Tests file download functionality by clicking on download links and verifying downloads complete

Starting URL: https://the-internet.herokuapp.com/download

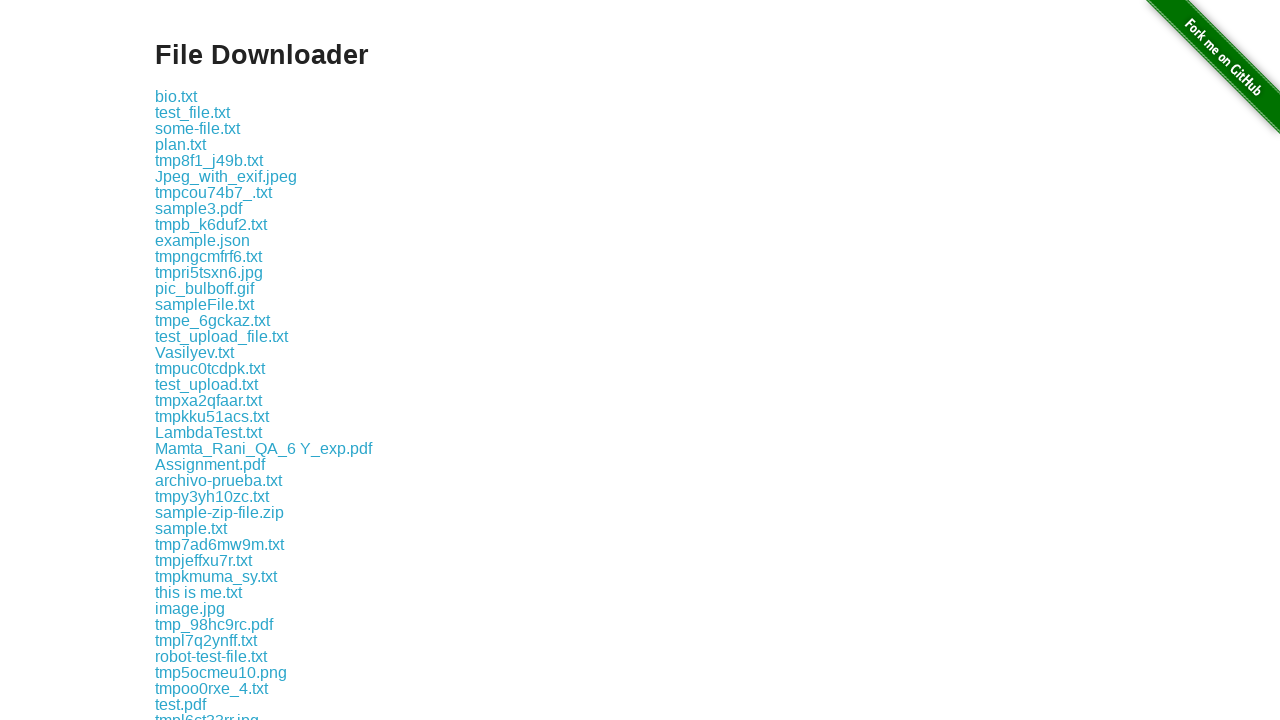

Waited for download links to load on the page
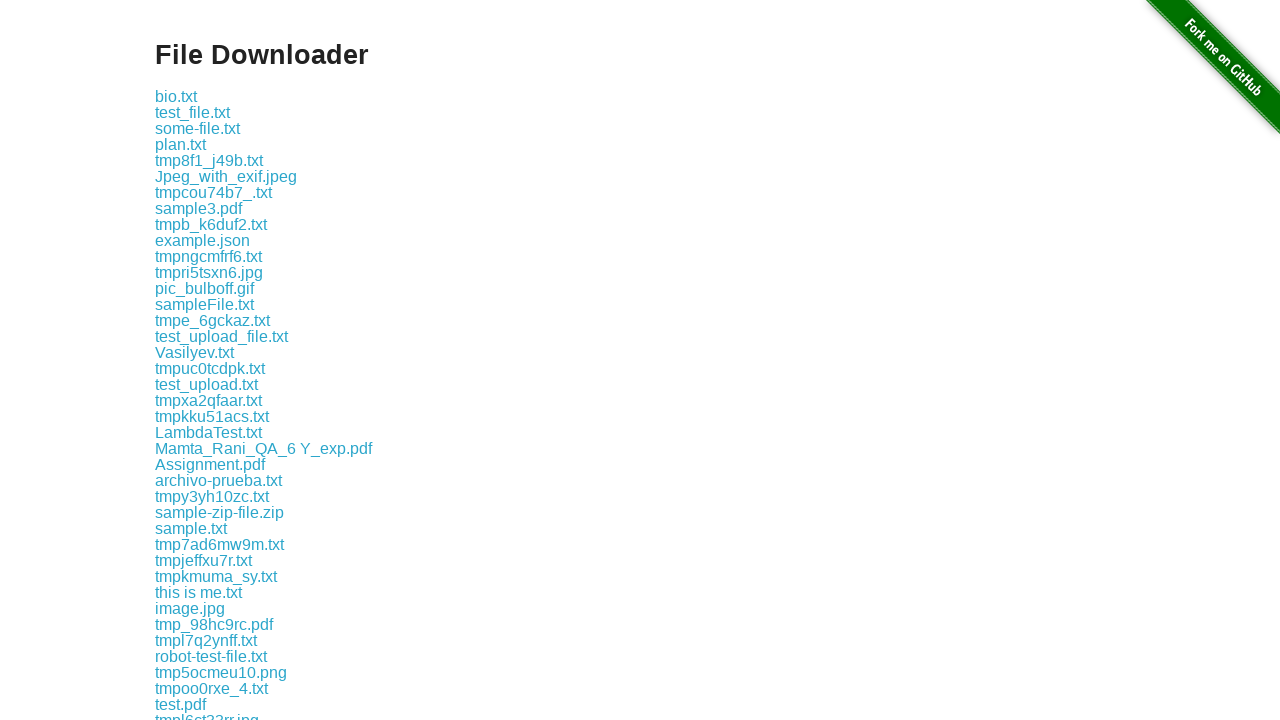

Retrieved all download link elements
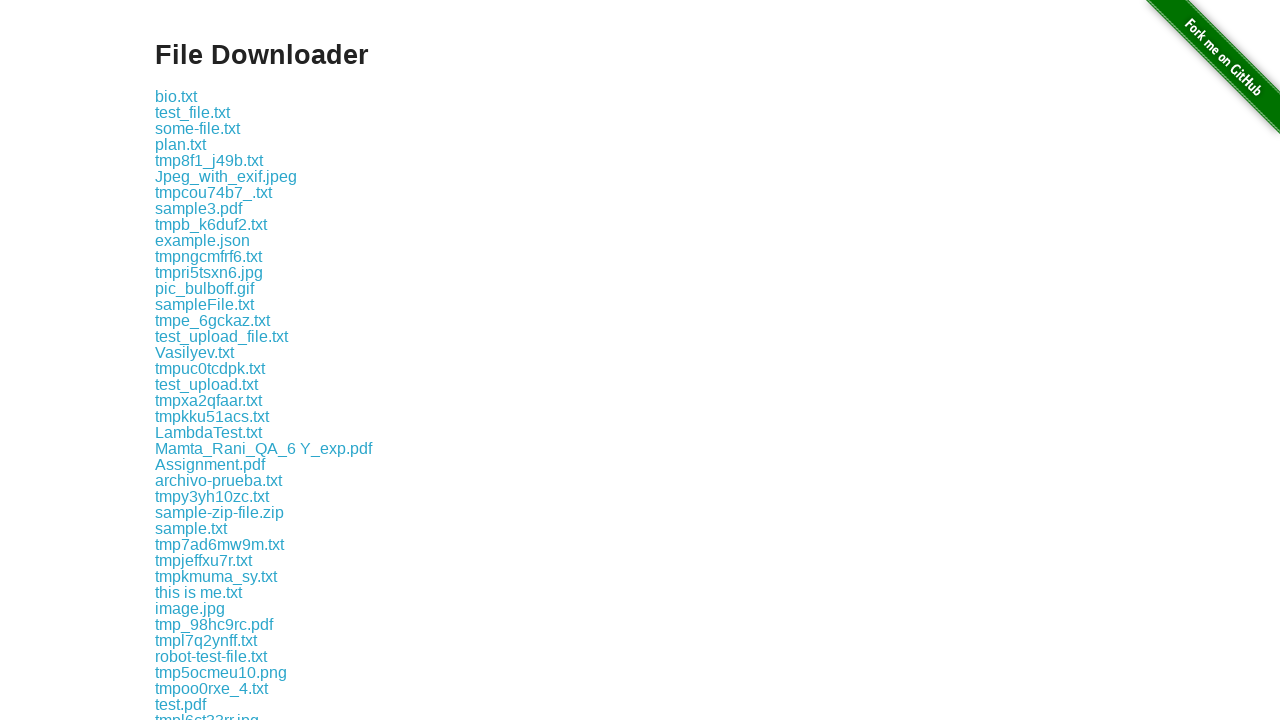

Clicked a download link and initiated file download
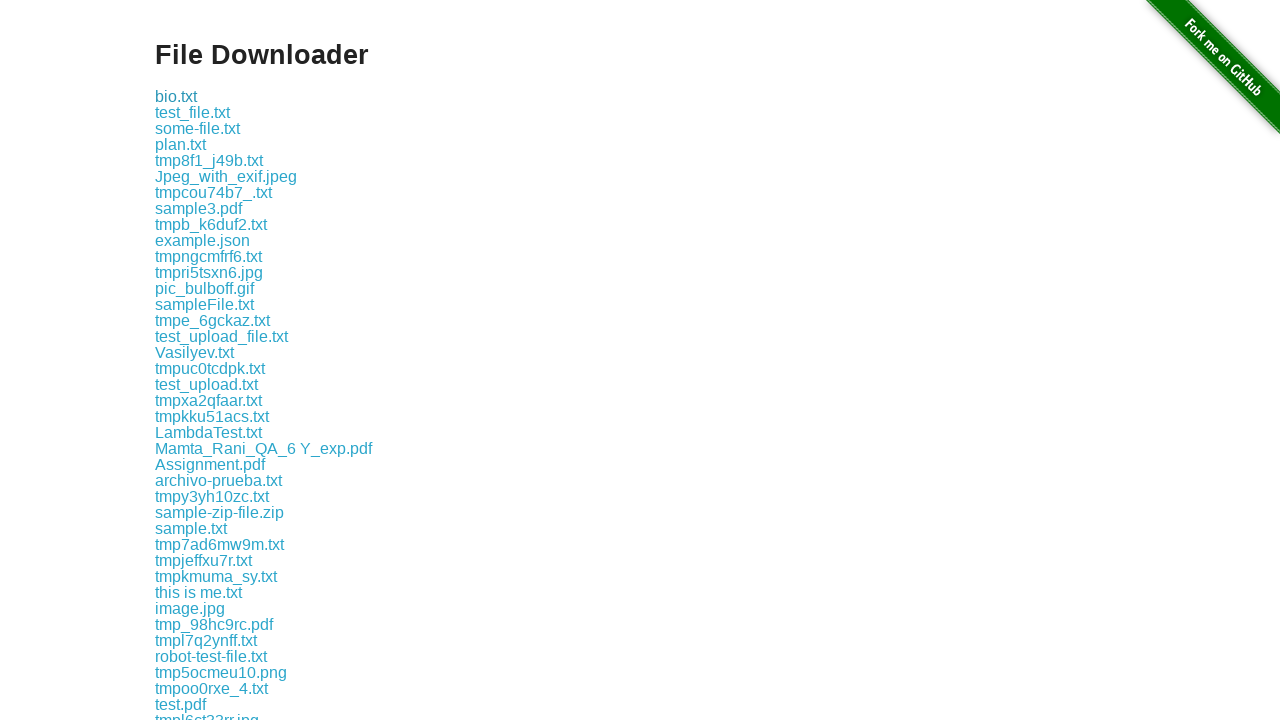

Captured download object from expected download
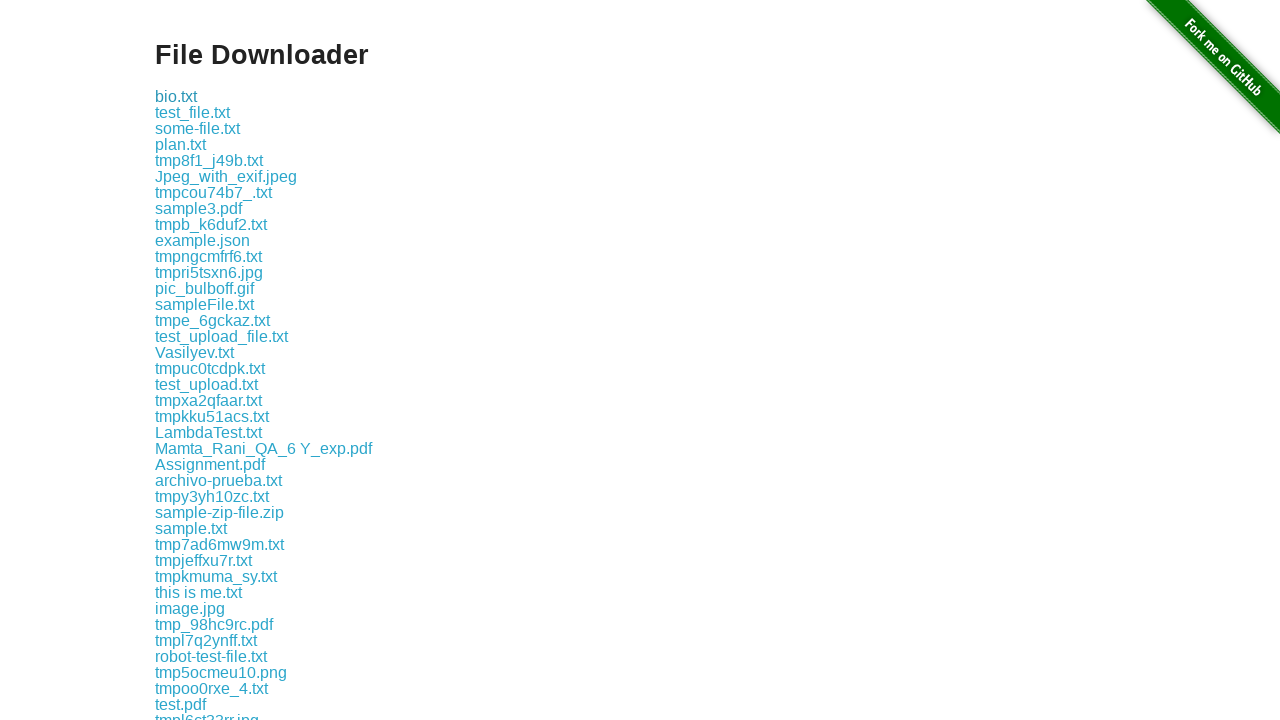

Clicked a download link and initiated file download
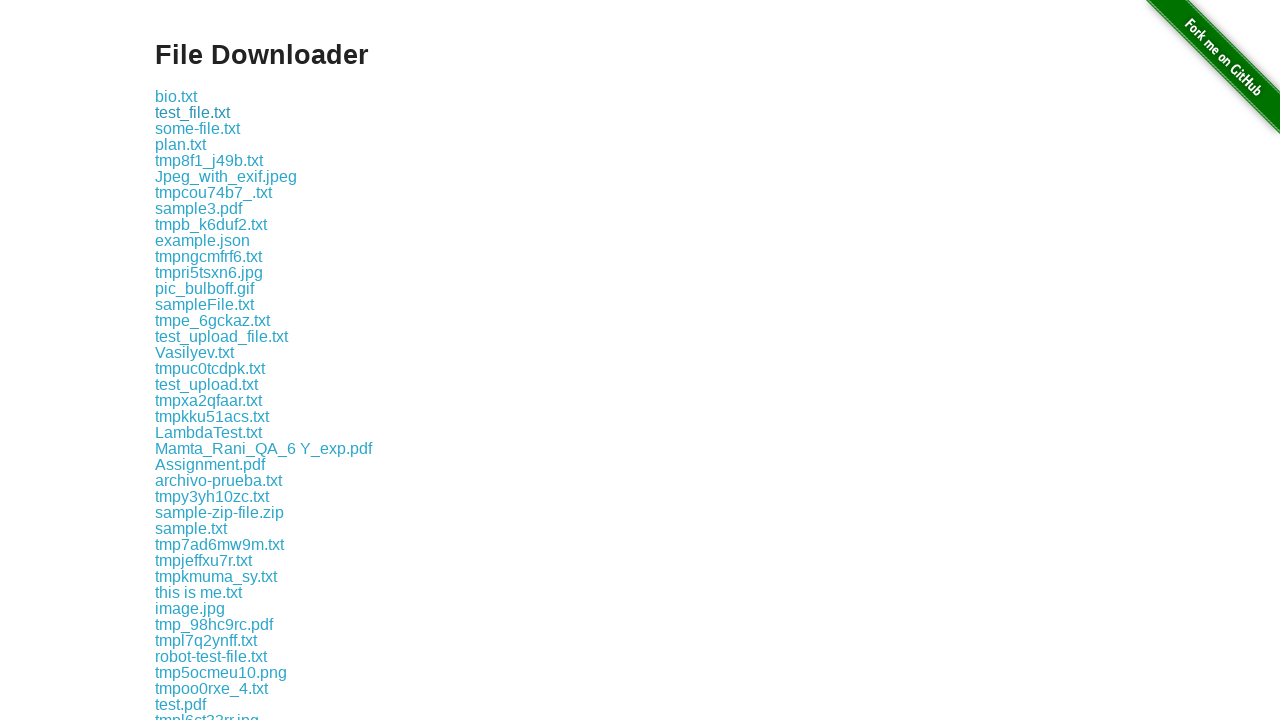

Captured download object from expected download
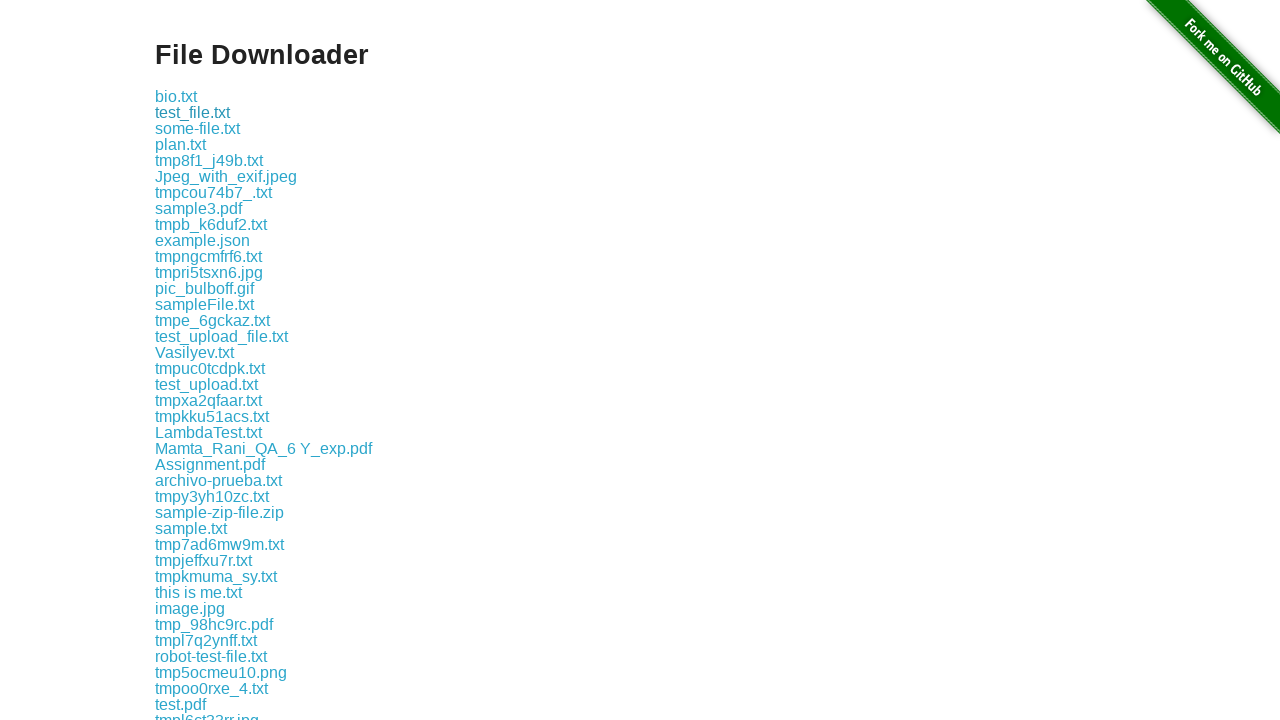

Clicked a download link and initiated file download
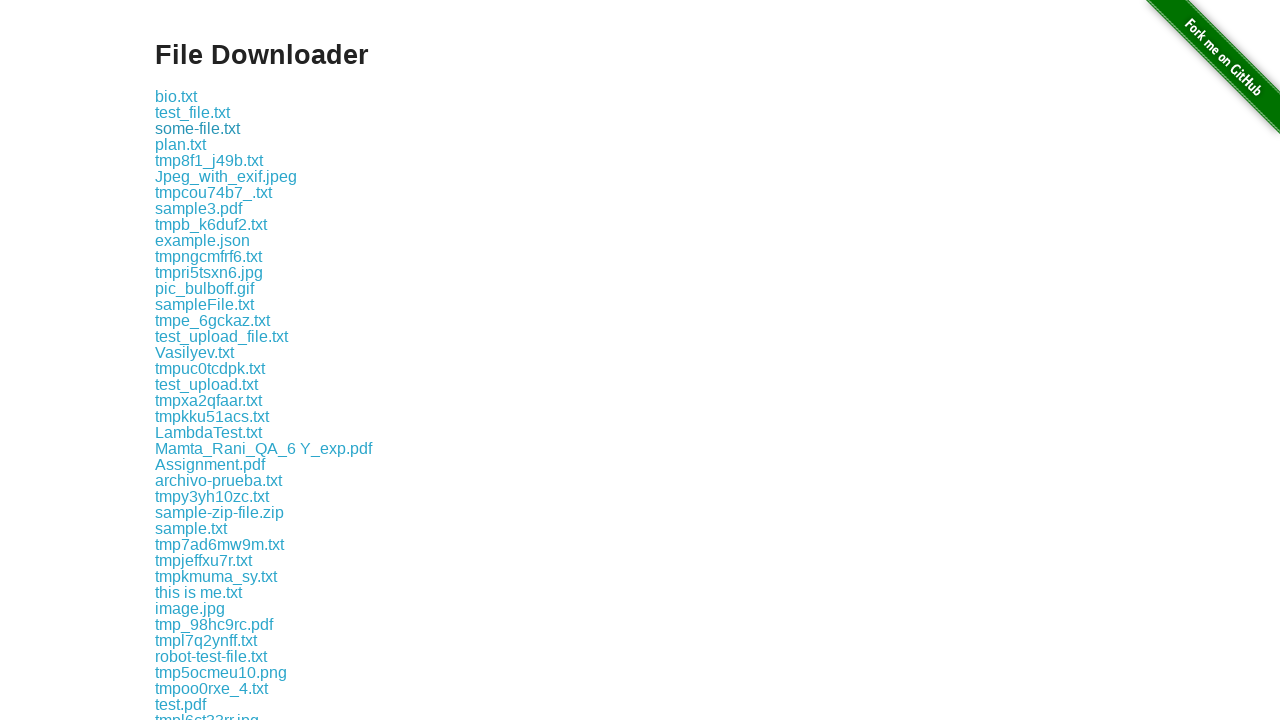

Captured download object from expected download
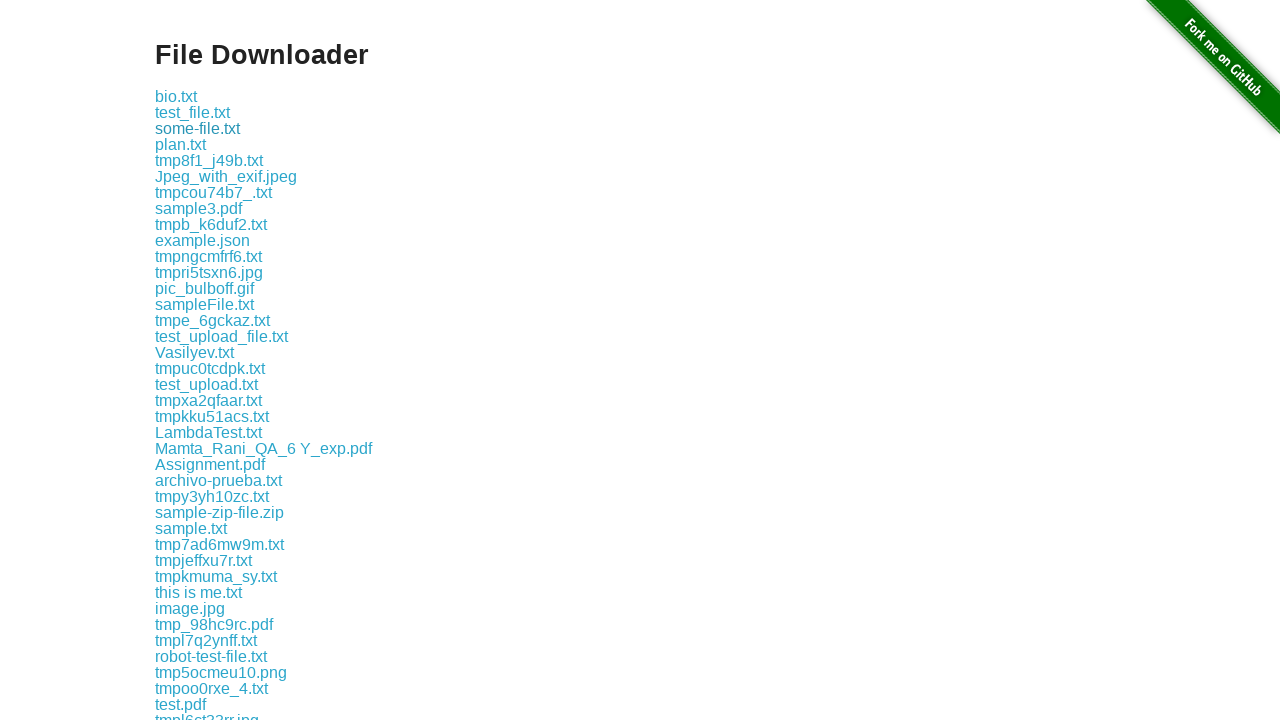

Clicked a download link and initiated file download
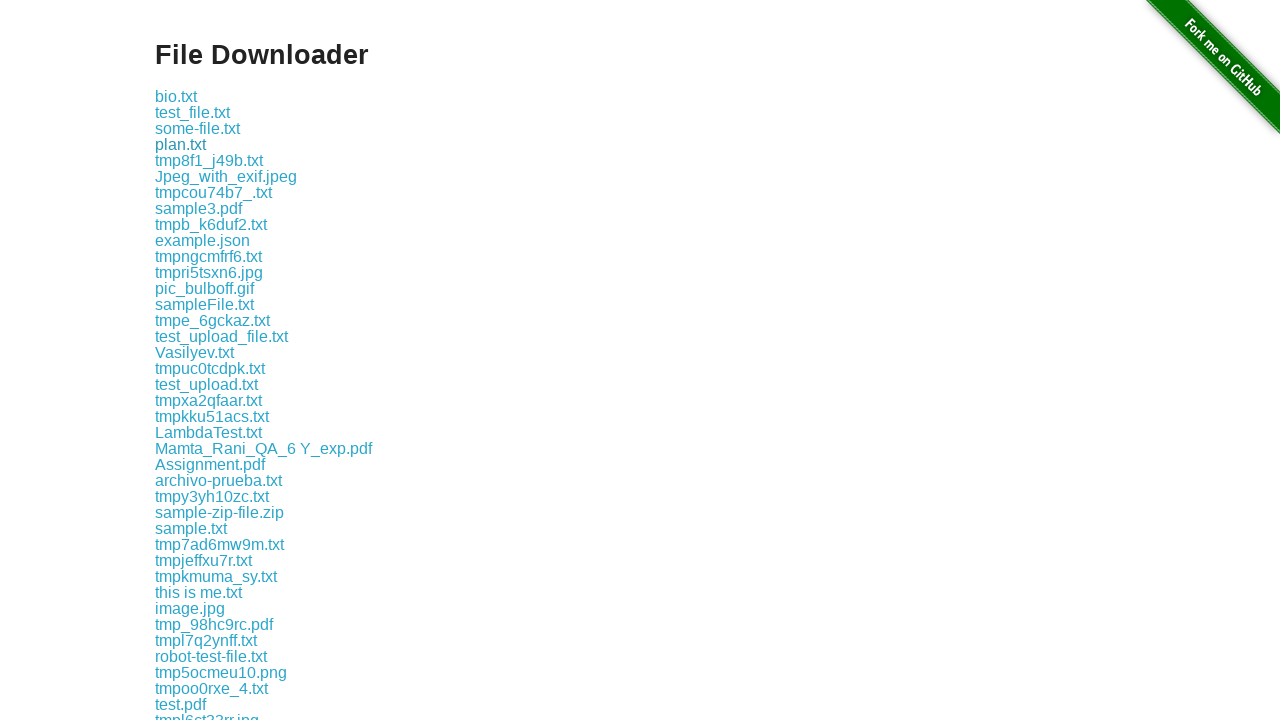

Captured download object from expected download
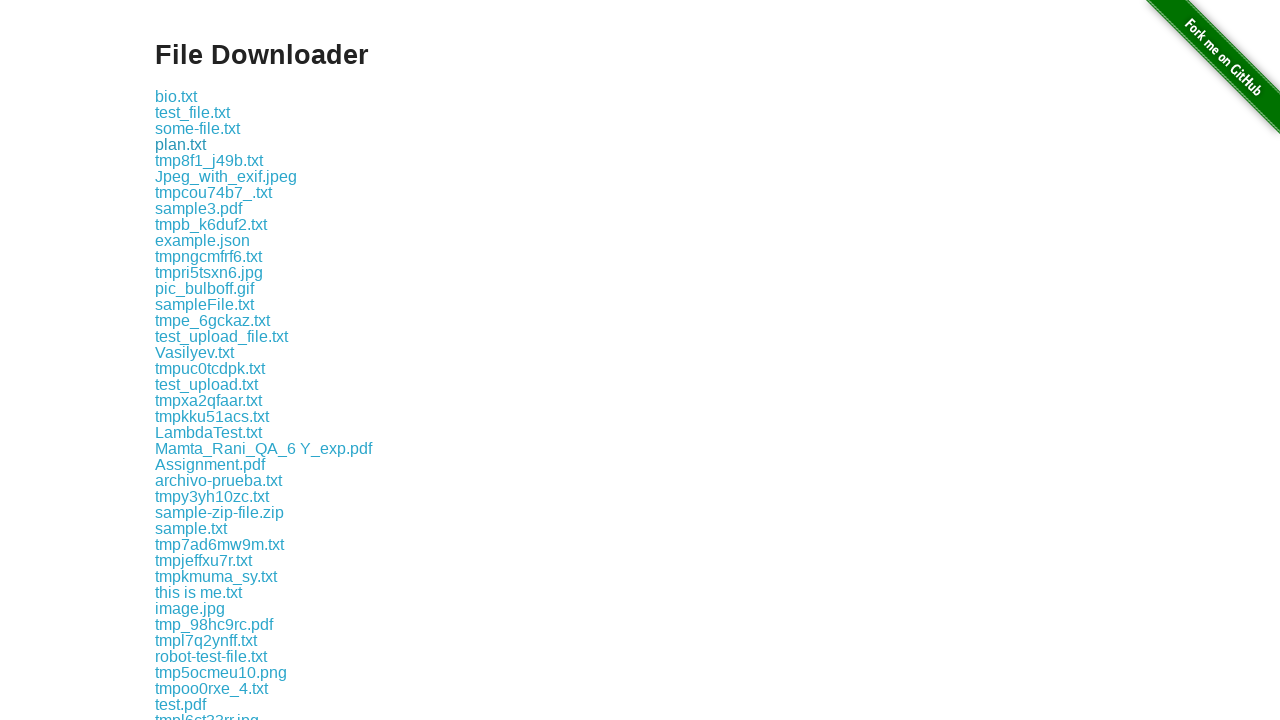

Clicked a download link and initiated file download
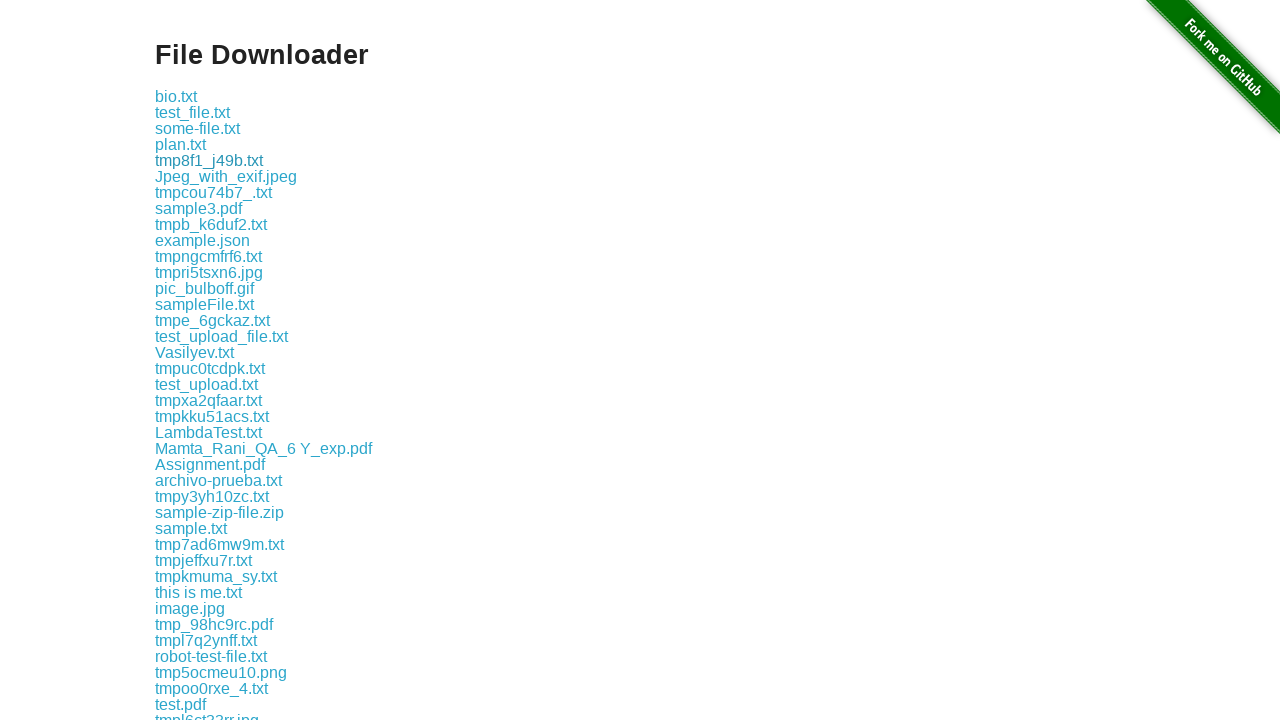

Captured download object from expected download
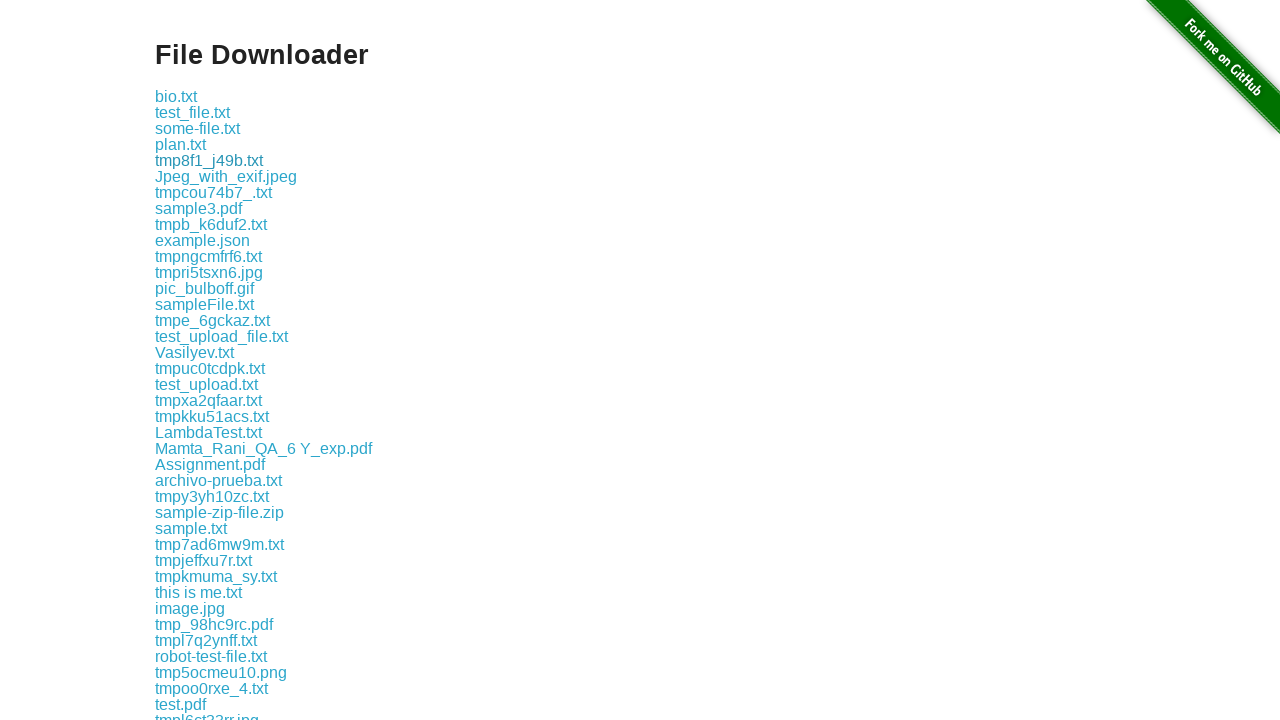

Clicked a download link and initiated file download
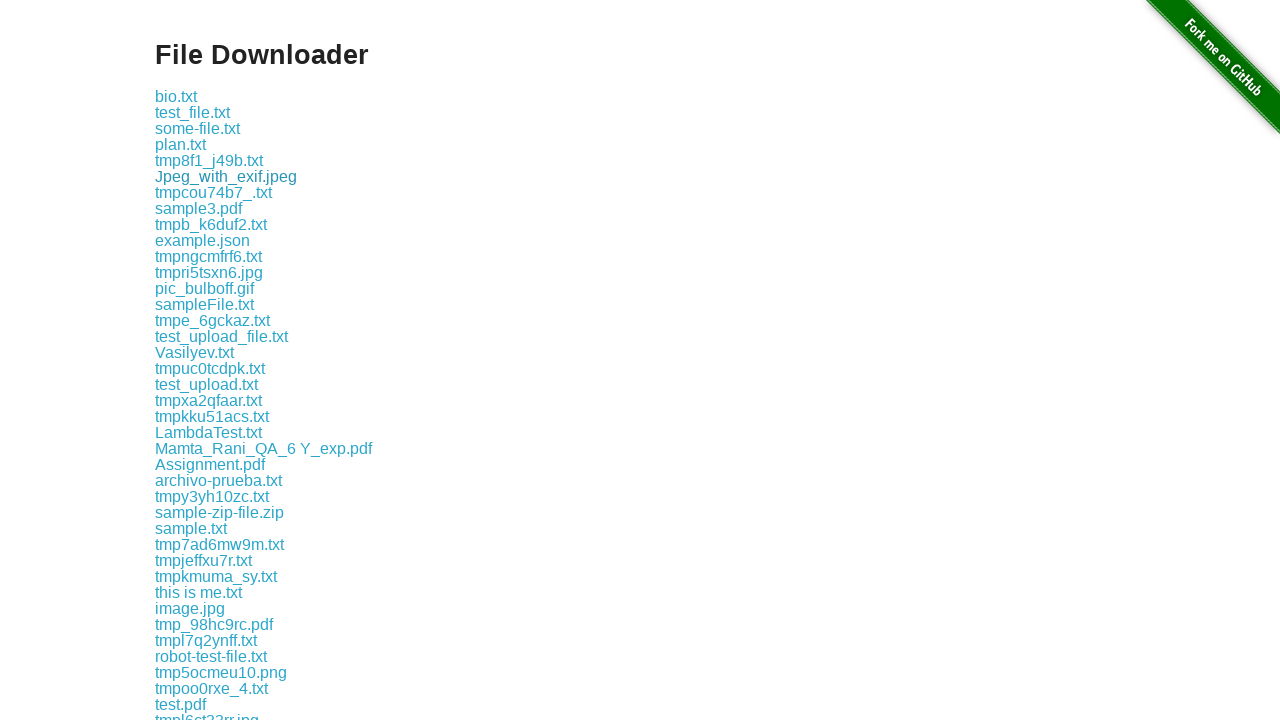

Captured download object from expected download
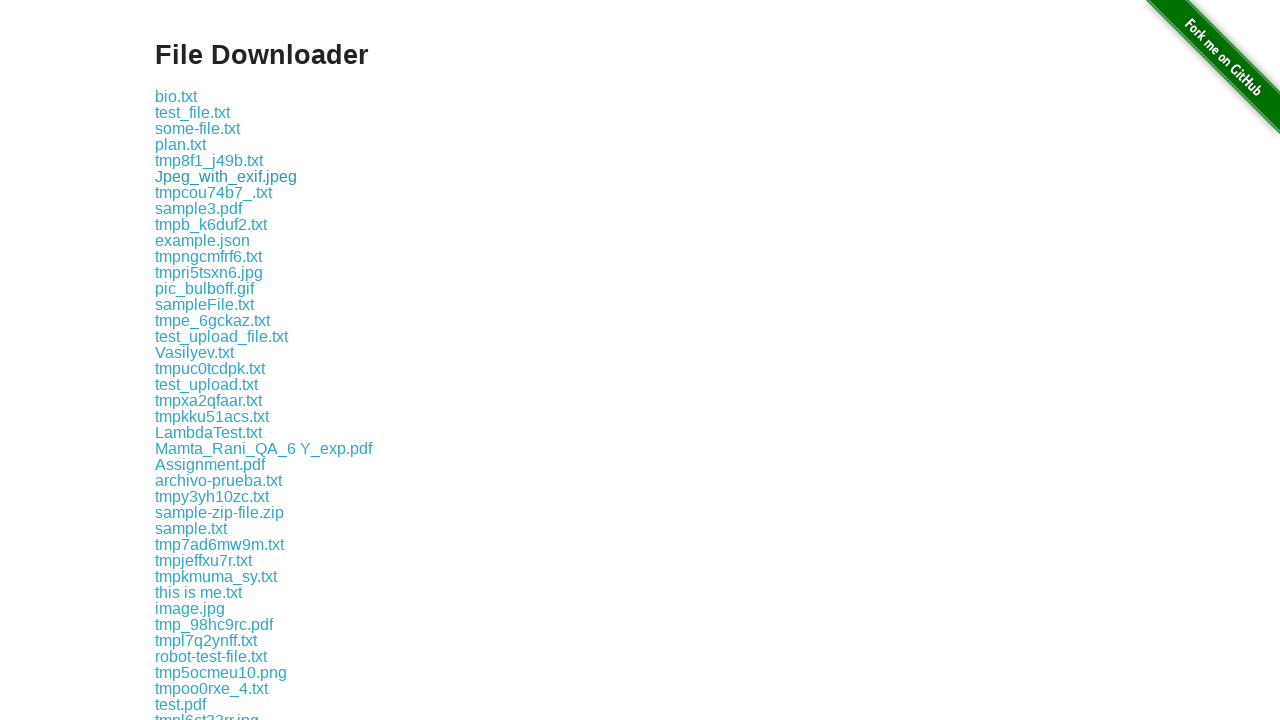

Clicked a download link and initiated file download
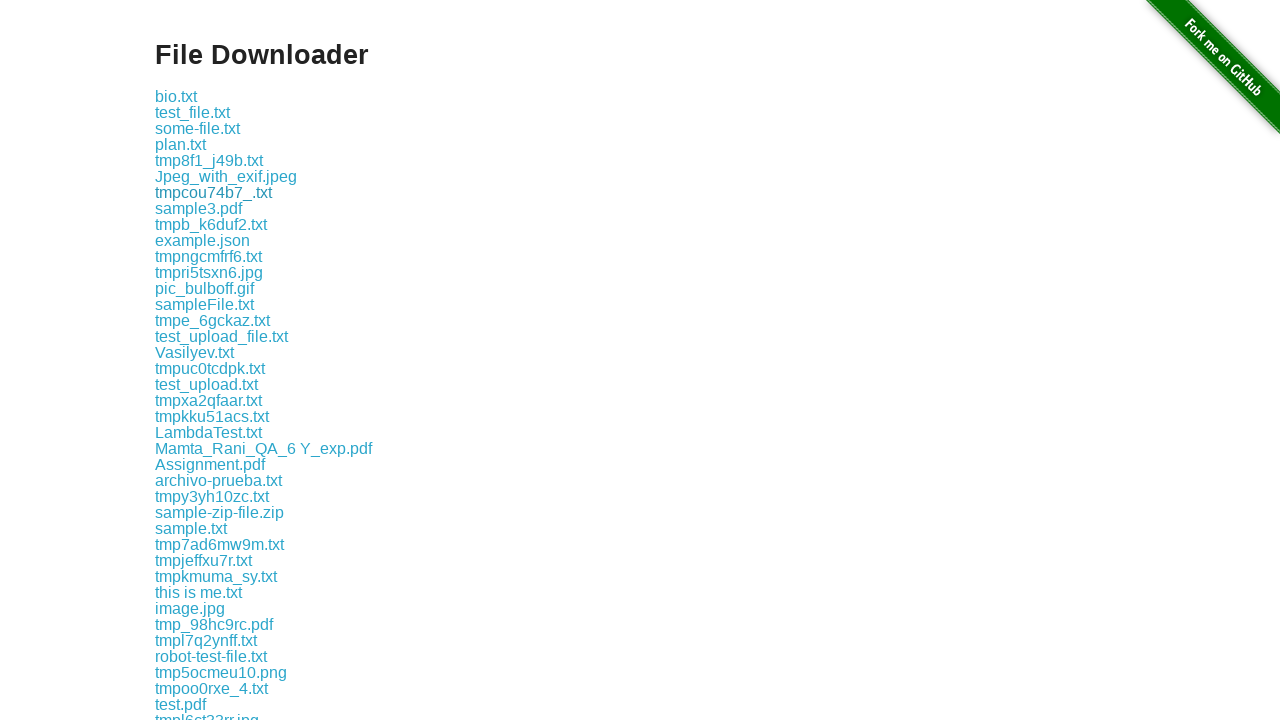

Captured download object from expected download
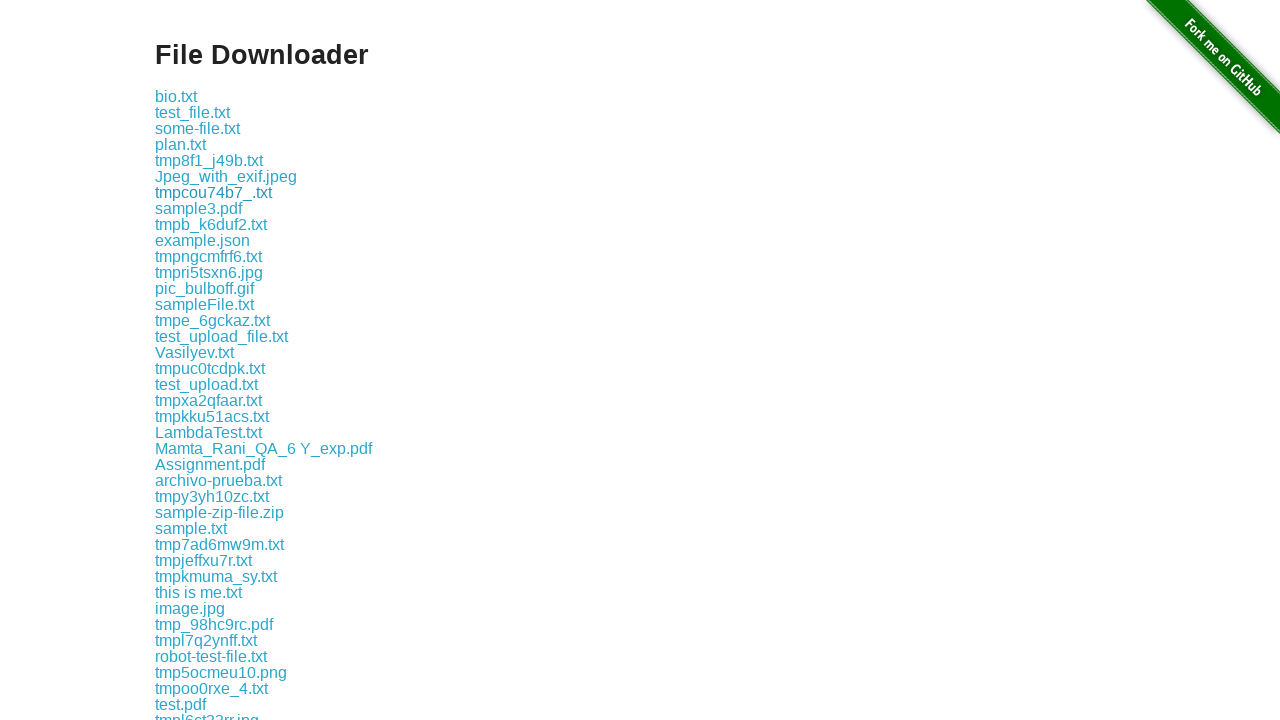

Clicked a download link and initiated file download
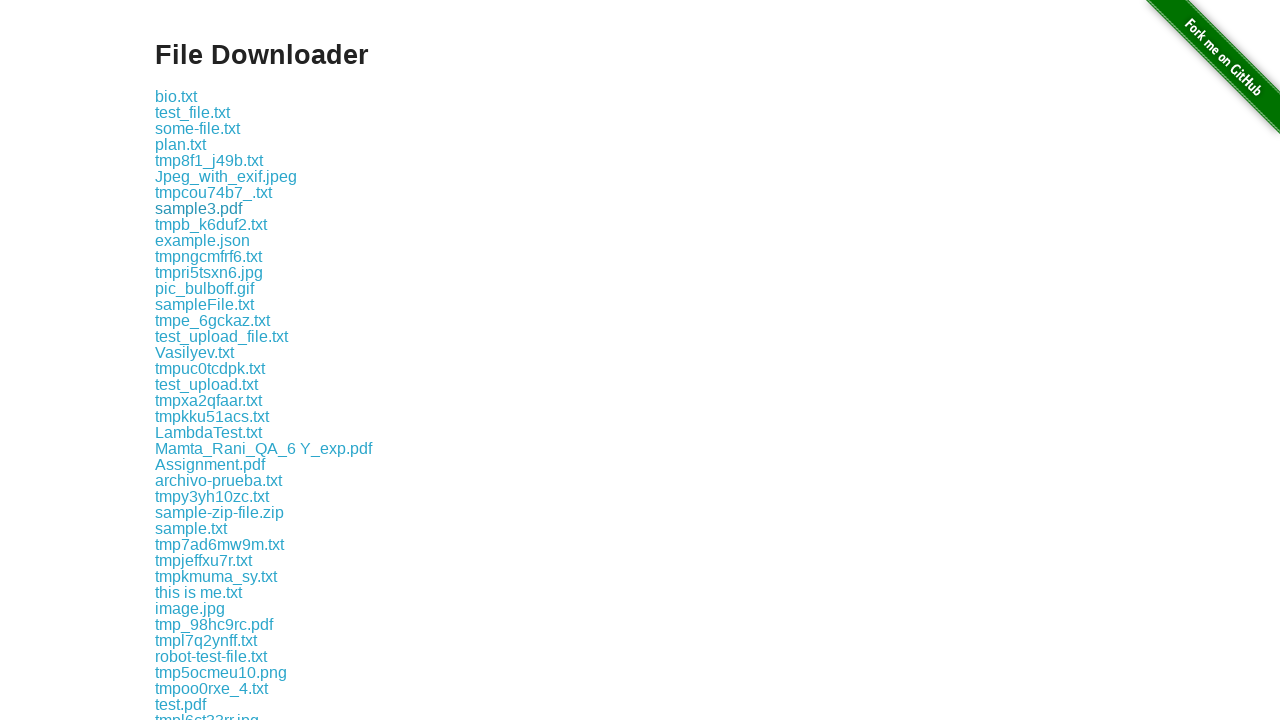

Captured download object from expected download
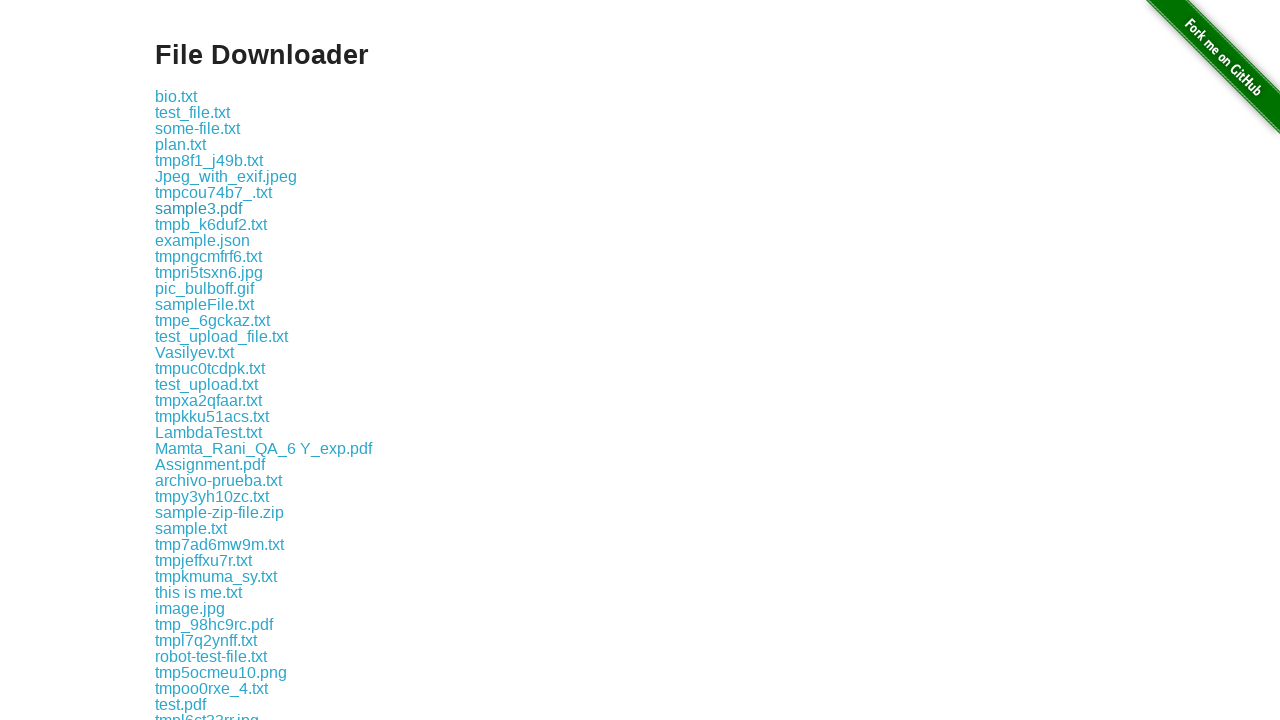

Clicked a download link and initiated file download
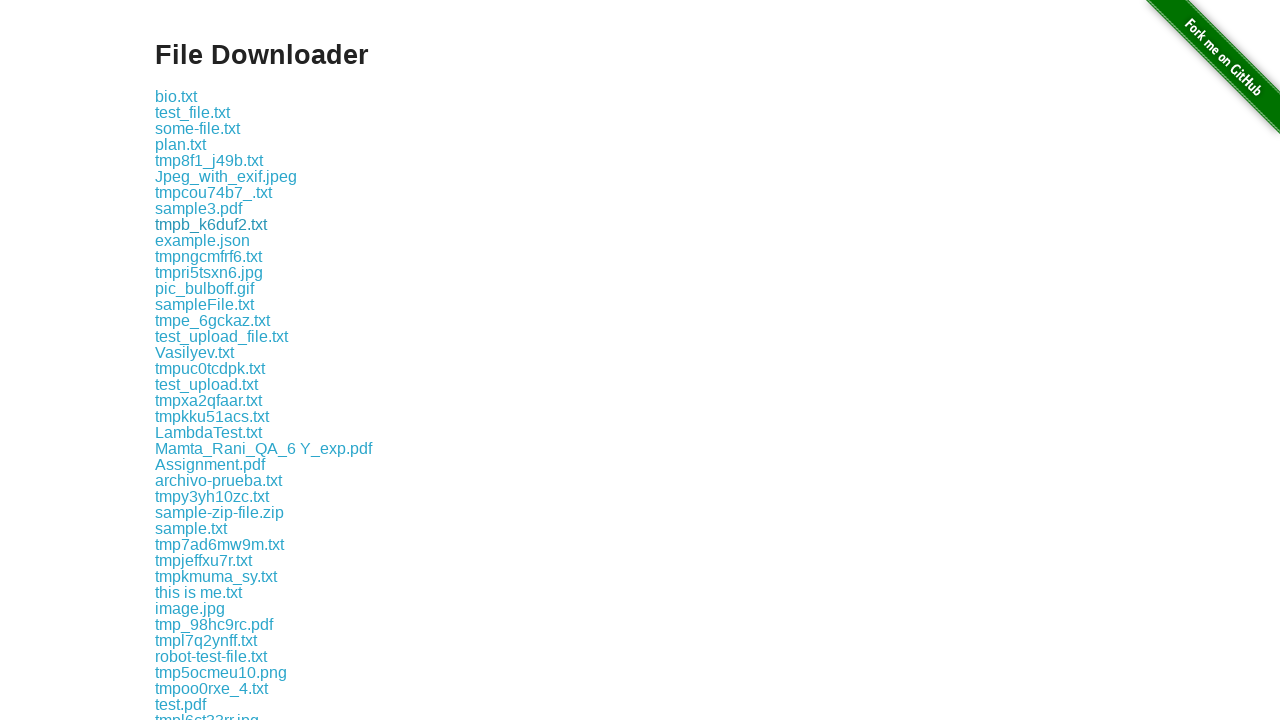

Captured download object from expected download
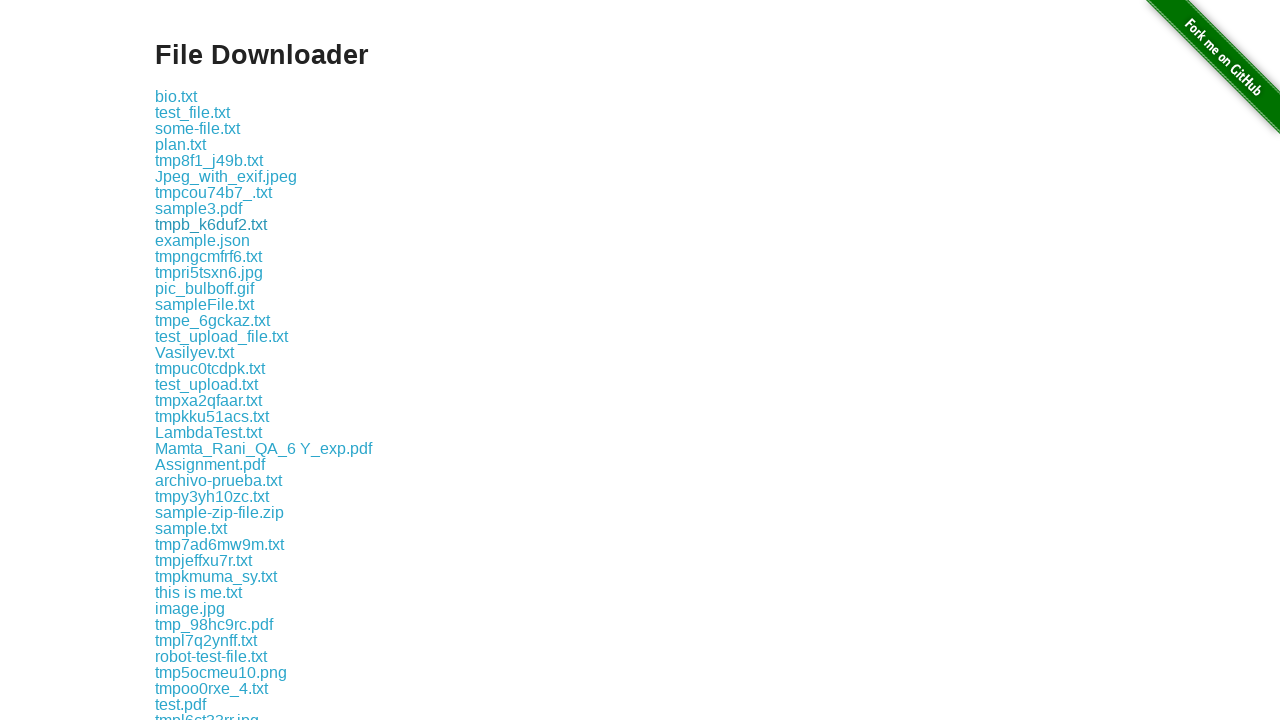

Clicked a download link and initiated file download
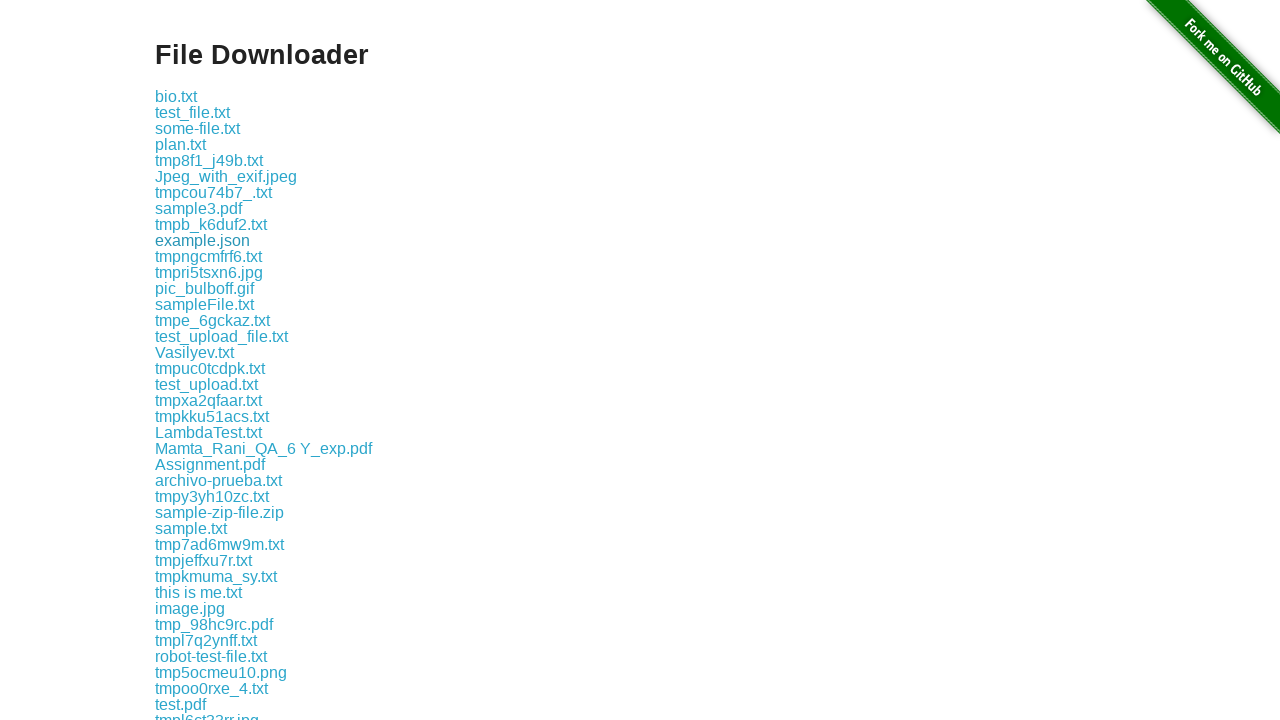

Captured download object from expected download
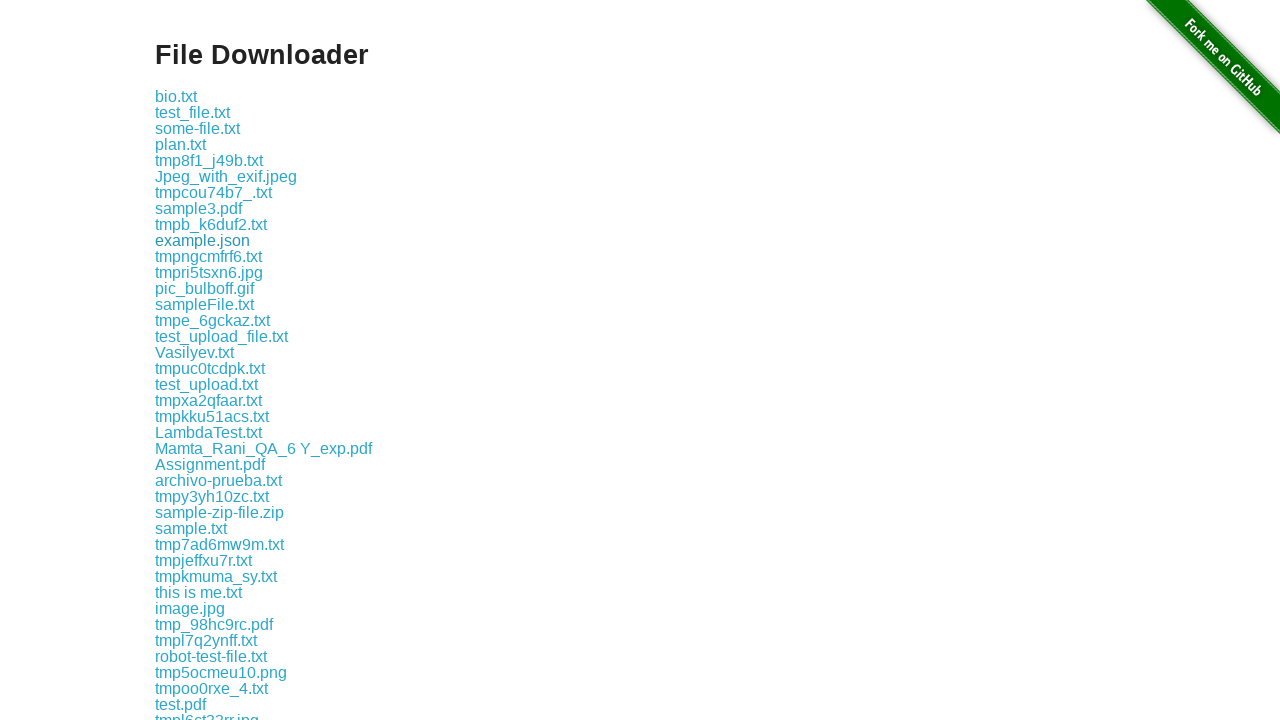

Clicked a download link and initiated file download
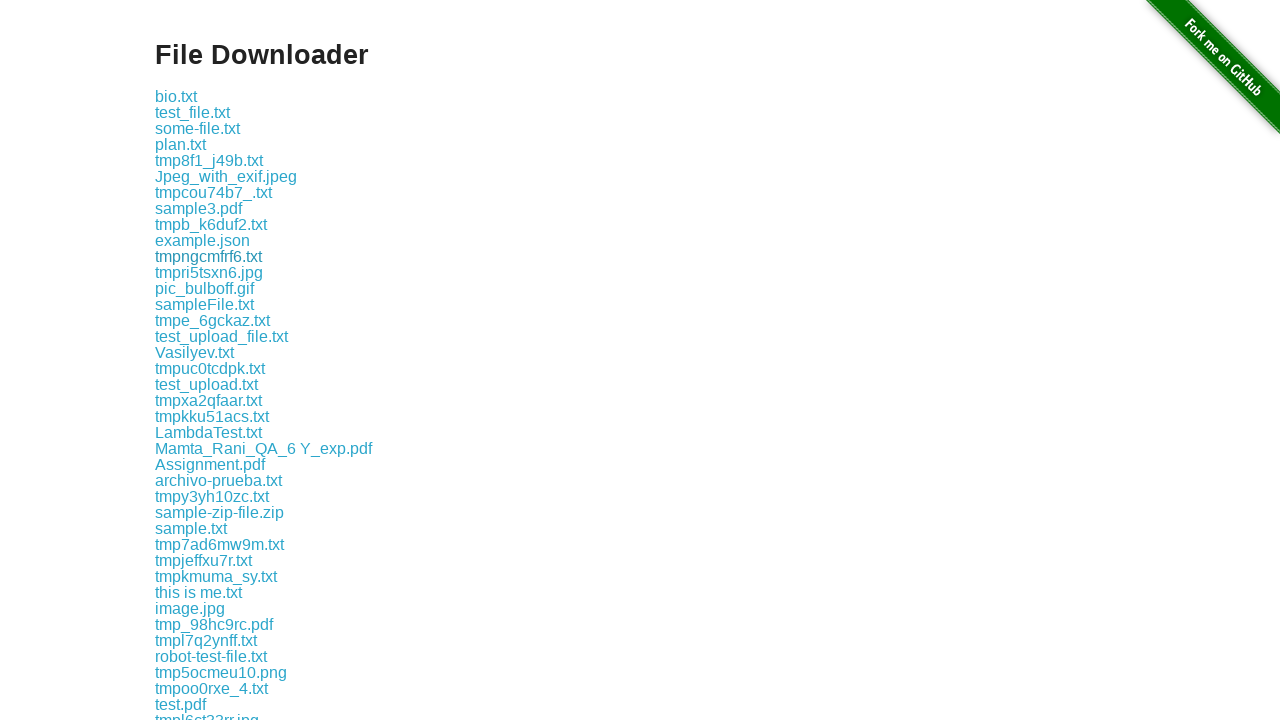

Captured download object from expected download
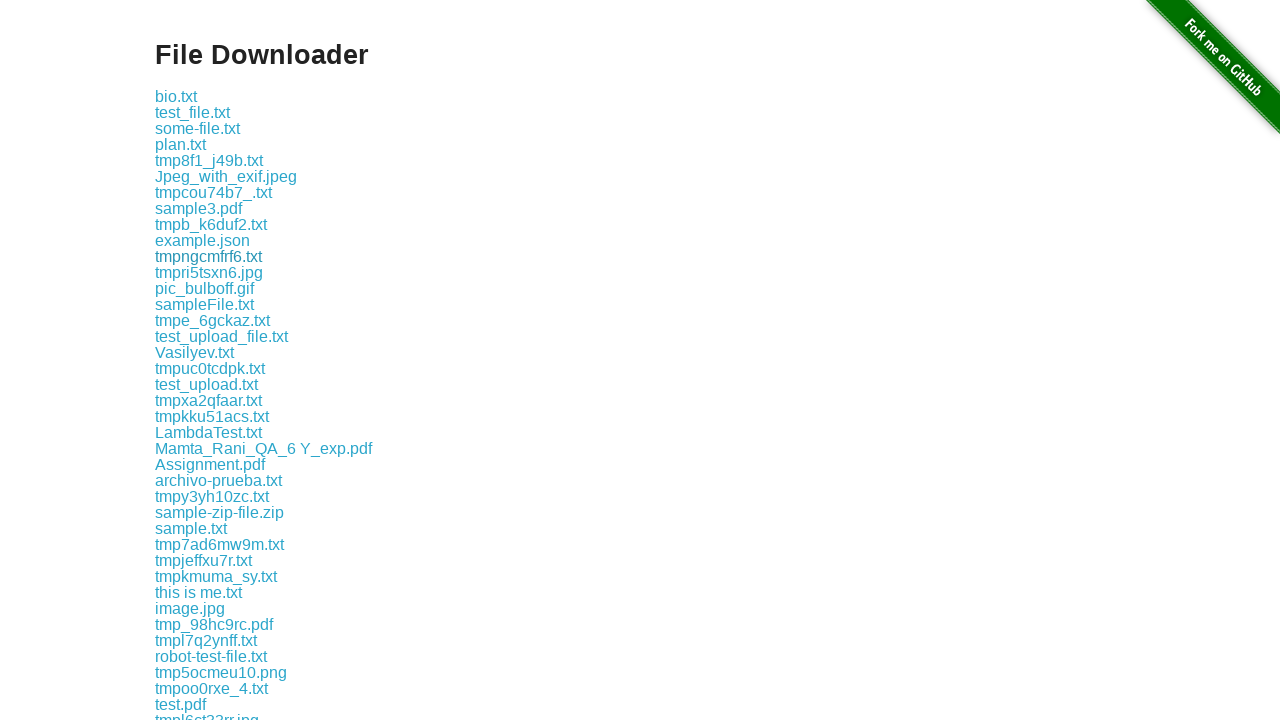

Clicked a download link and initiated file download
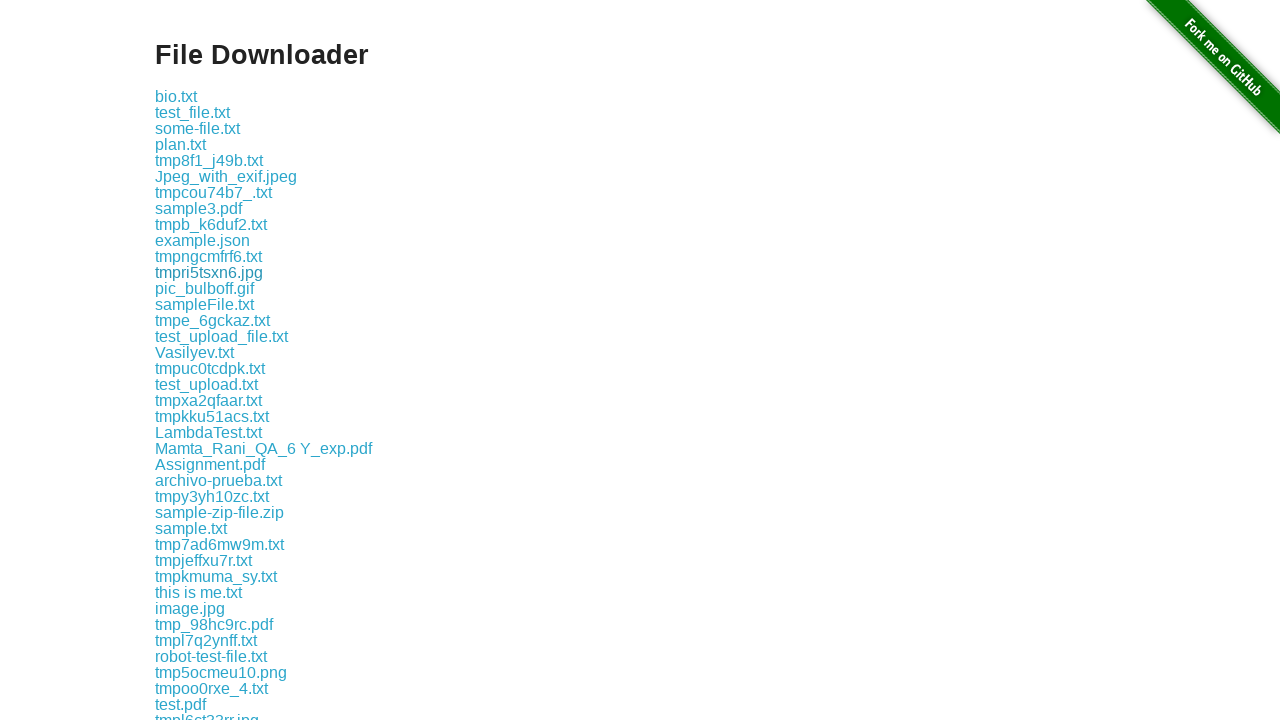

Captured download object from expected download
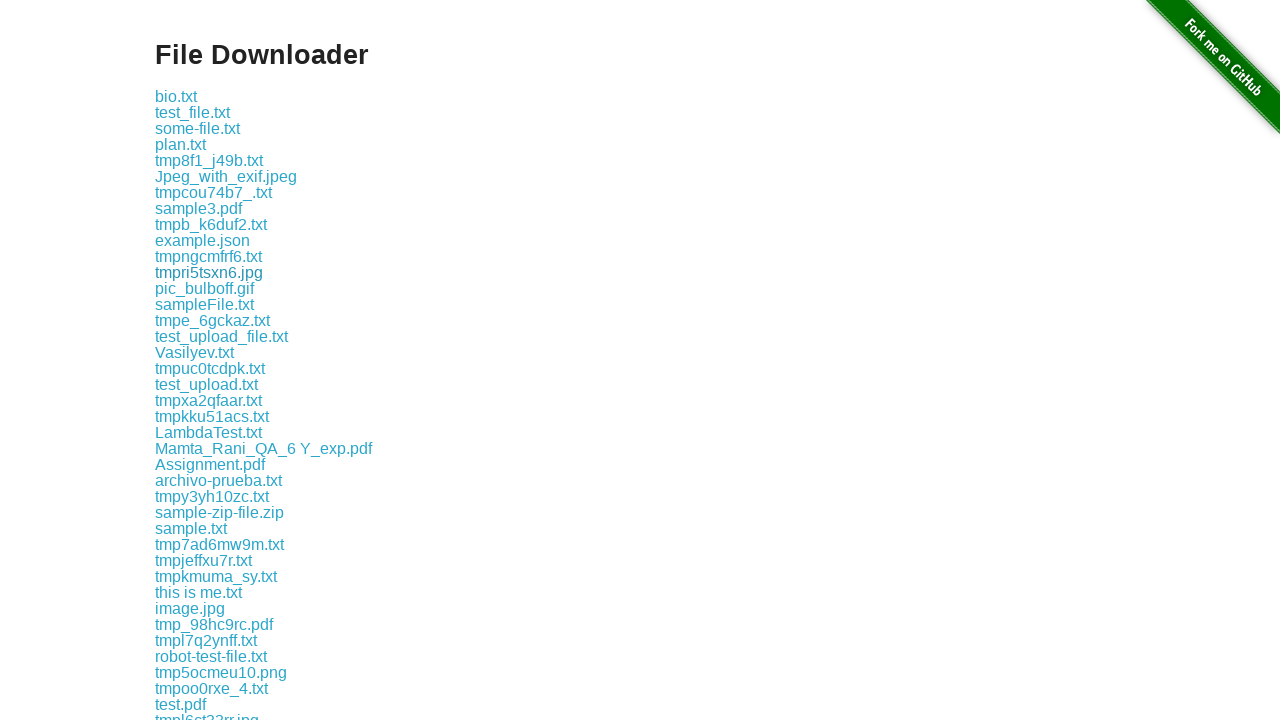

Clicked a download link and initiated file download
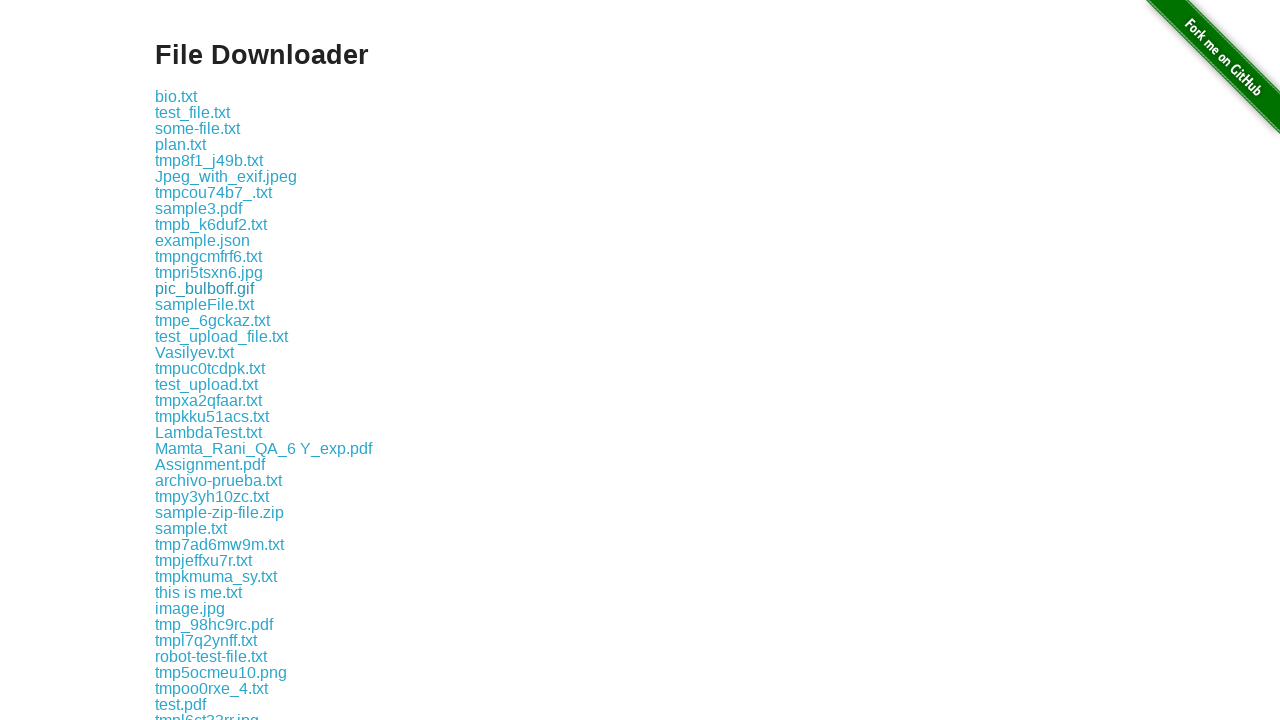

Captured download object from expected download
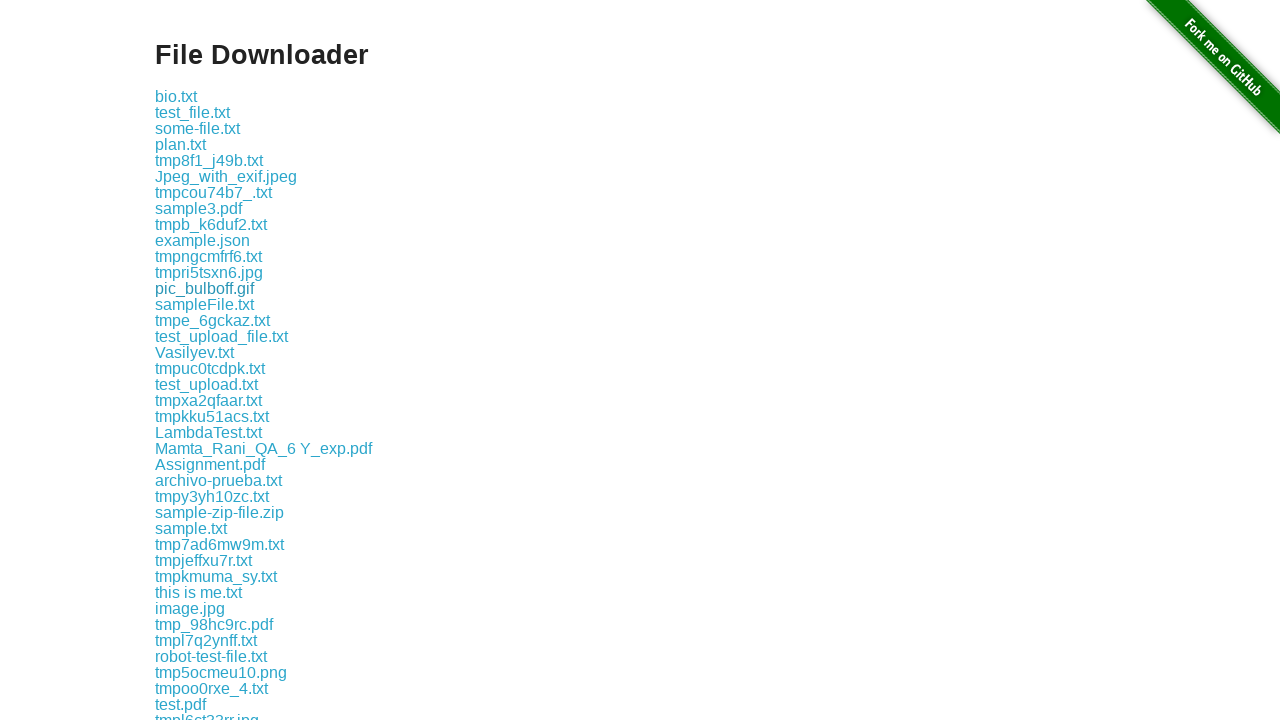

Clicked a download link and initiated file download
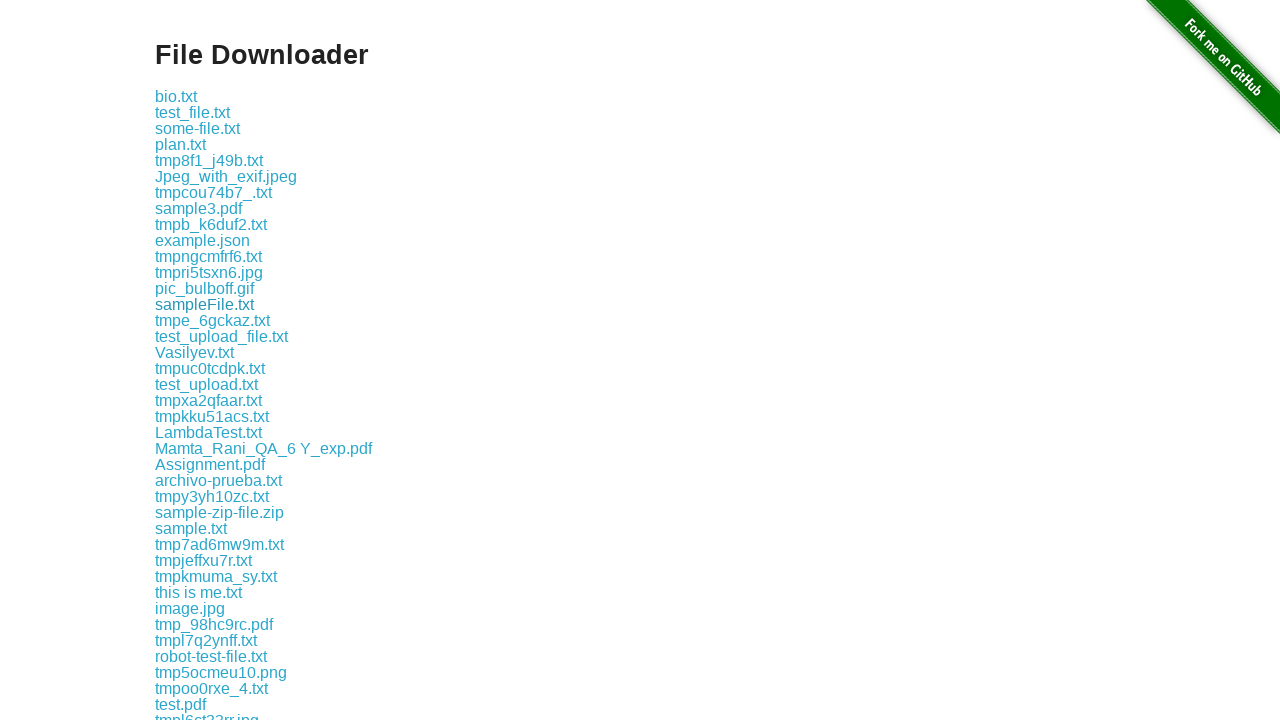

Captured download object from expected download
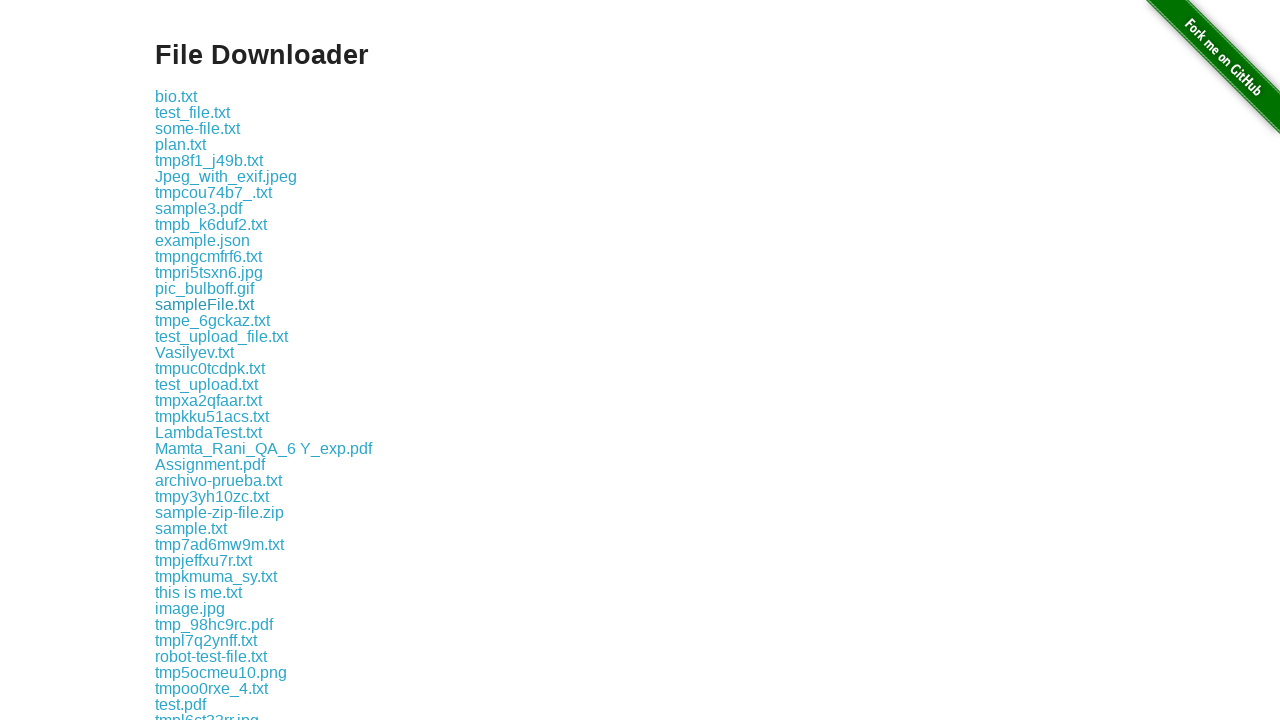

Clicked a download link and initiated file download
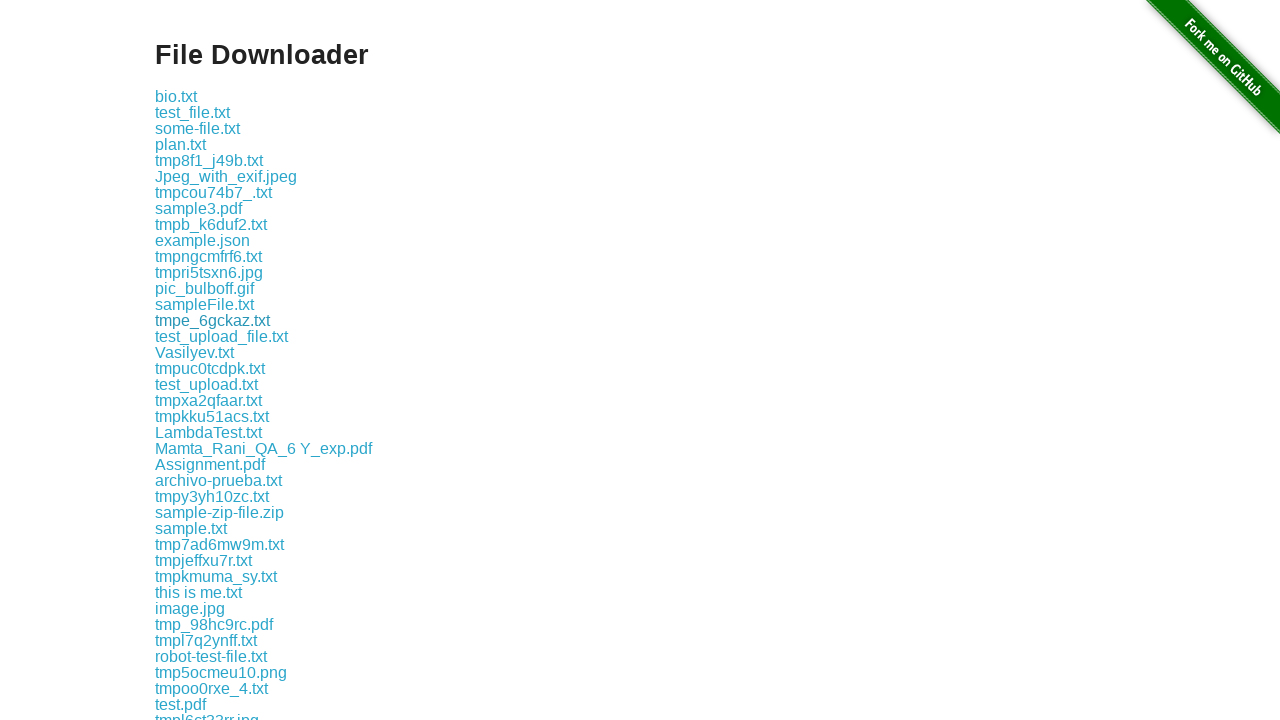

Captured download object from expected download
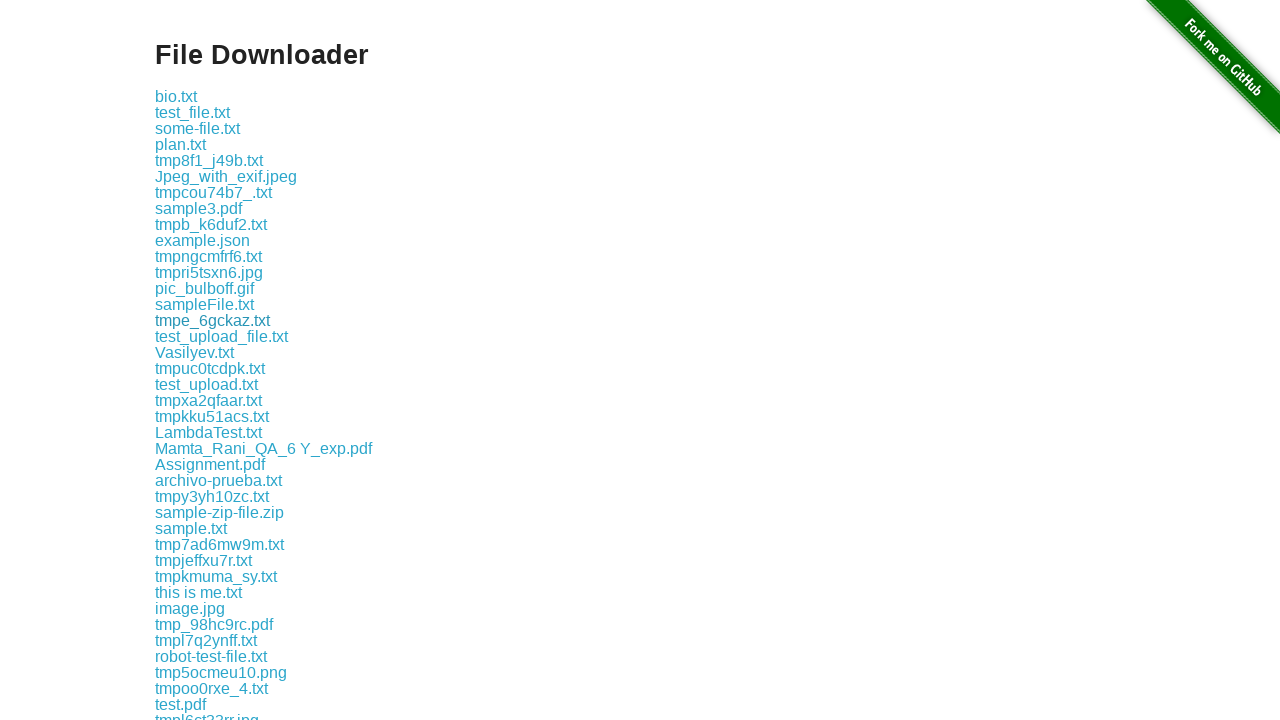

Clicked a download link and initiated file download
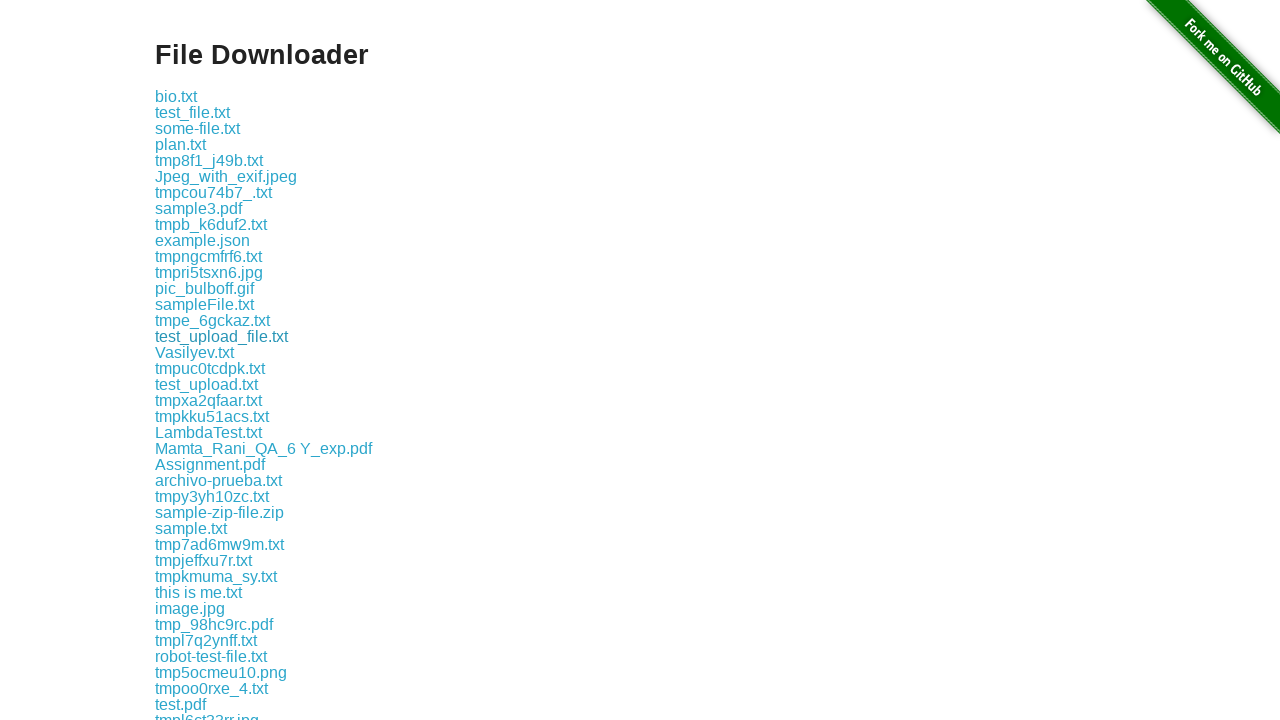

Captured download object from expected download
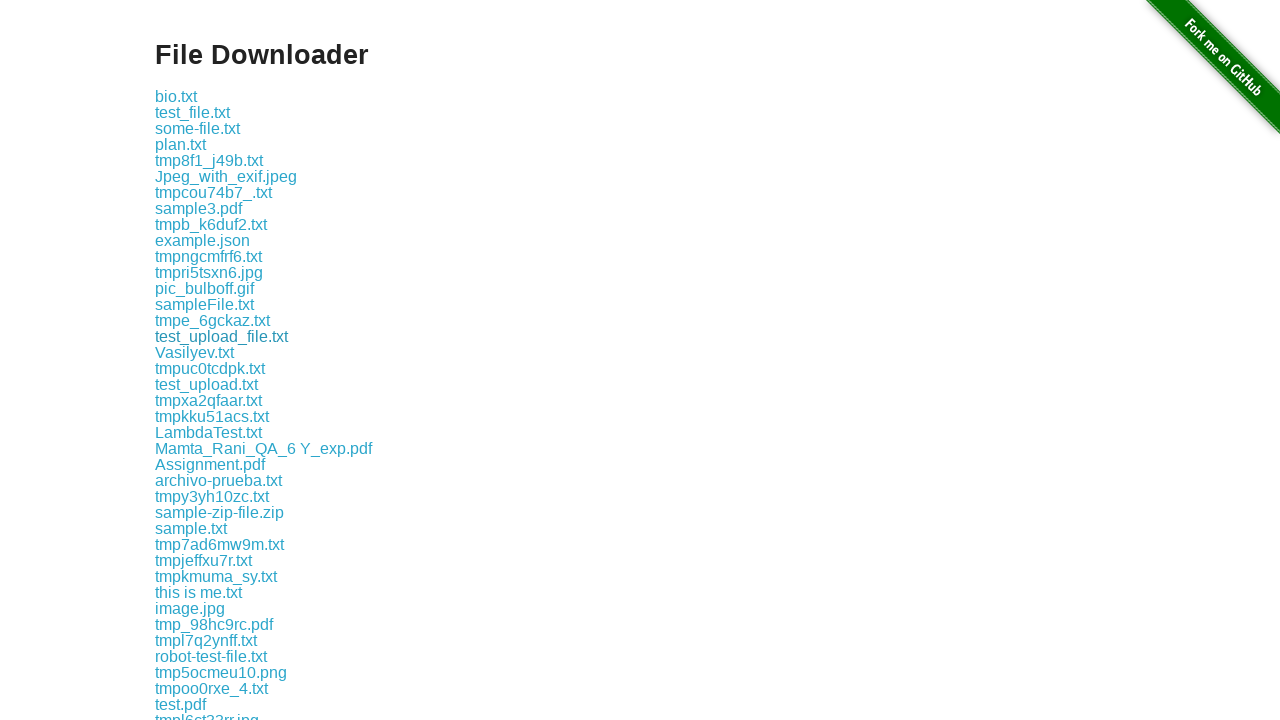

Clicked a download link and initiated file download
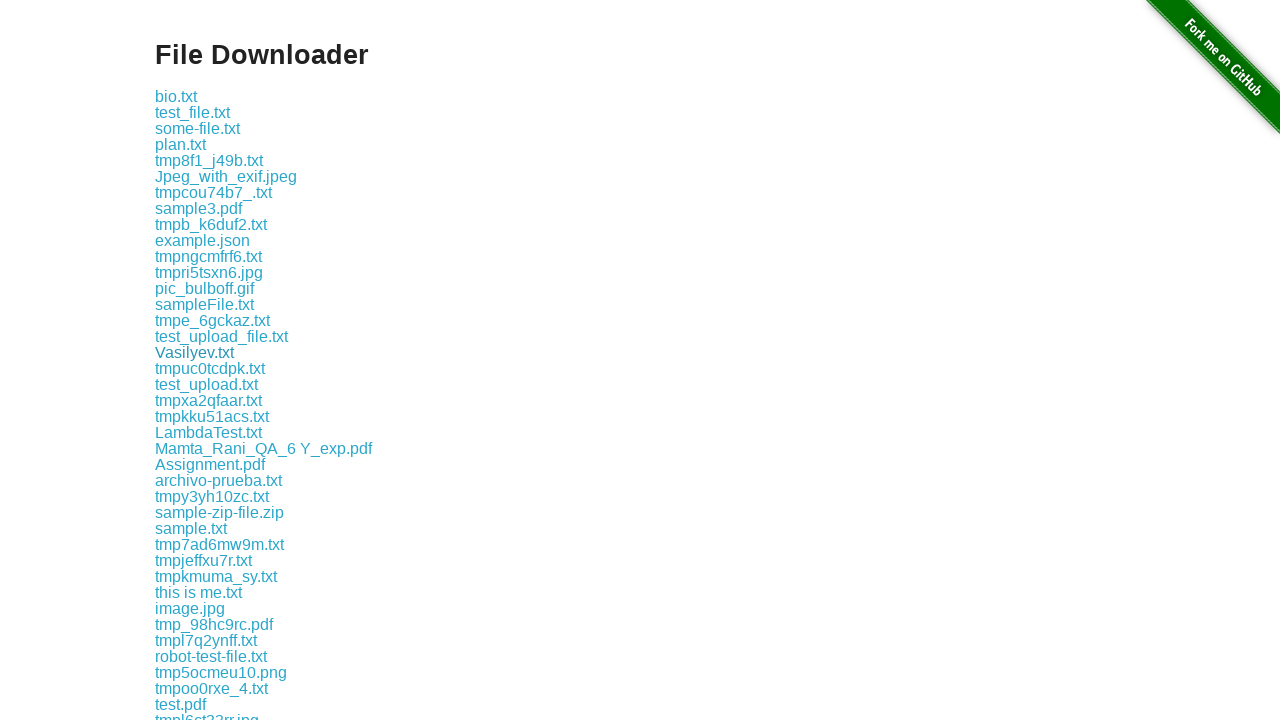

Captured download object from expected download
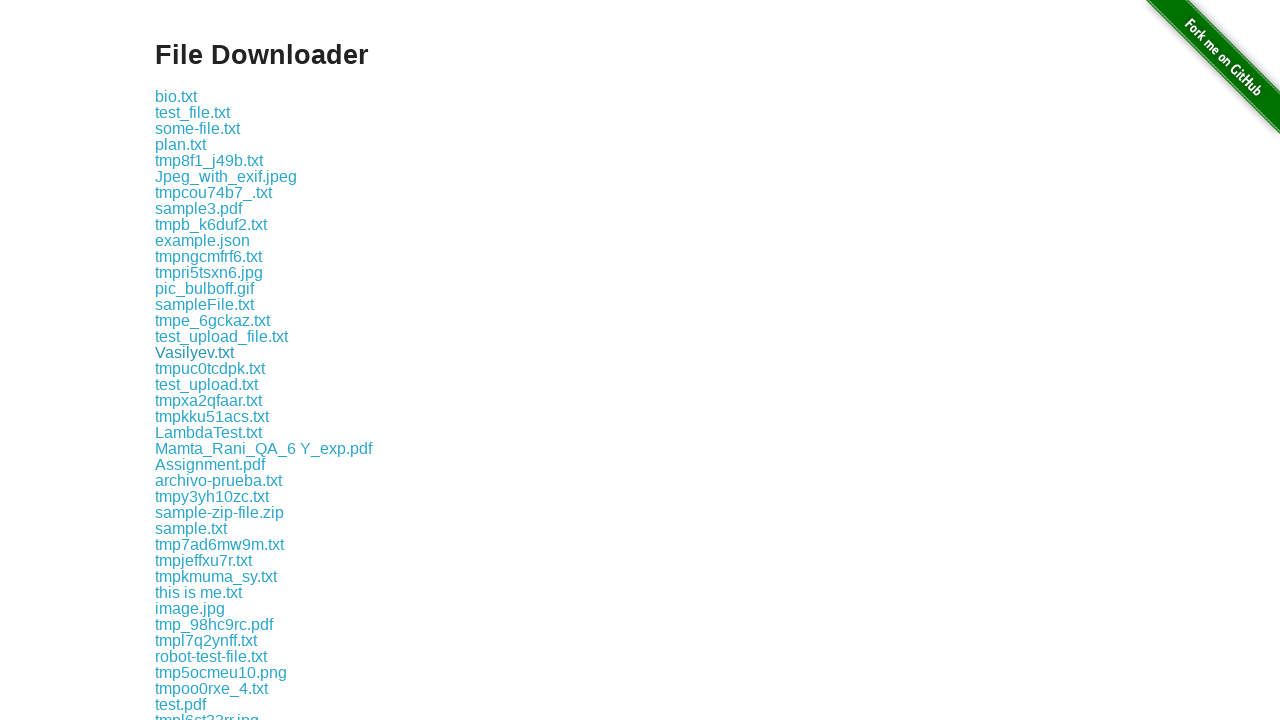

Clicked a download link and initiated file download
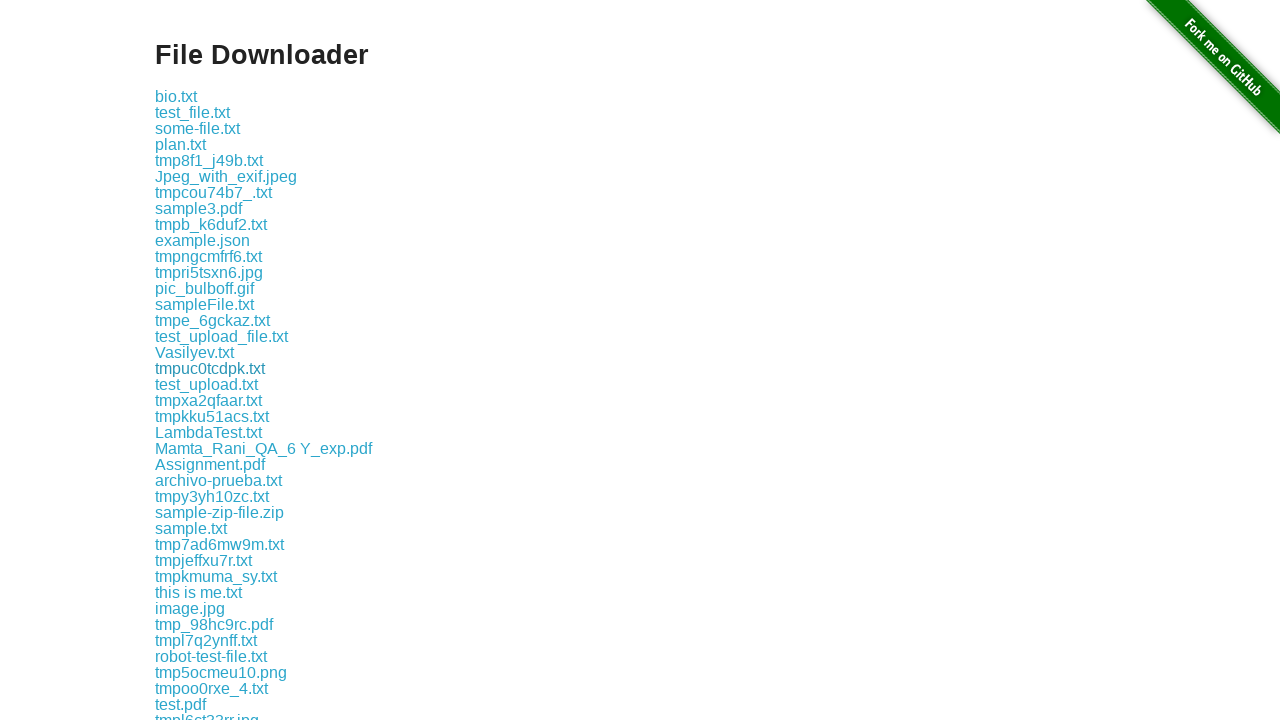

Captured download object from expected download
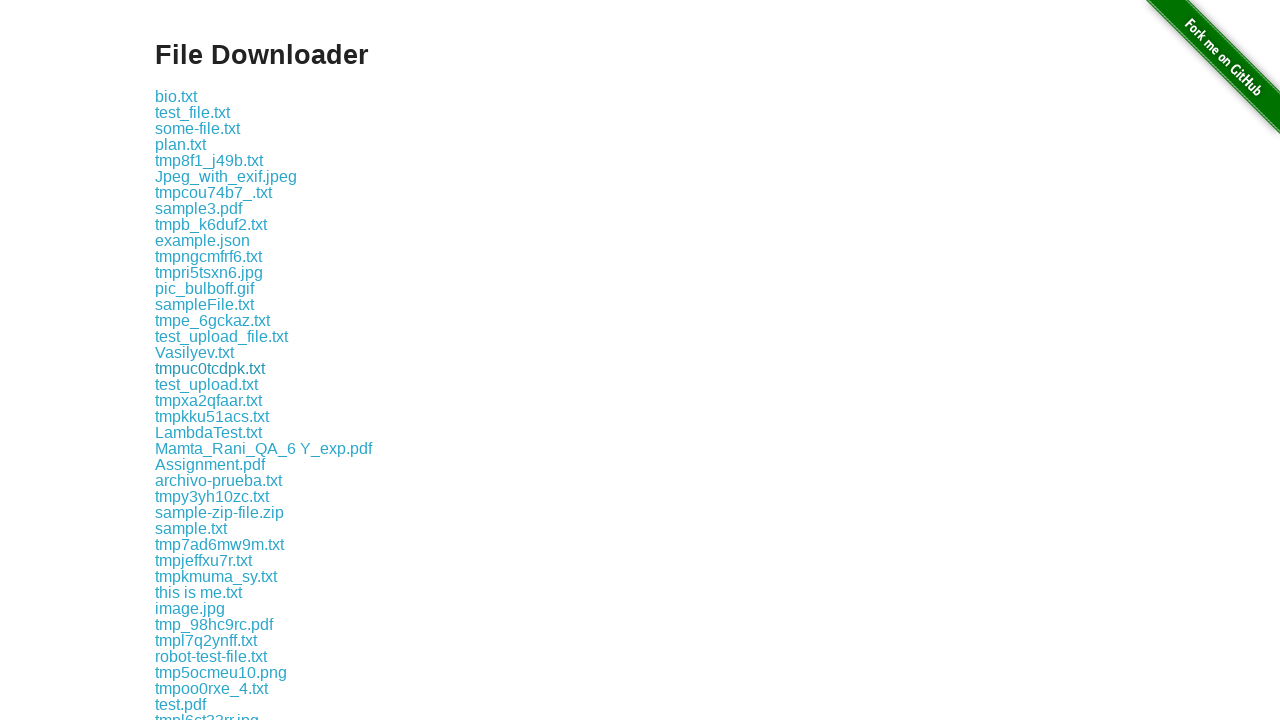

Clicked a download link and initiated file download
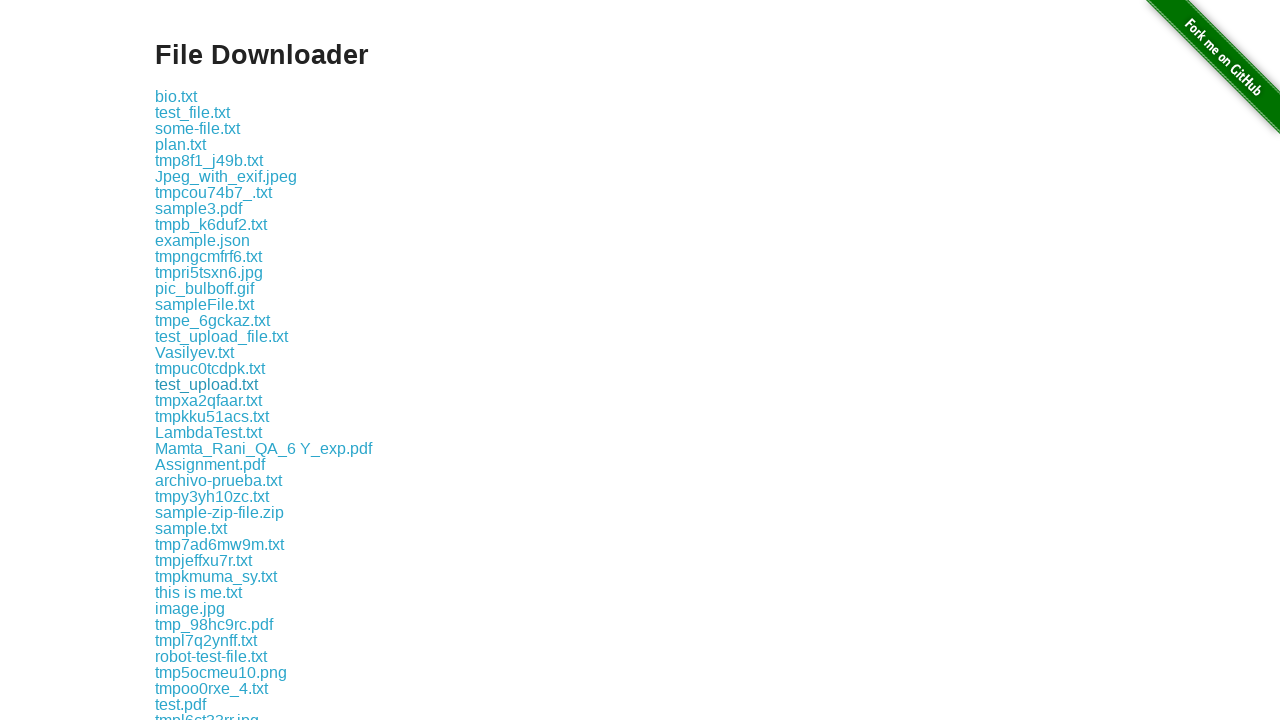

Captured download object from expected download
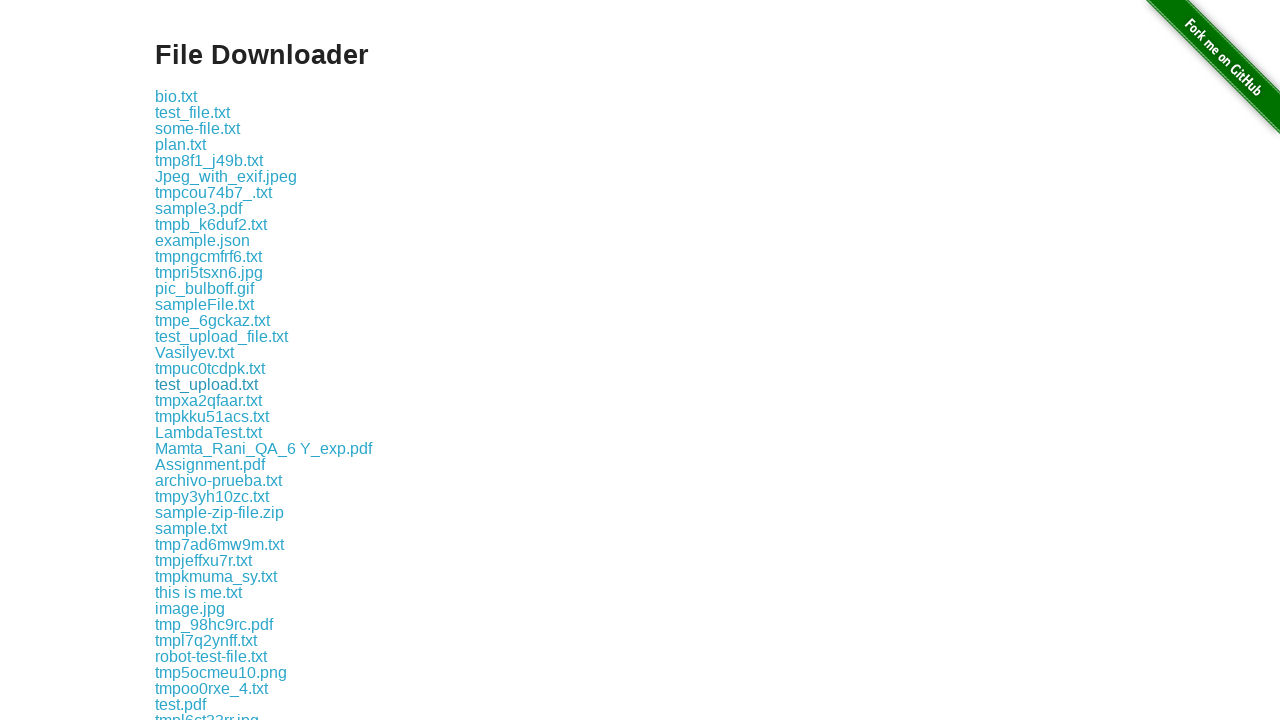

Clicked a download link and initiated file download
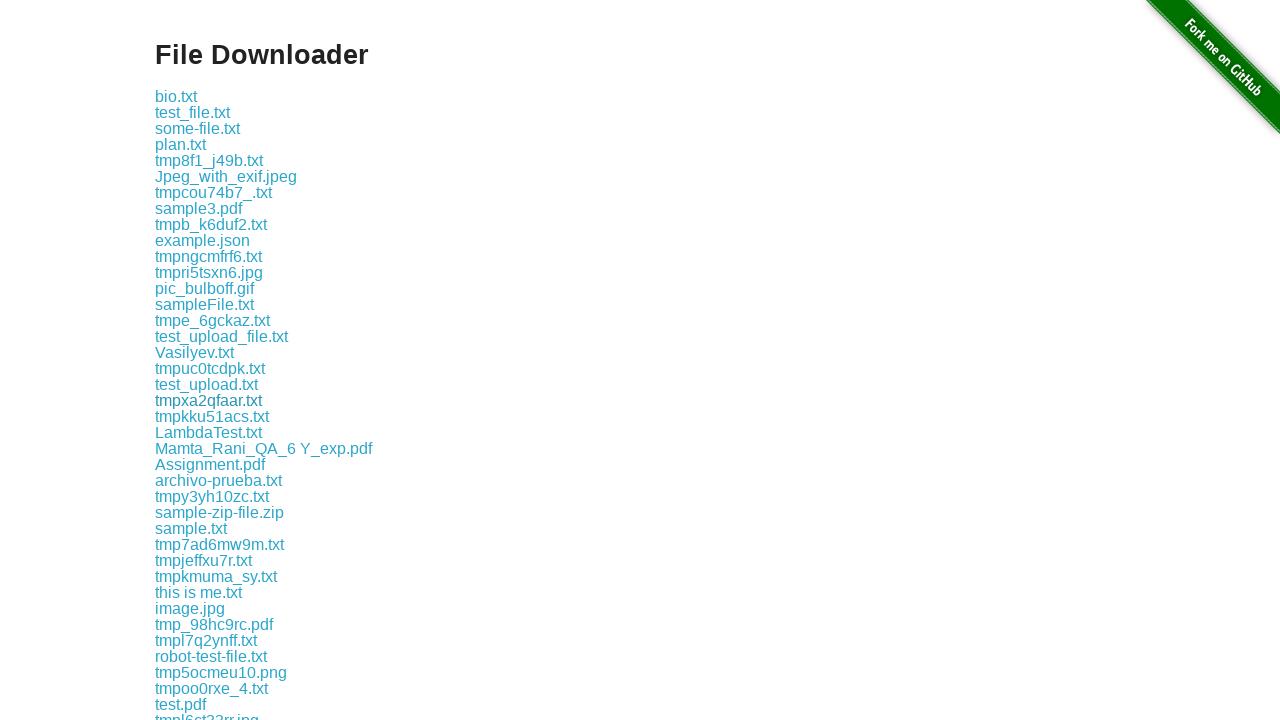

Captured download object from expected download
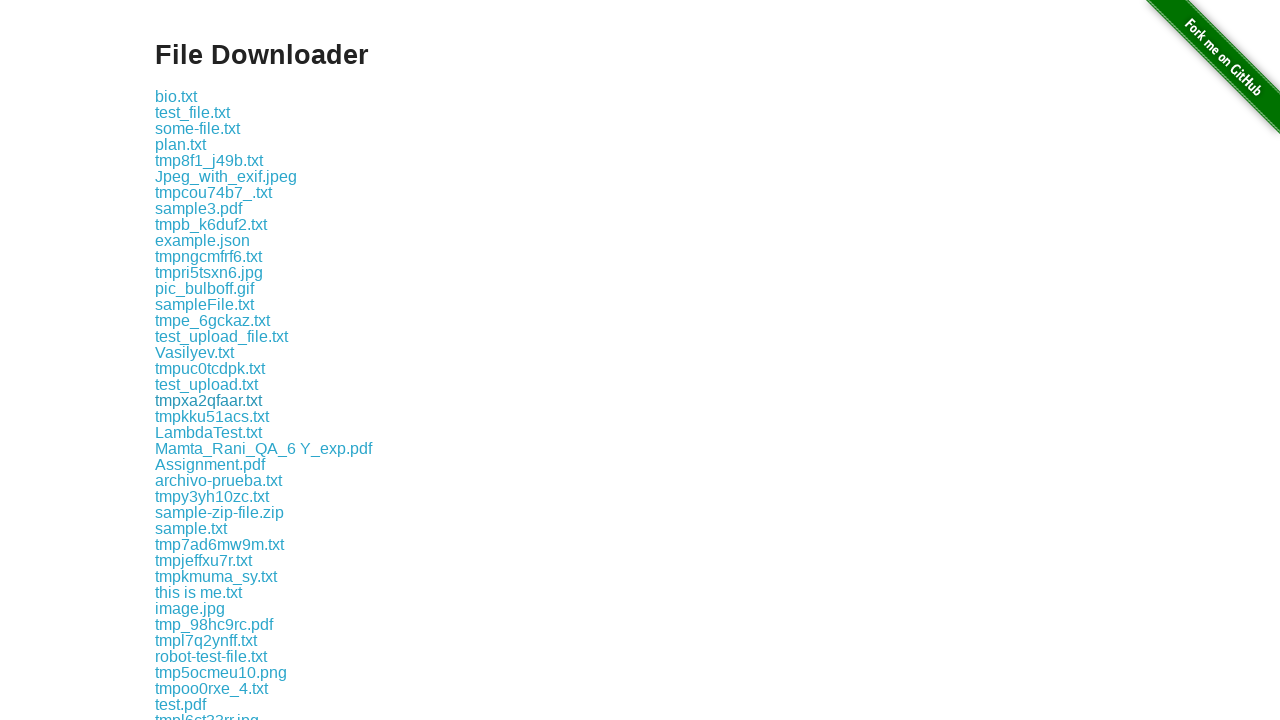

Clicked a download link and initiated file download
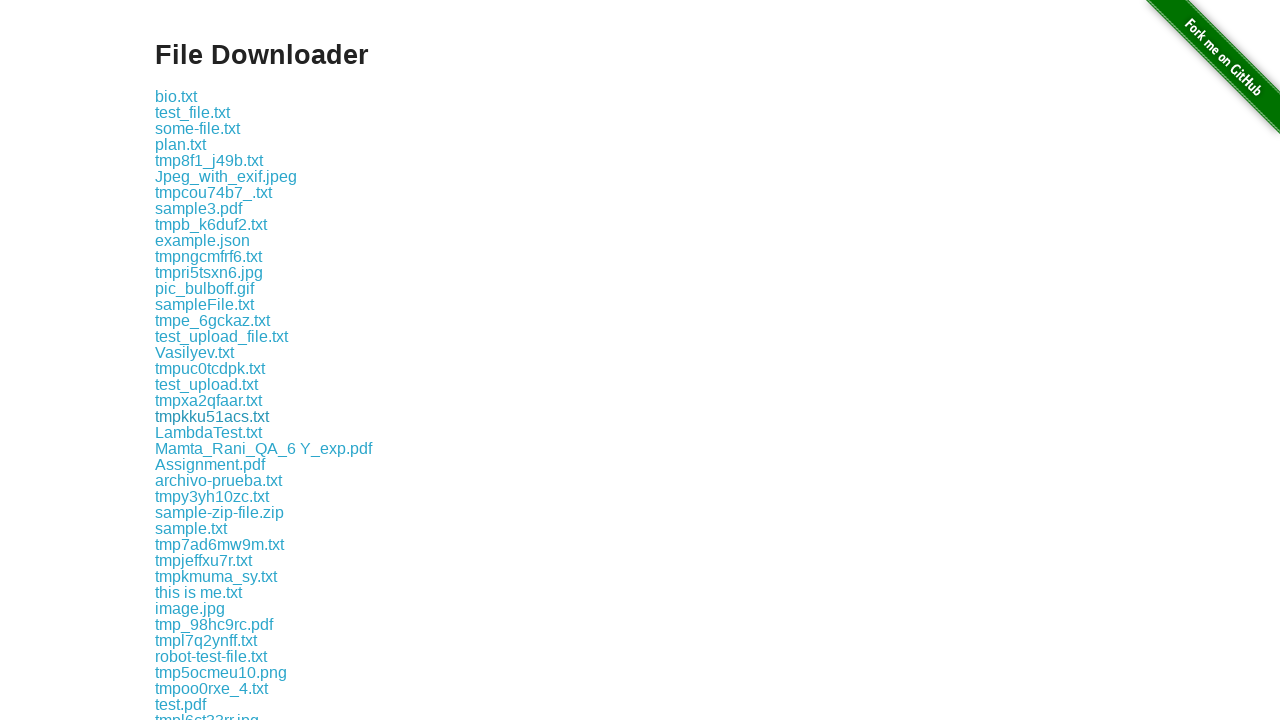

Captured download object from expected download
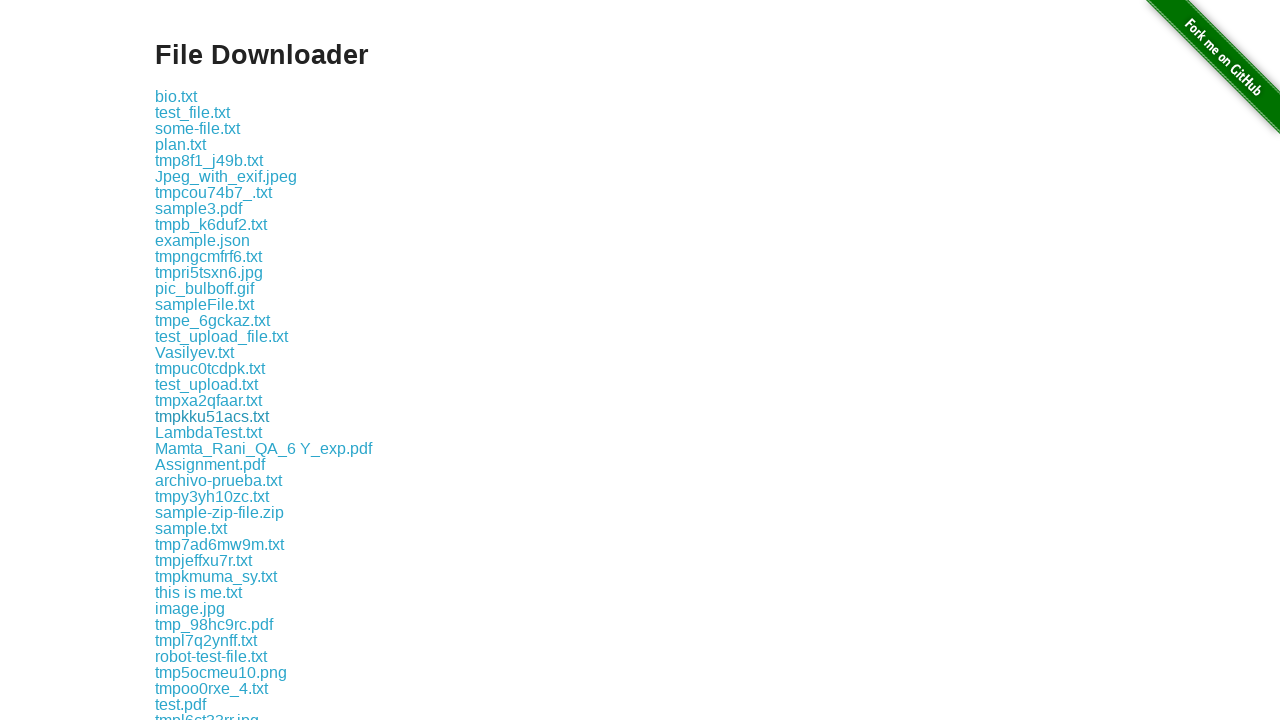

Clicked a download link and initiated file download
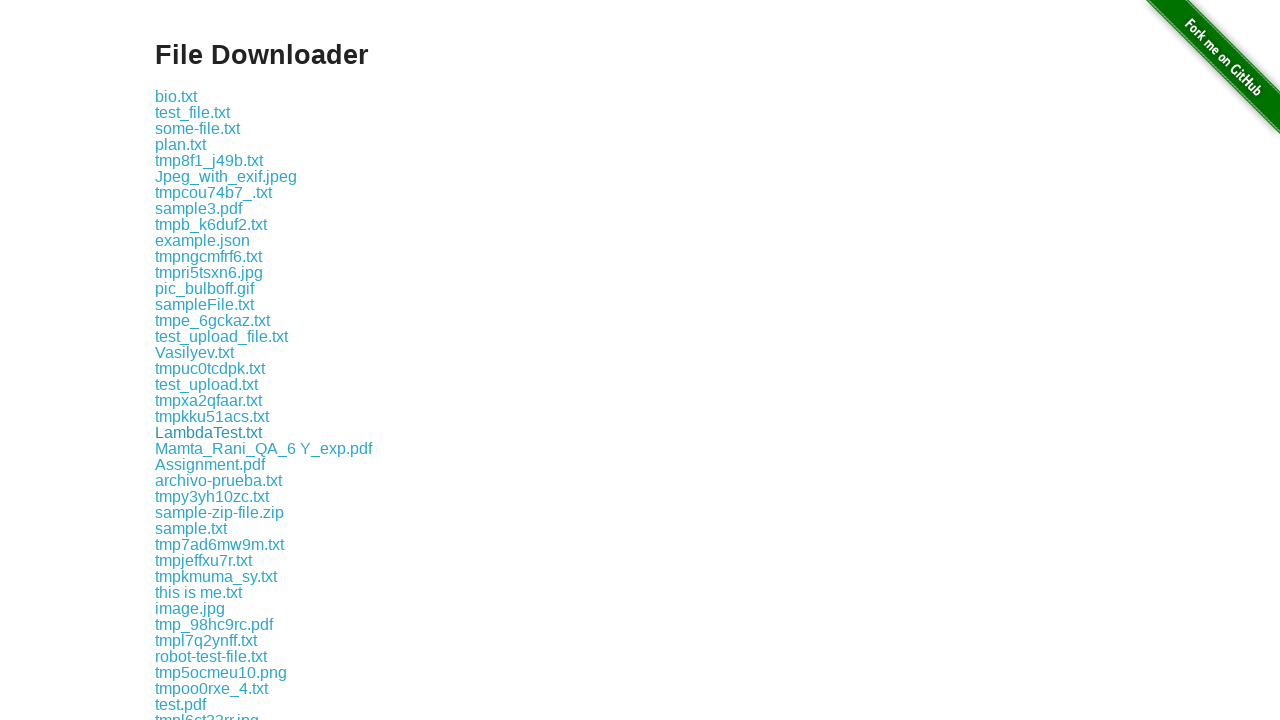

Captured download object from expected download
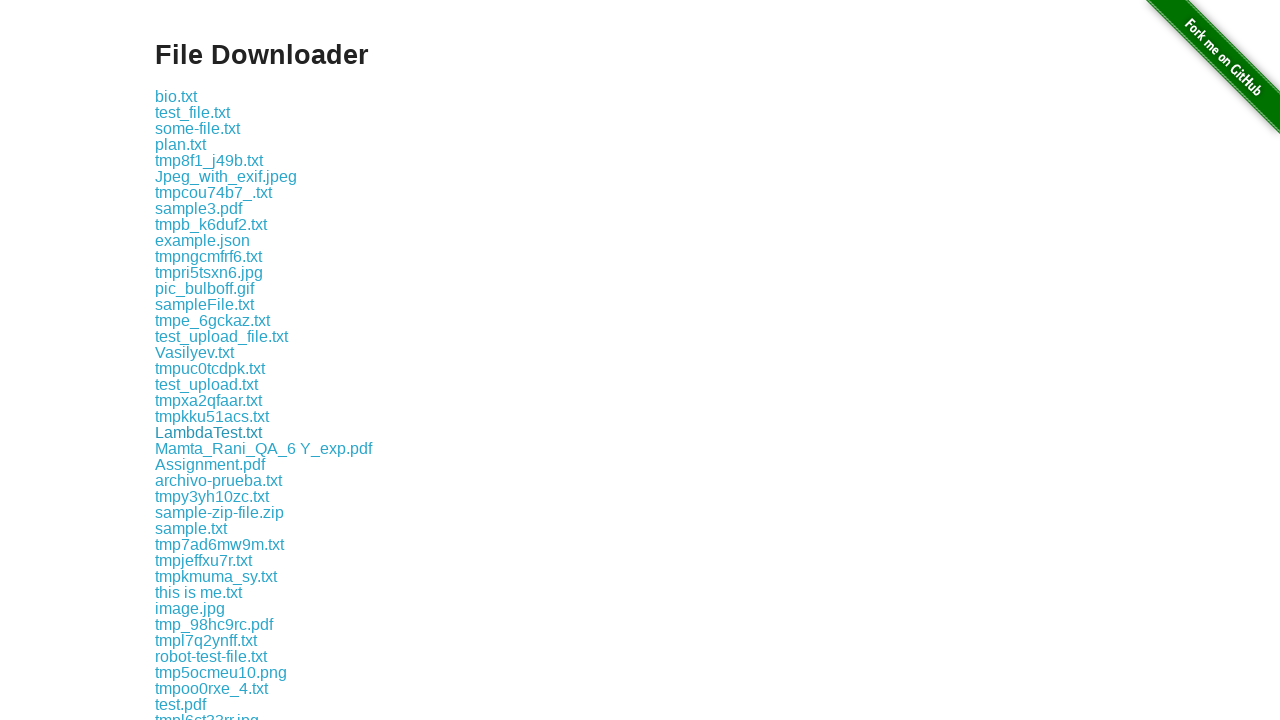

Clicked a download link and initiated file download
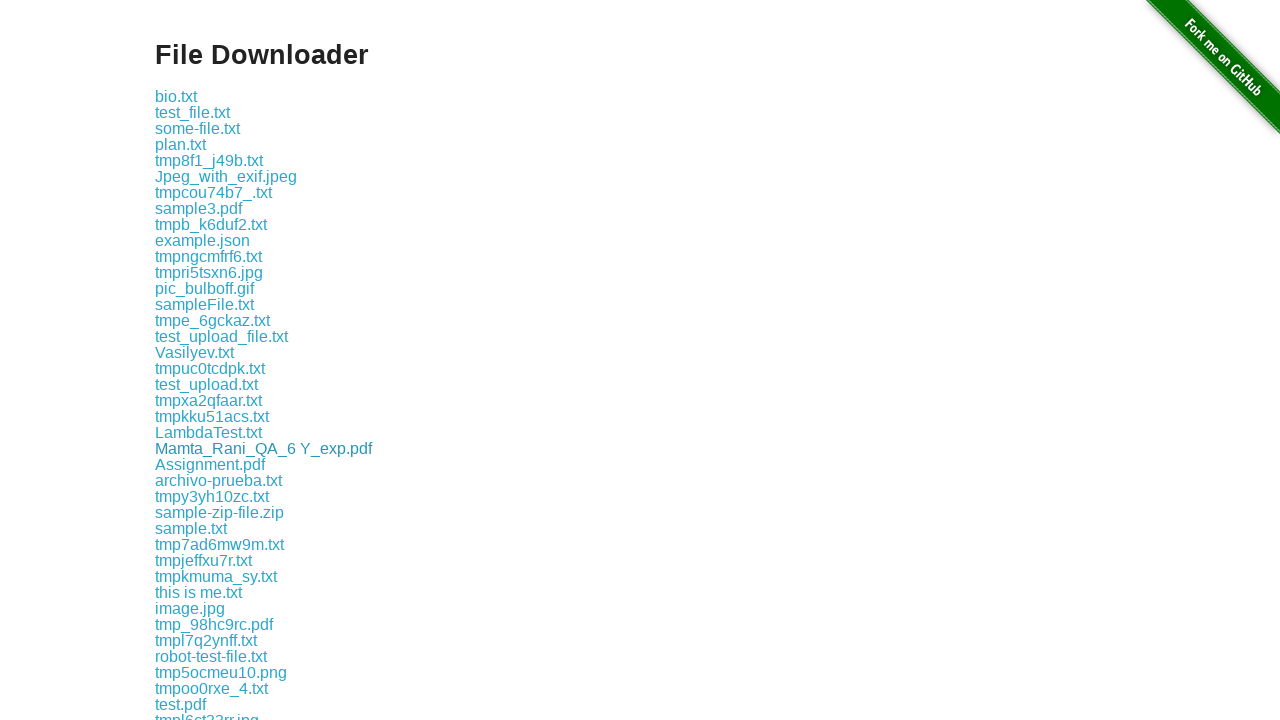

Captured download object from expected download
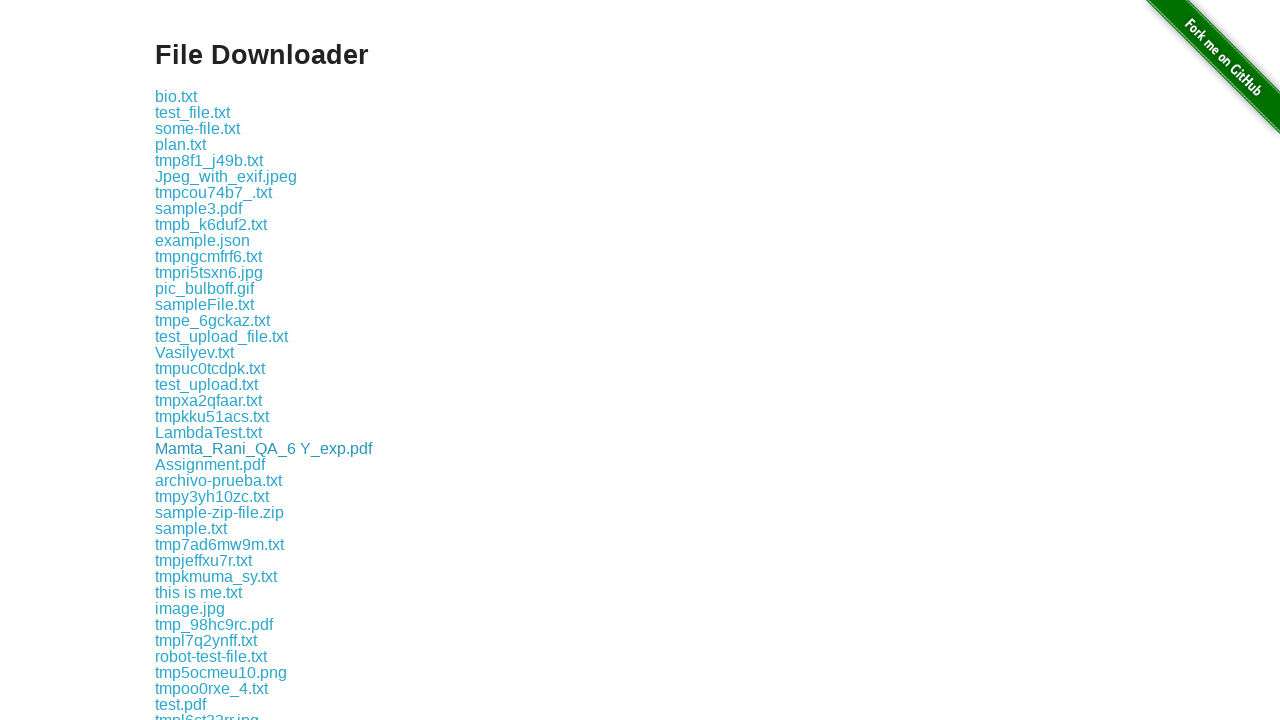

Clicked a download link and initiated file download
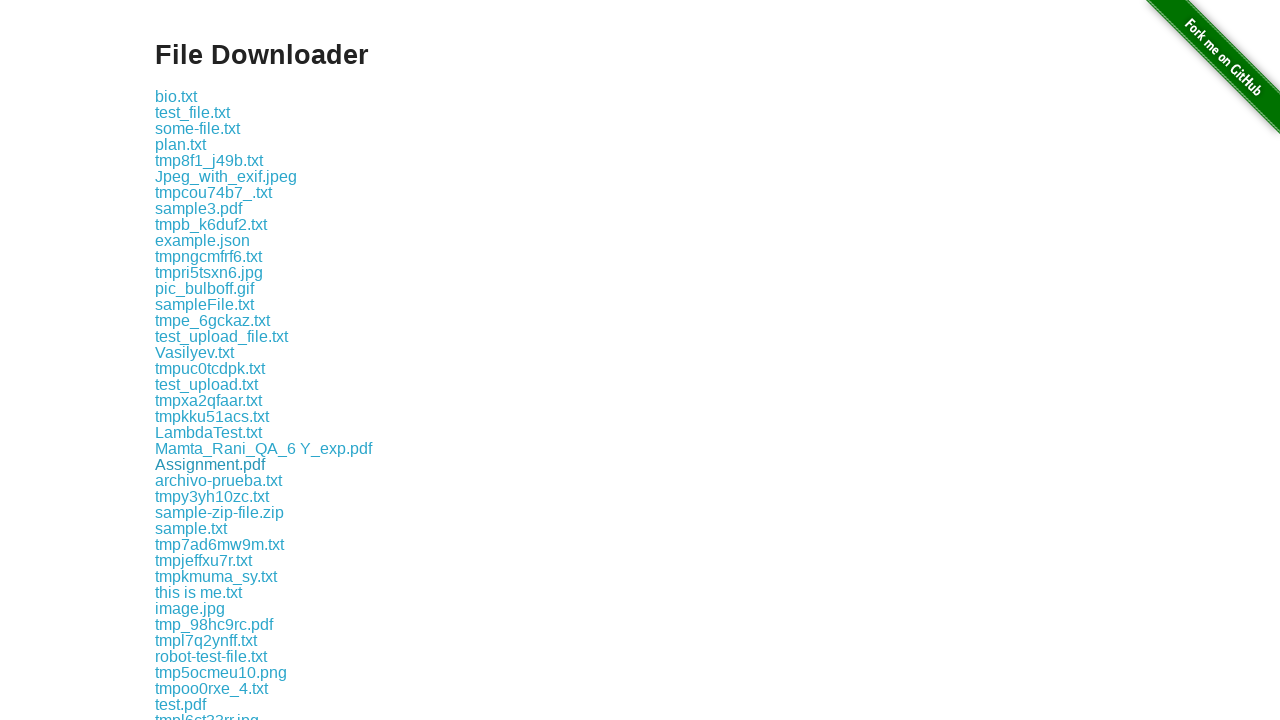

Captured download object from expected download
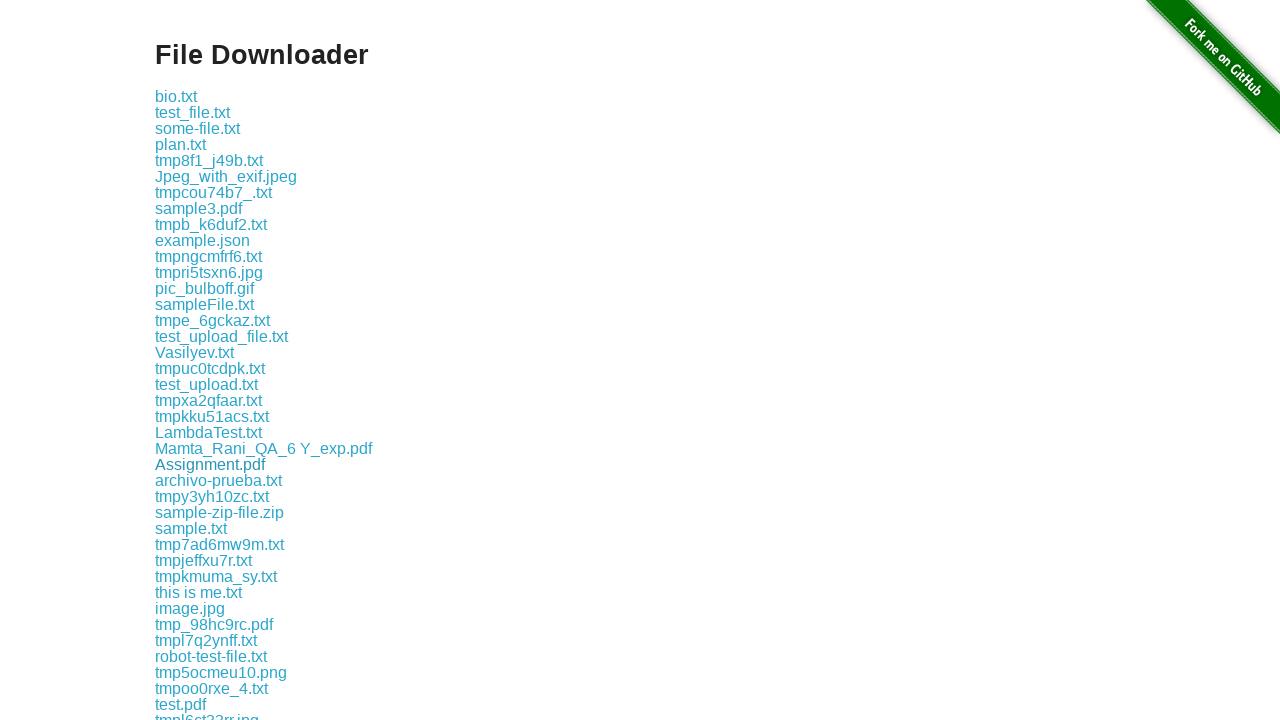

Clicked a download link and initiated file download
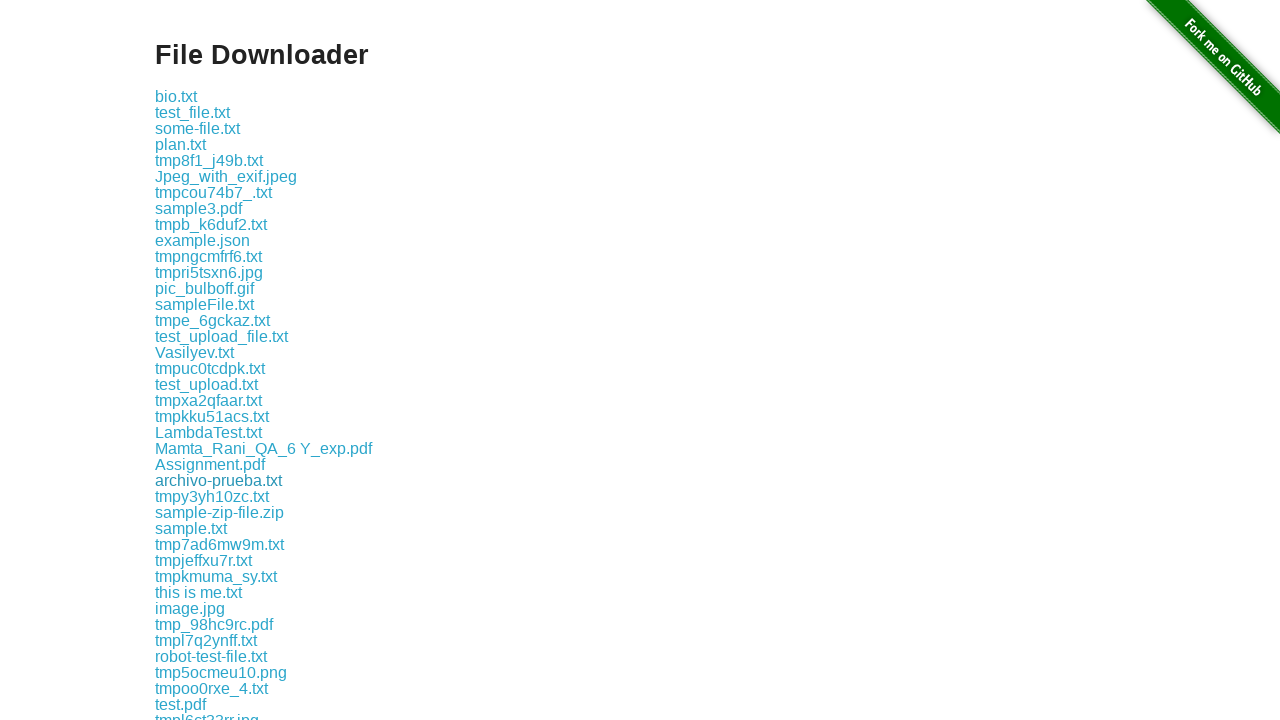

Captured download object from expected download
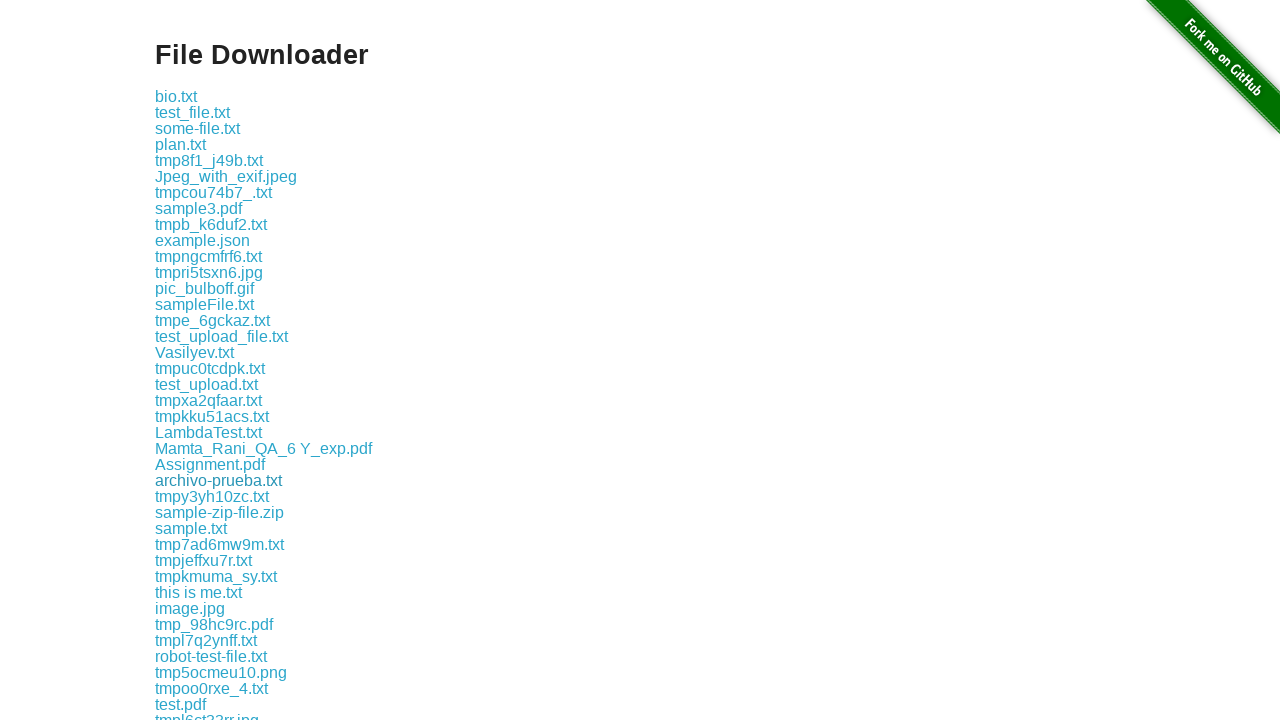

Clicked a download link and initiated file download
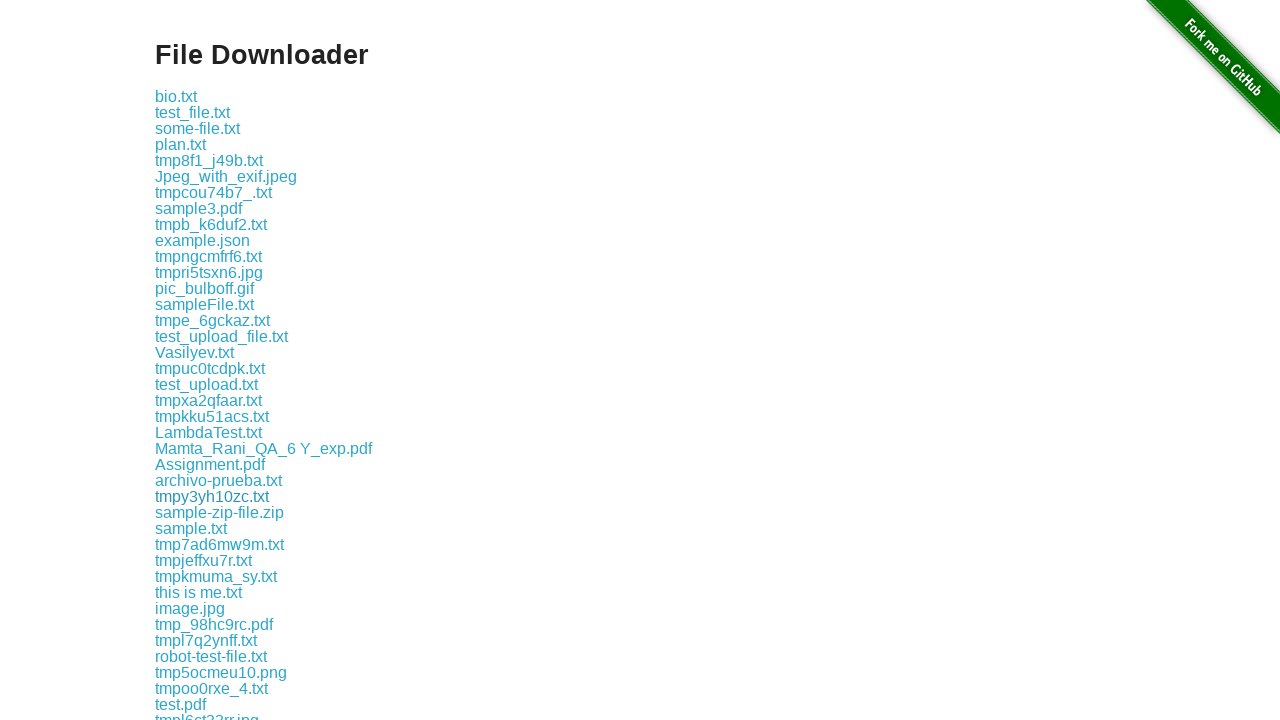

Captured download object from expected download
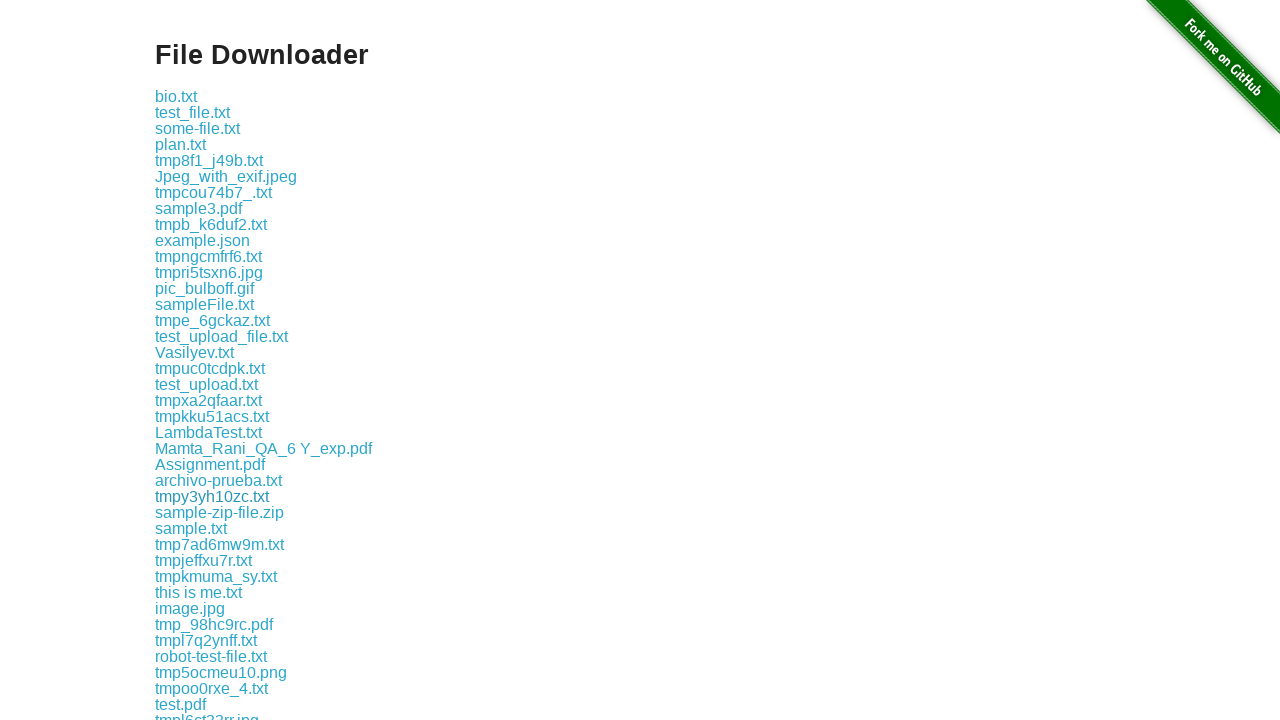

Clicked a download link and initiated file download
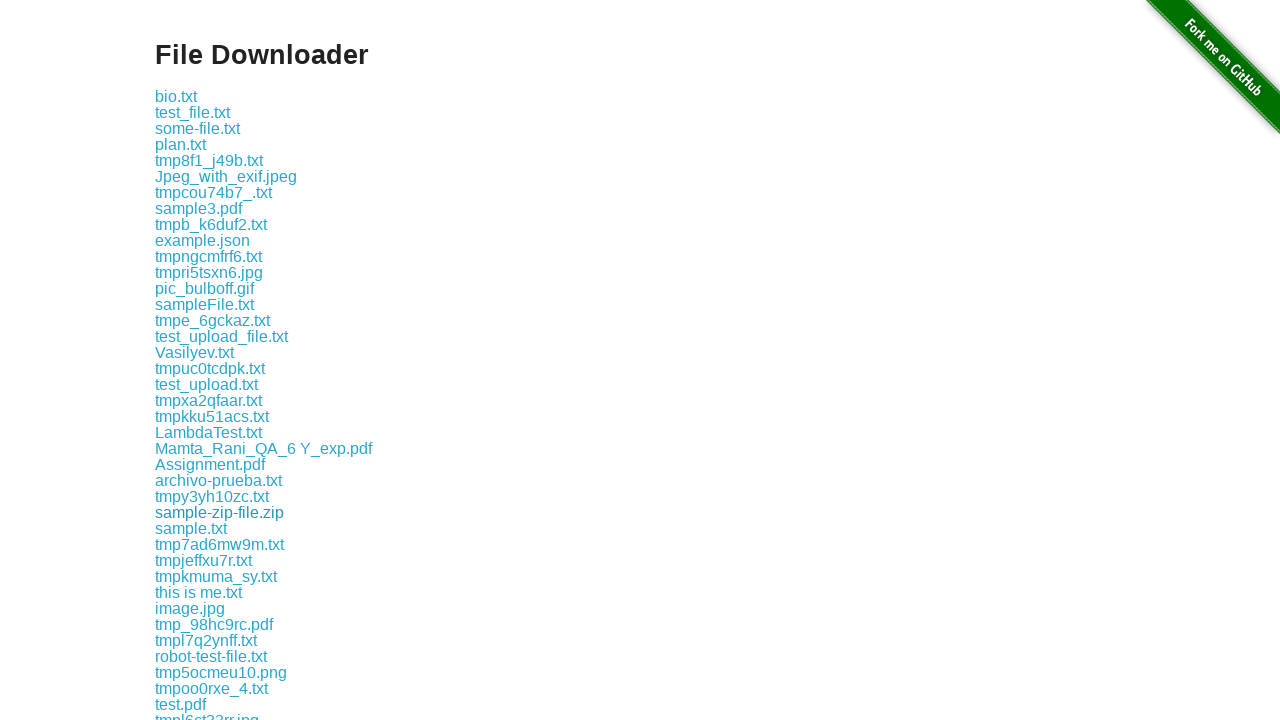

Captured download object from expected download
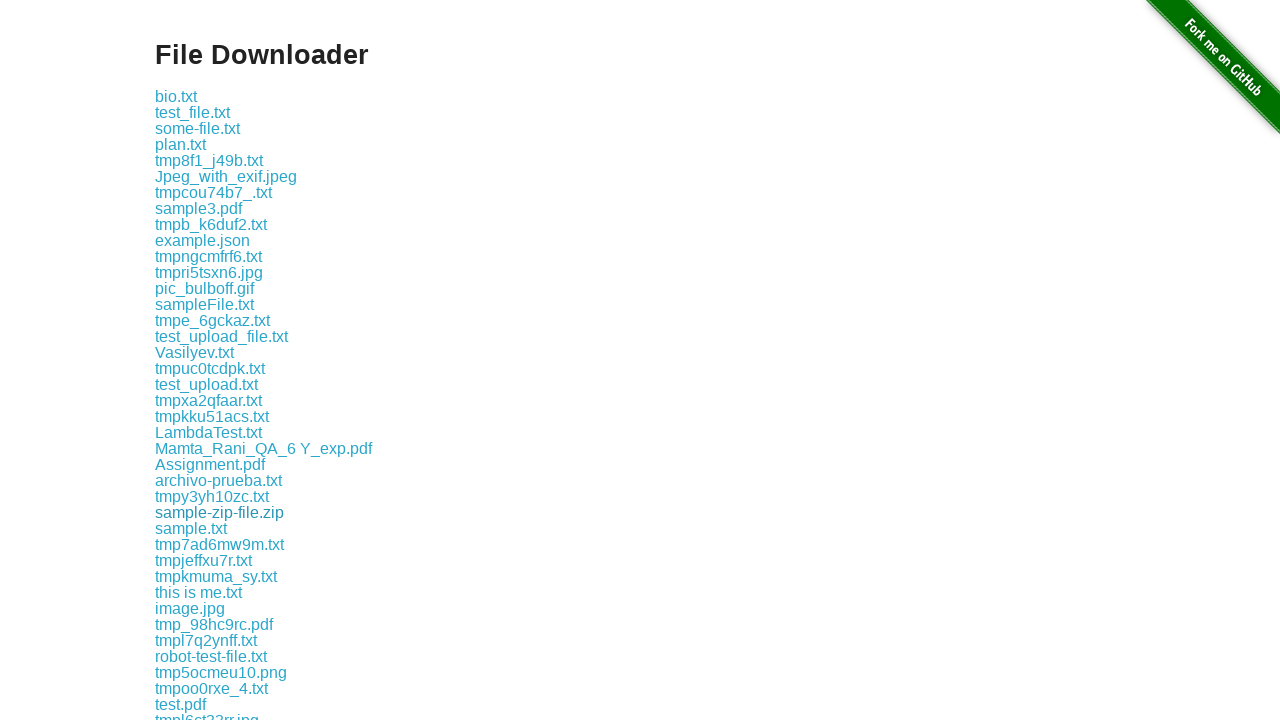

Clicked a download link and initiated file download
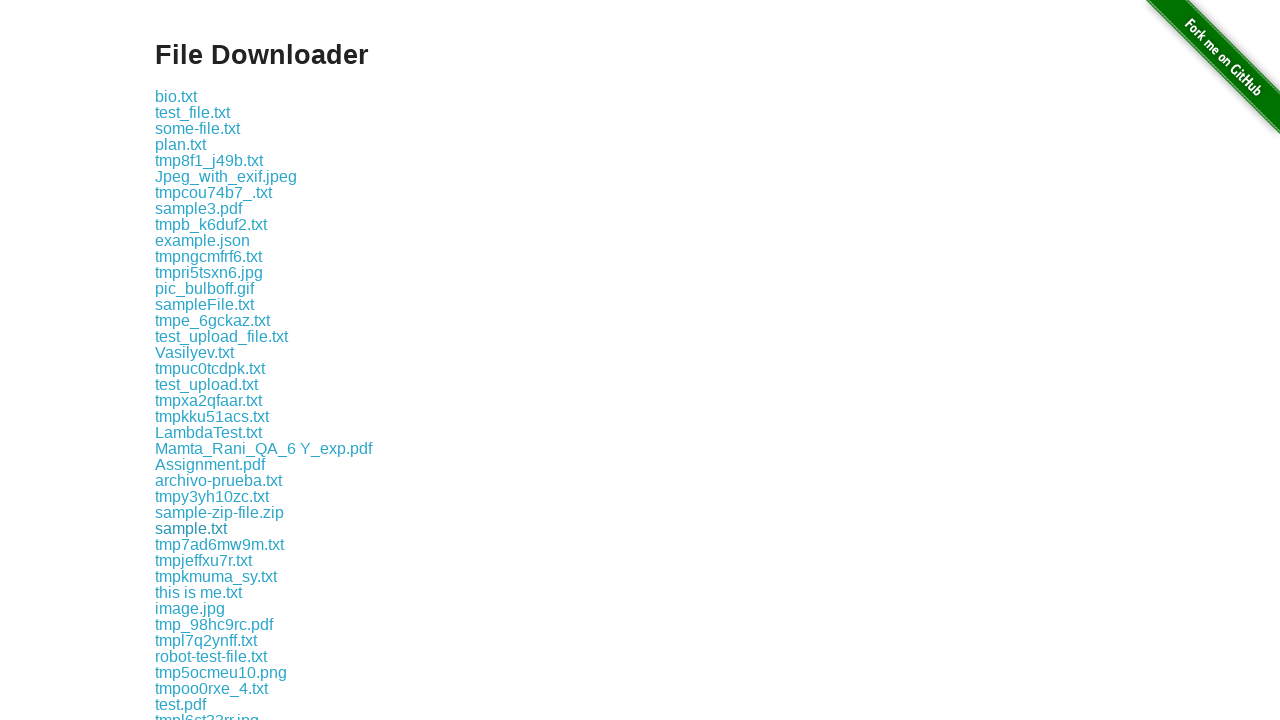

Captured download object from expected download
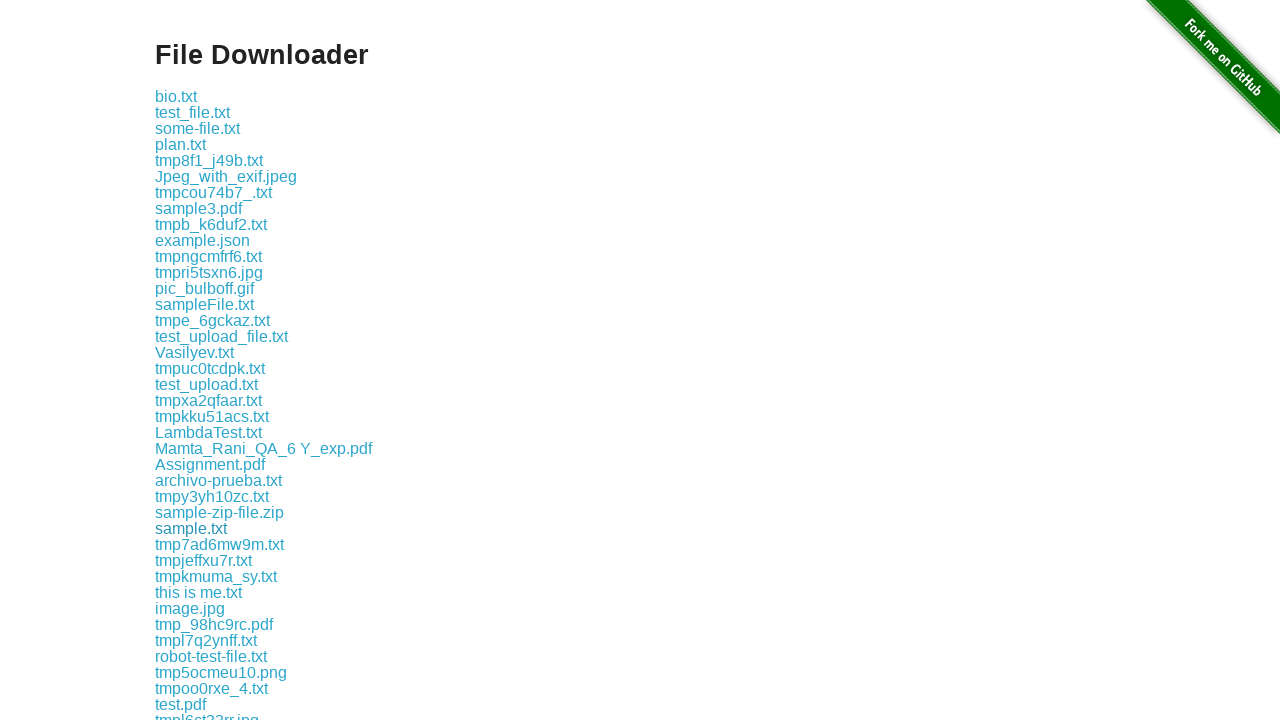

Clicked a download link and initiated file download
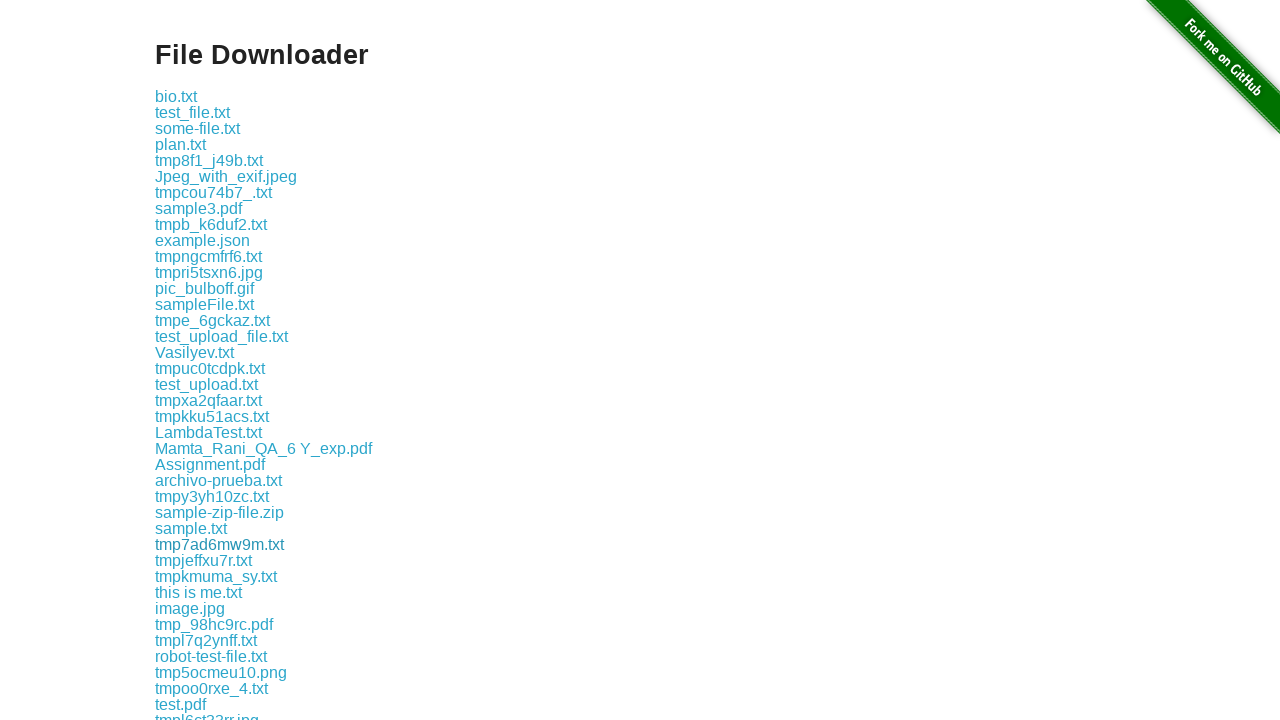

Captured download object from expected download
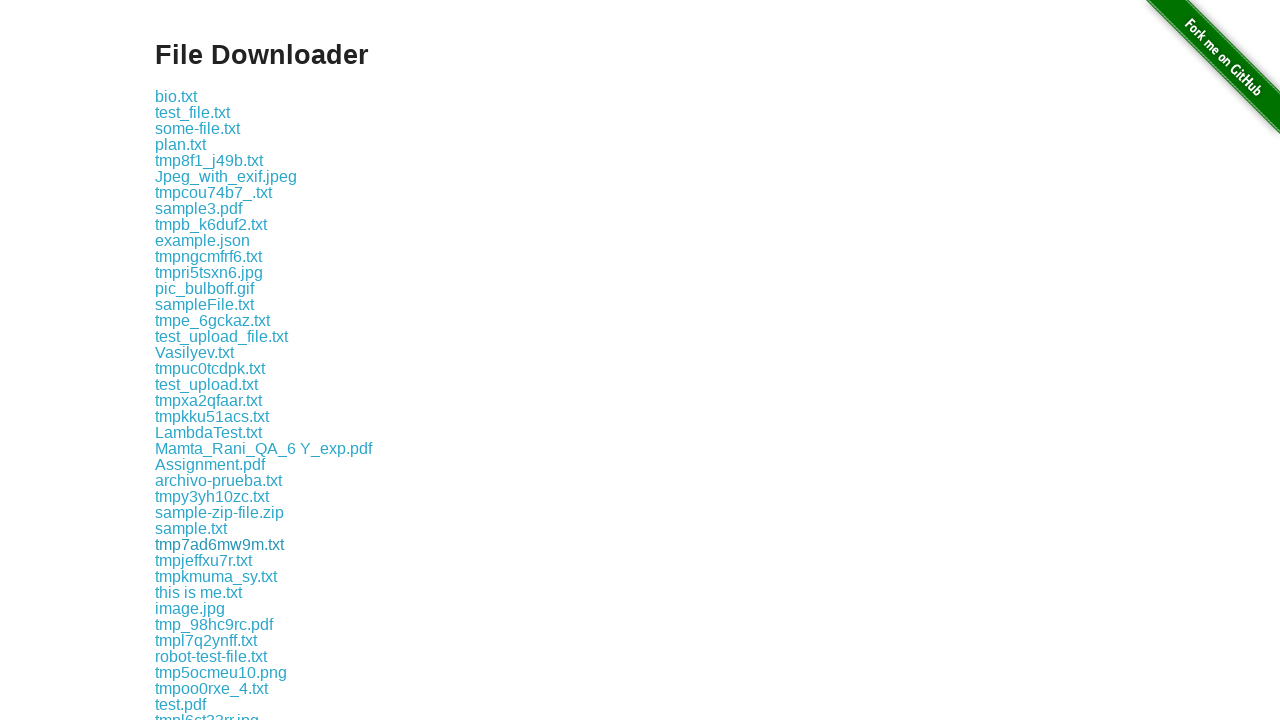

Clicked a download link and initiated file download
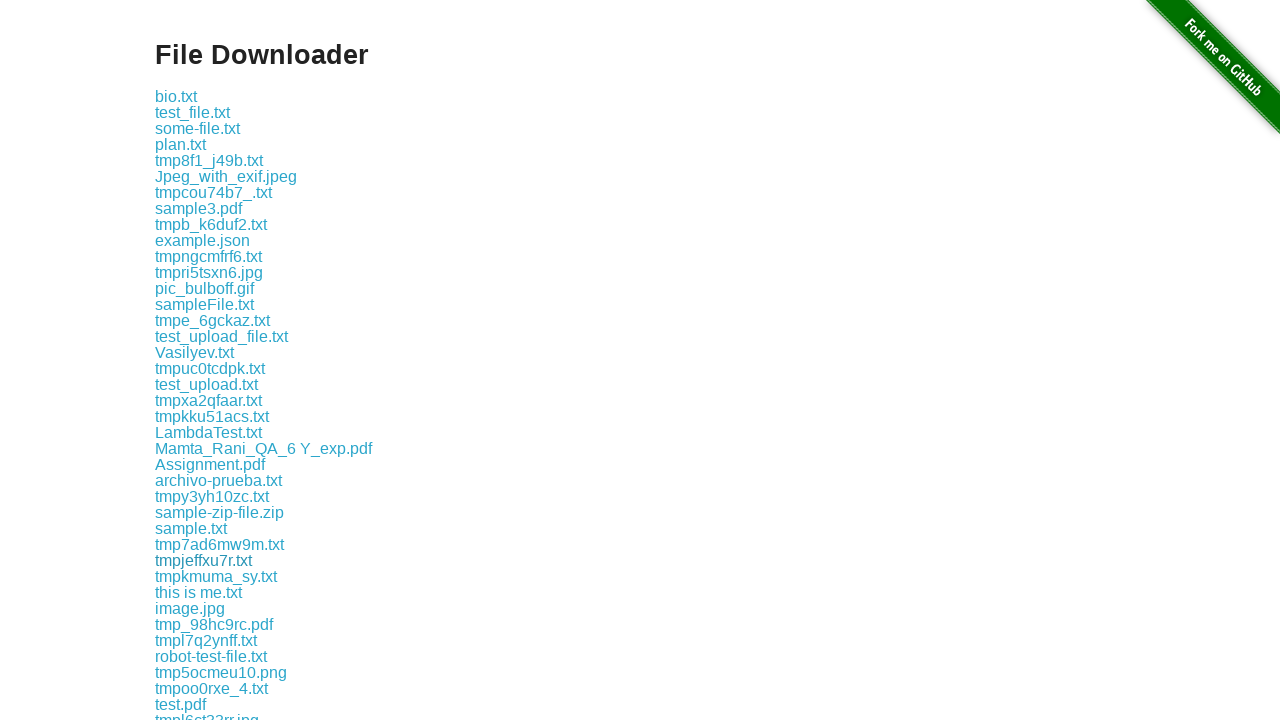

Captured download object from expected download
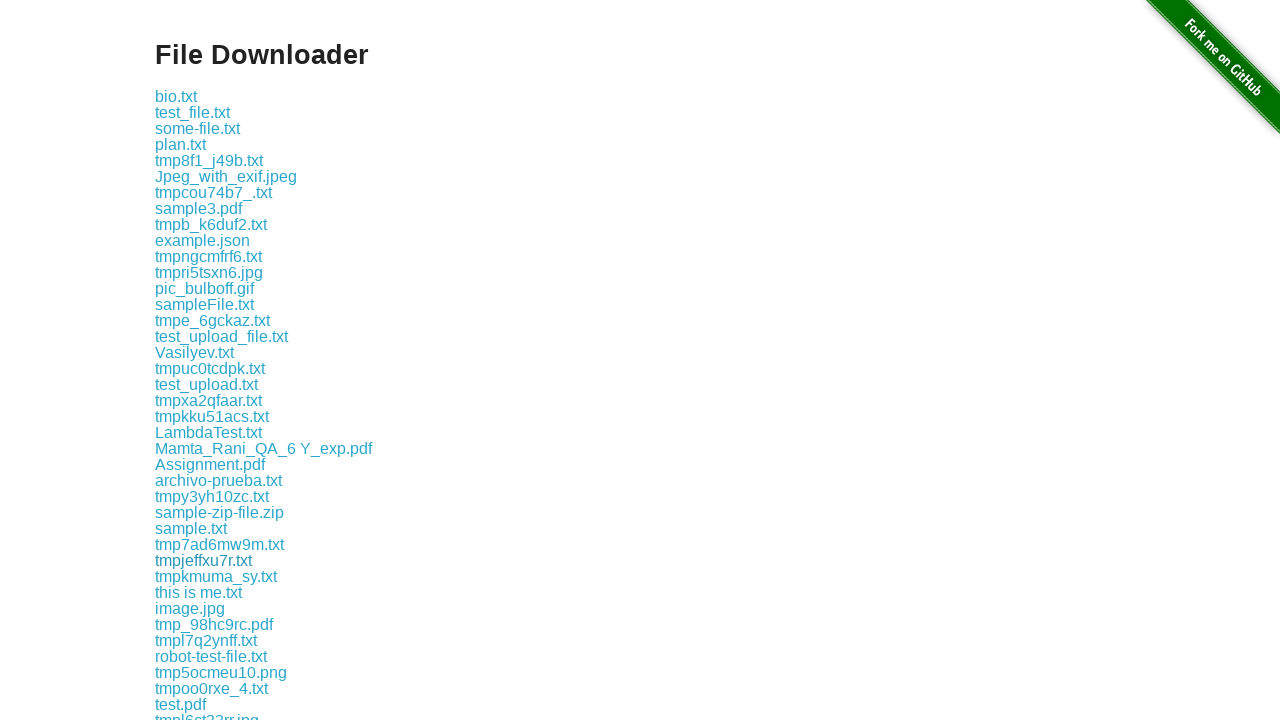

Clicked a download link and initiated file download
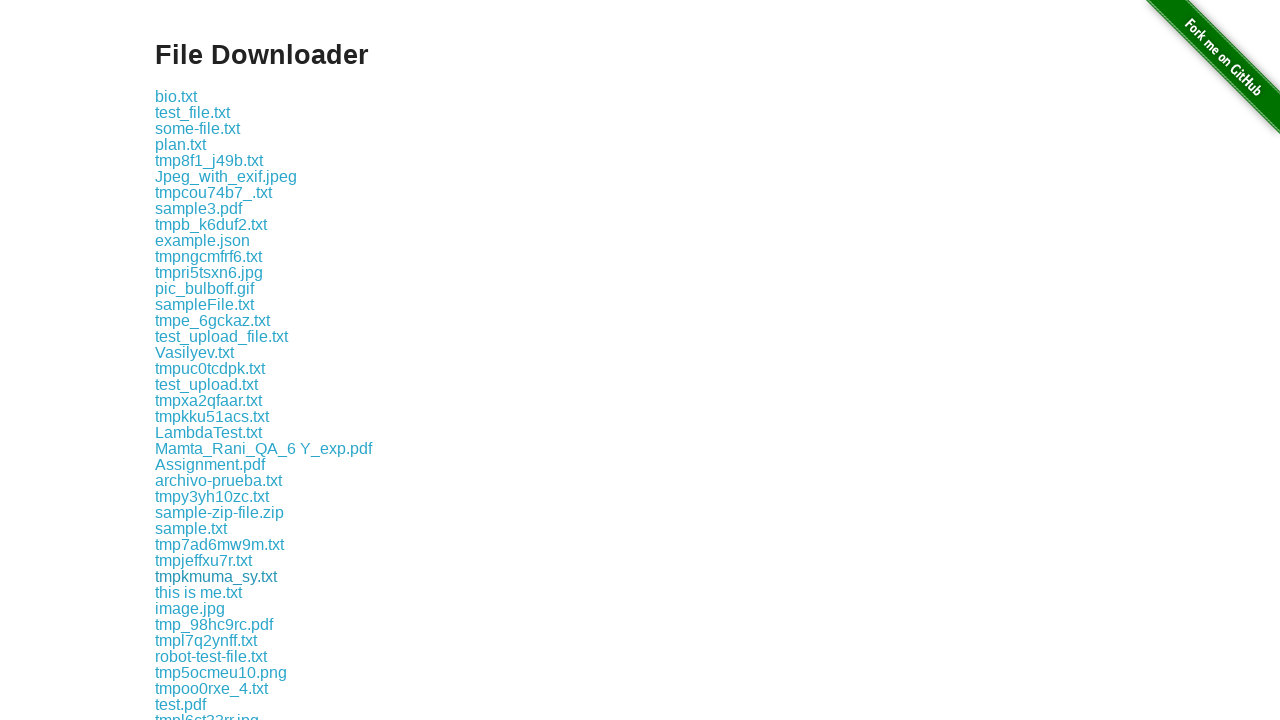

Captured download object from expected download
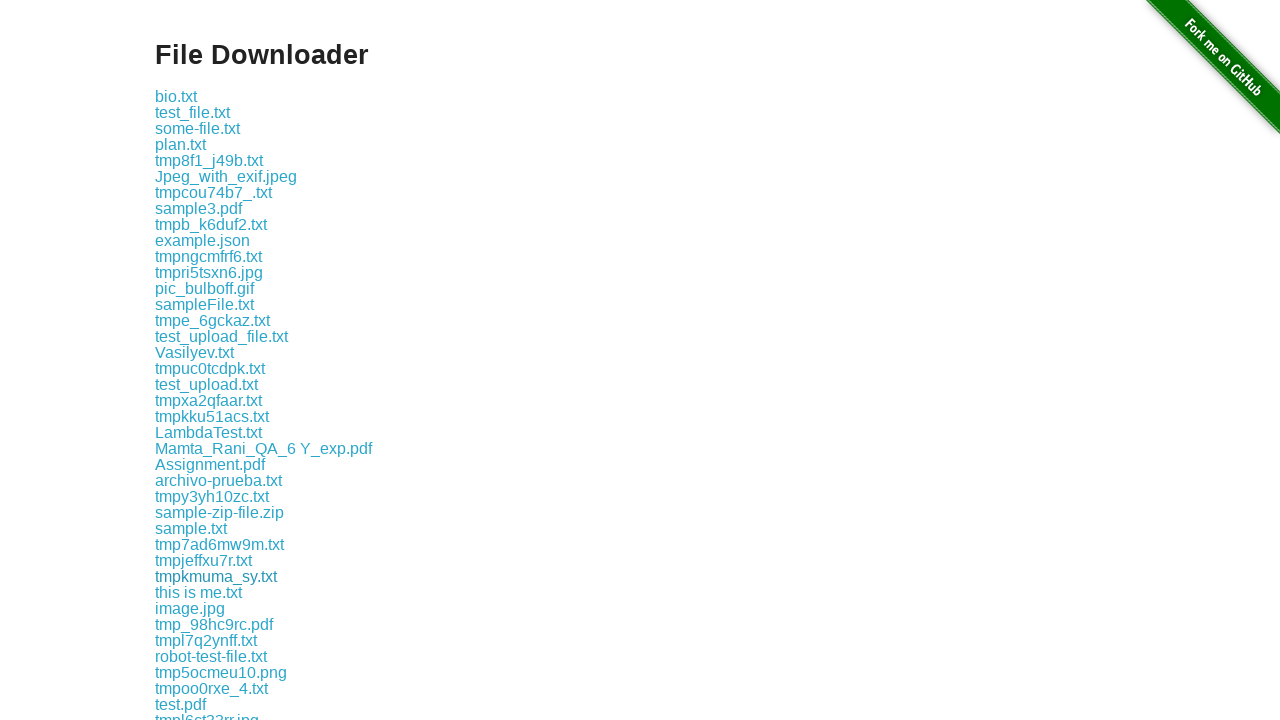

Clicked a download link and initiated file download
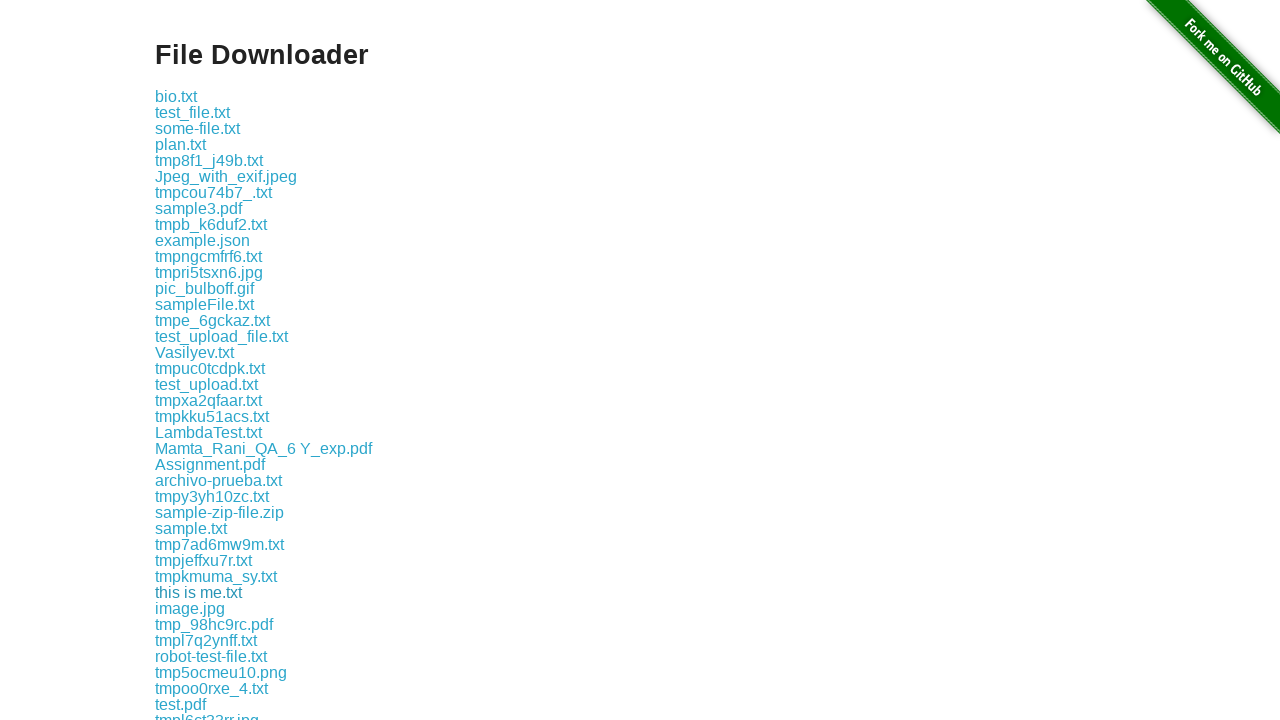

Captured download object from expected download
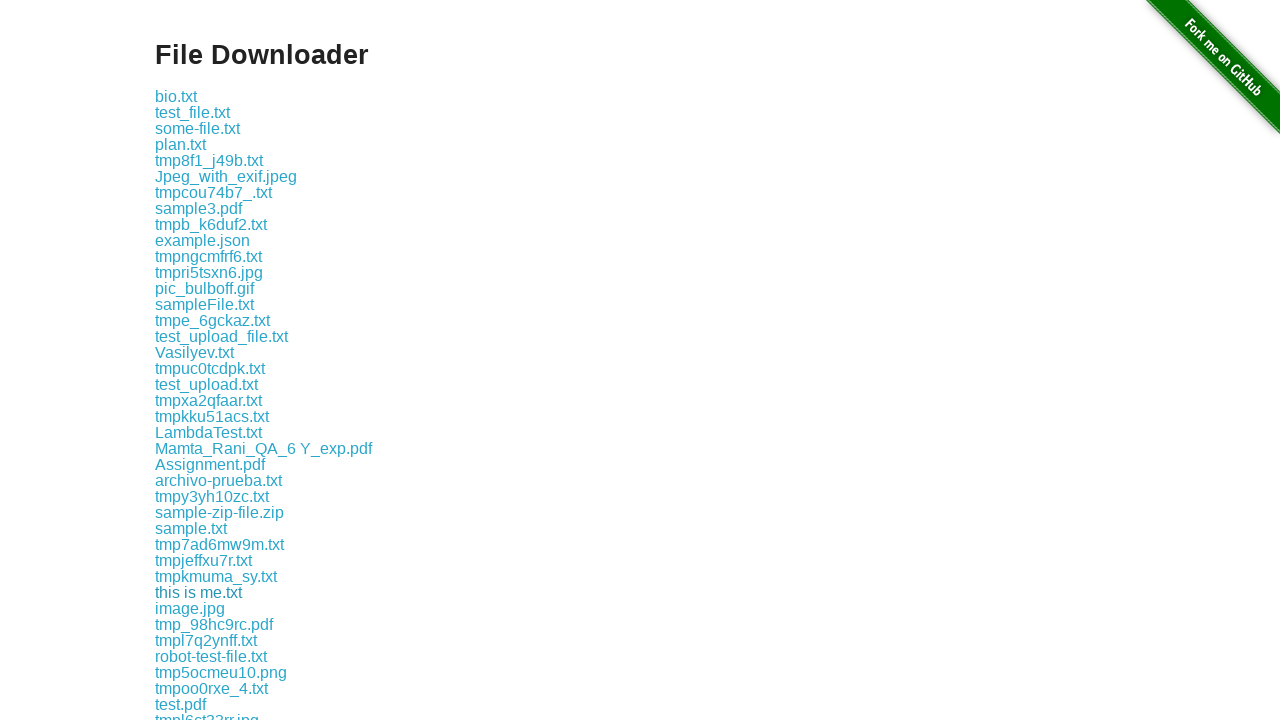

Clicked a download link and initiated file download
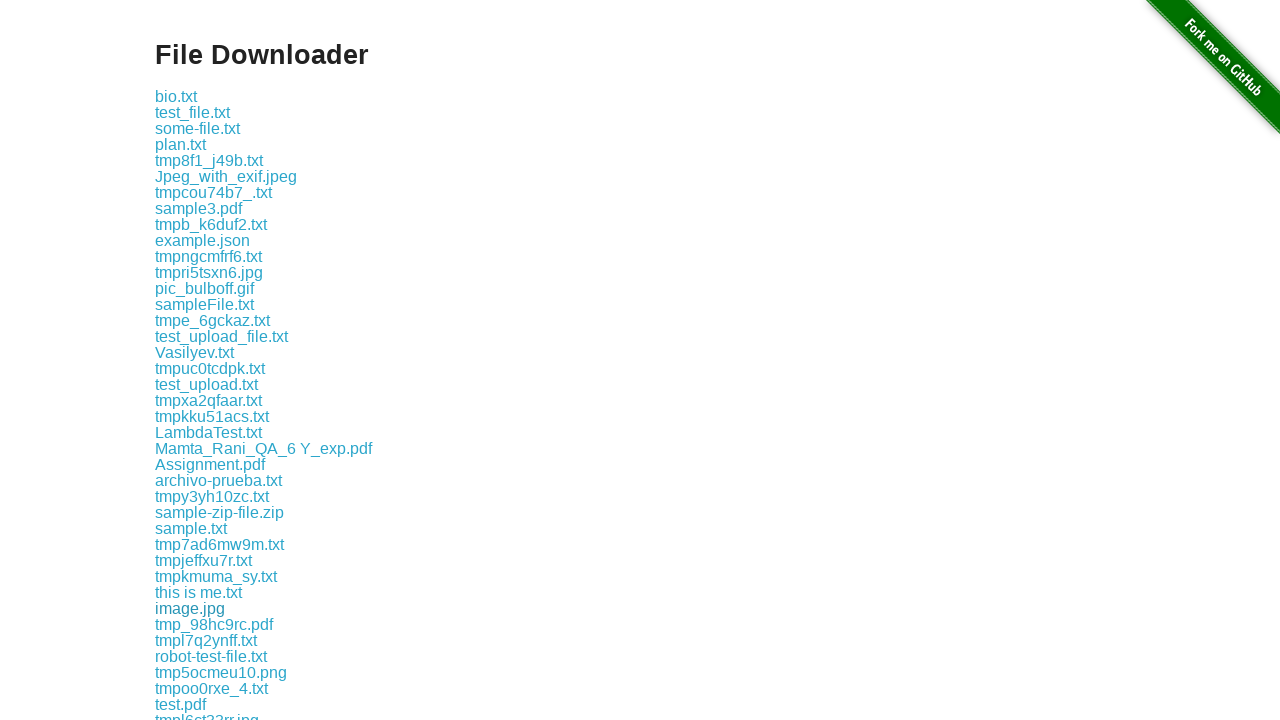

Captured download object from expected download
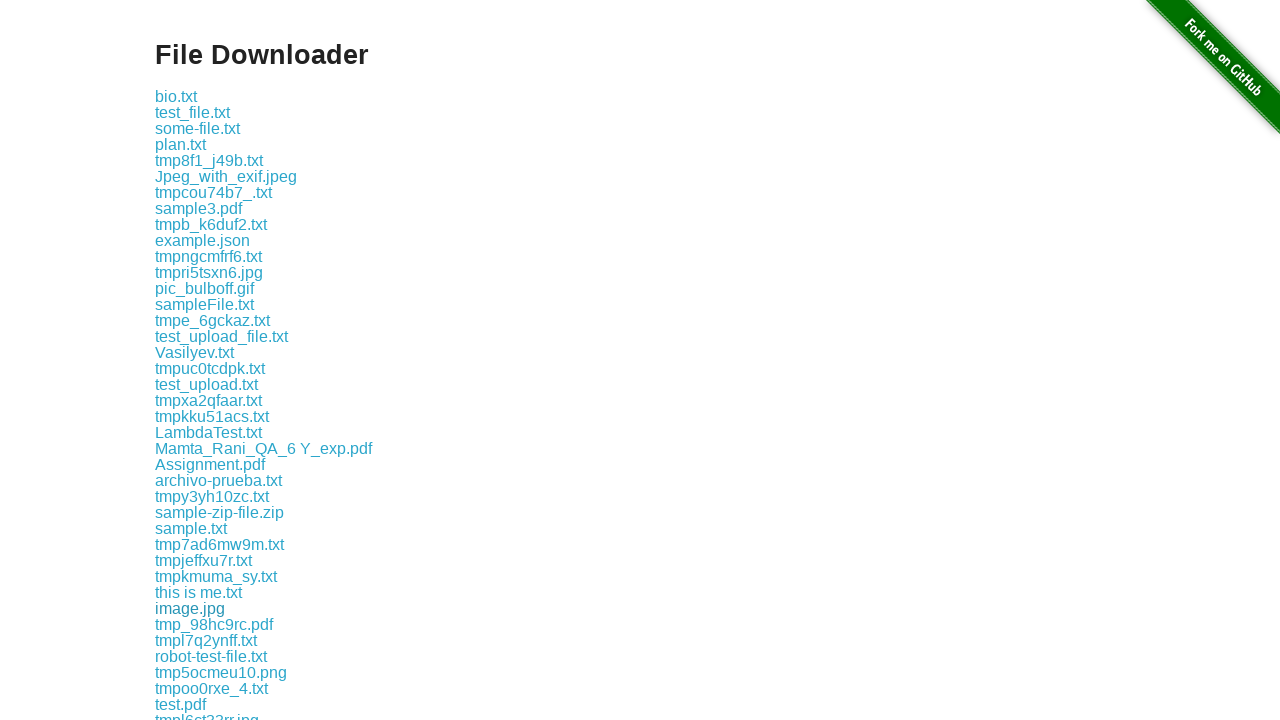

Clicked a download link and initiated file download
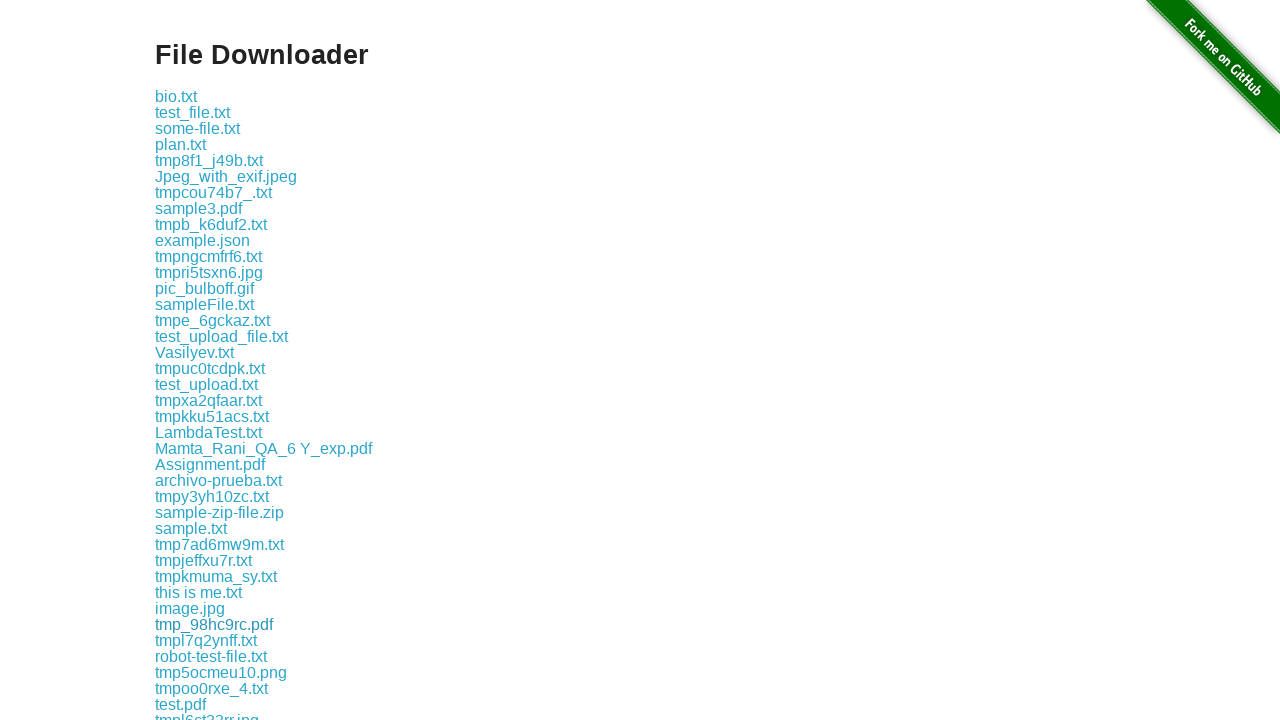

Captured download object from expected download
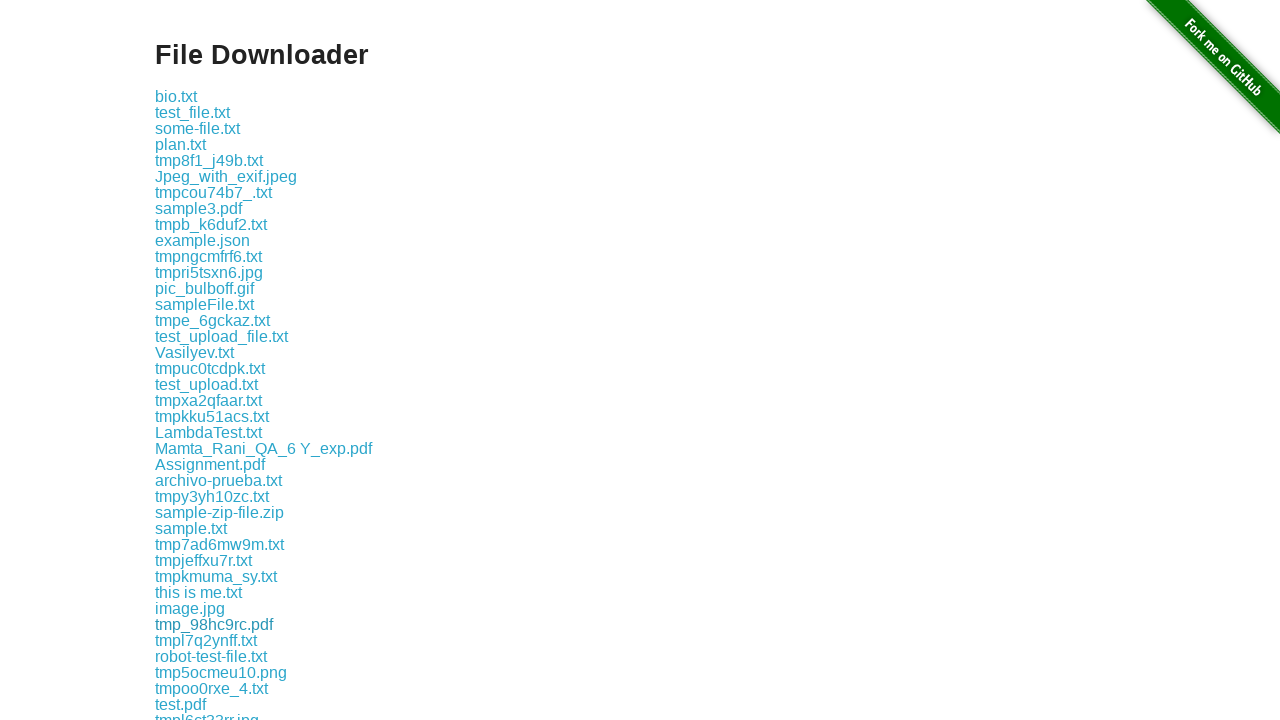

Clicked a download link and initiated file download
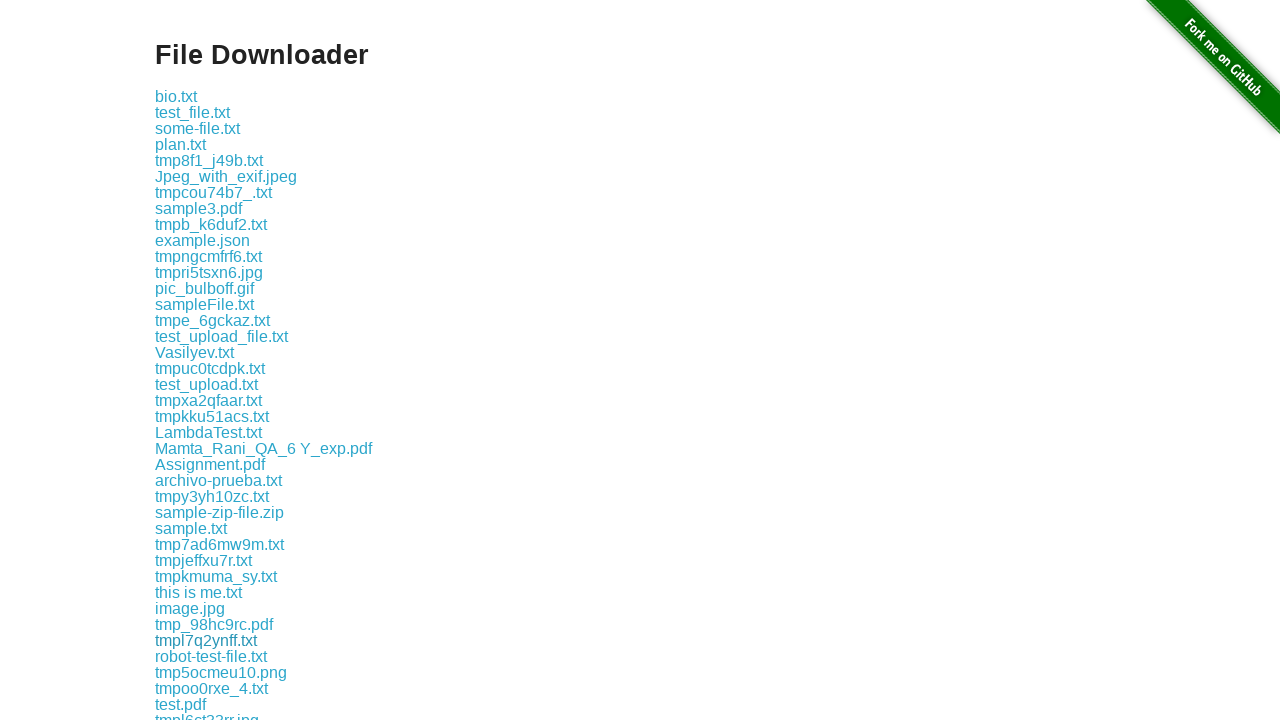

Captured download object from expected download
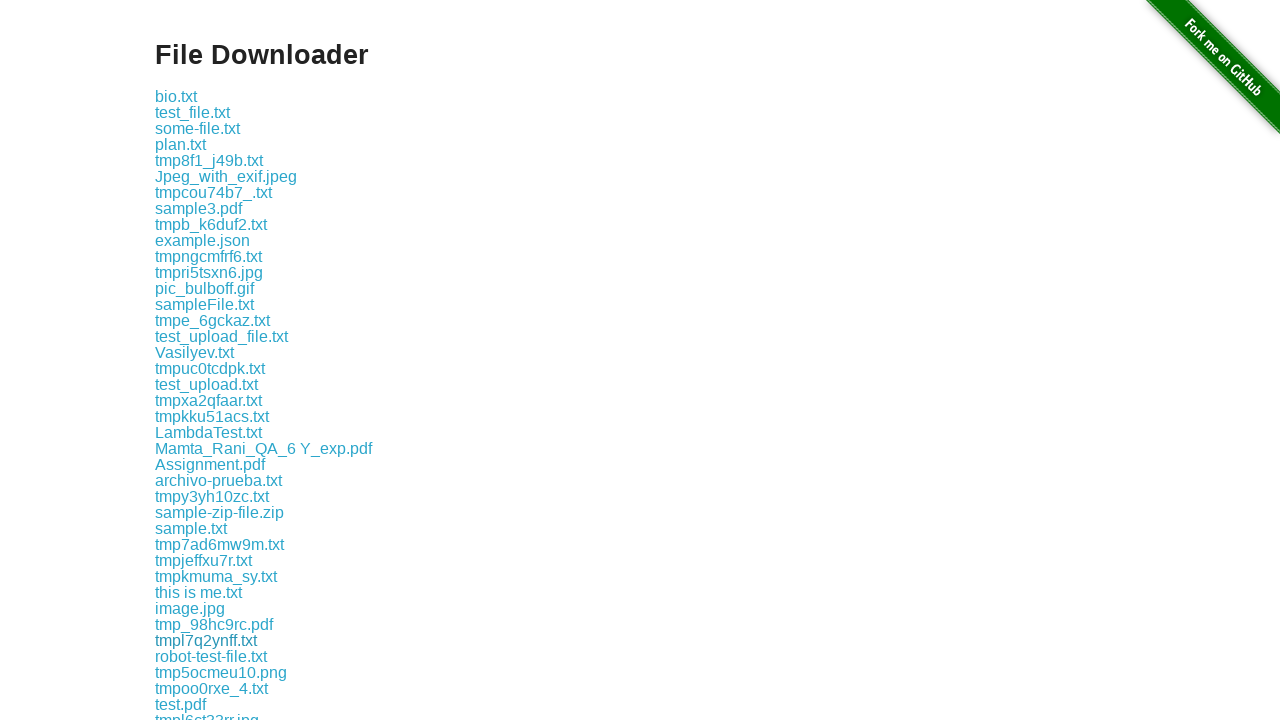

Clicked a download link and initiated file download
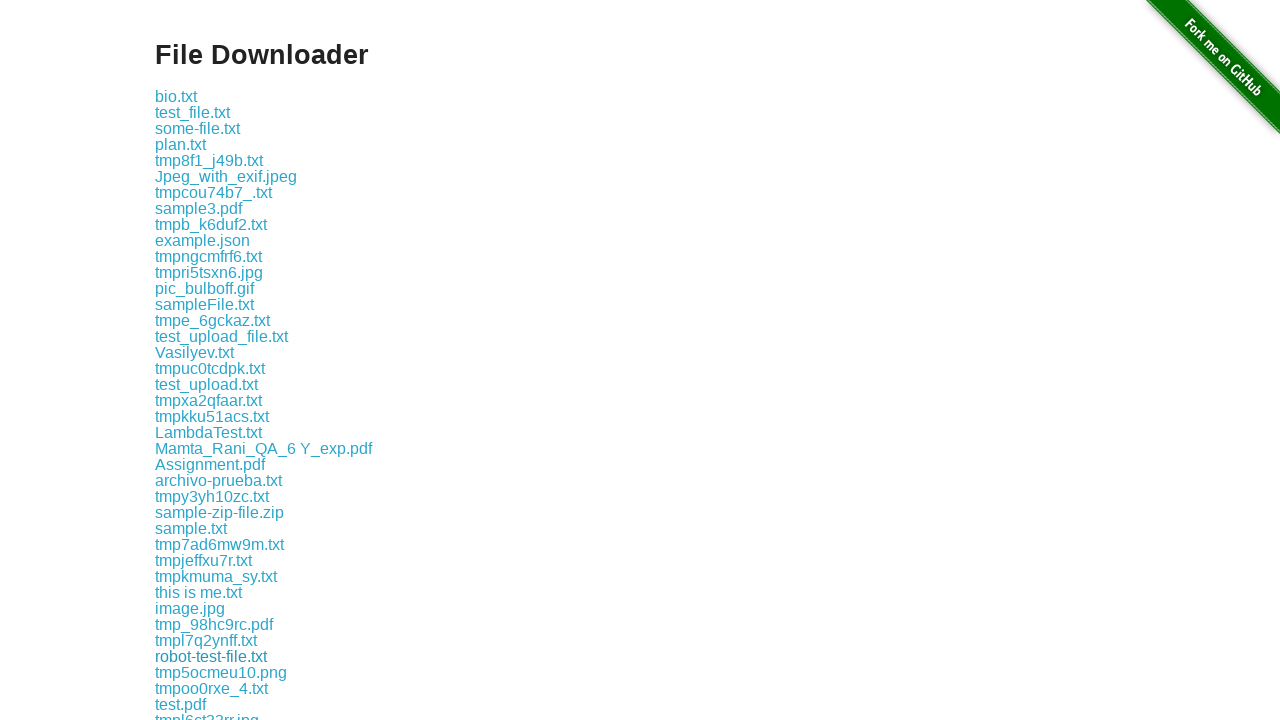

Captured download object from expected download
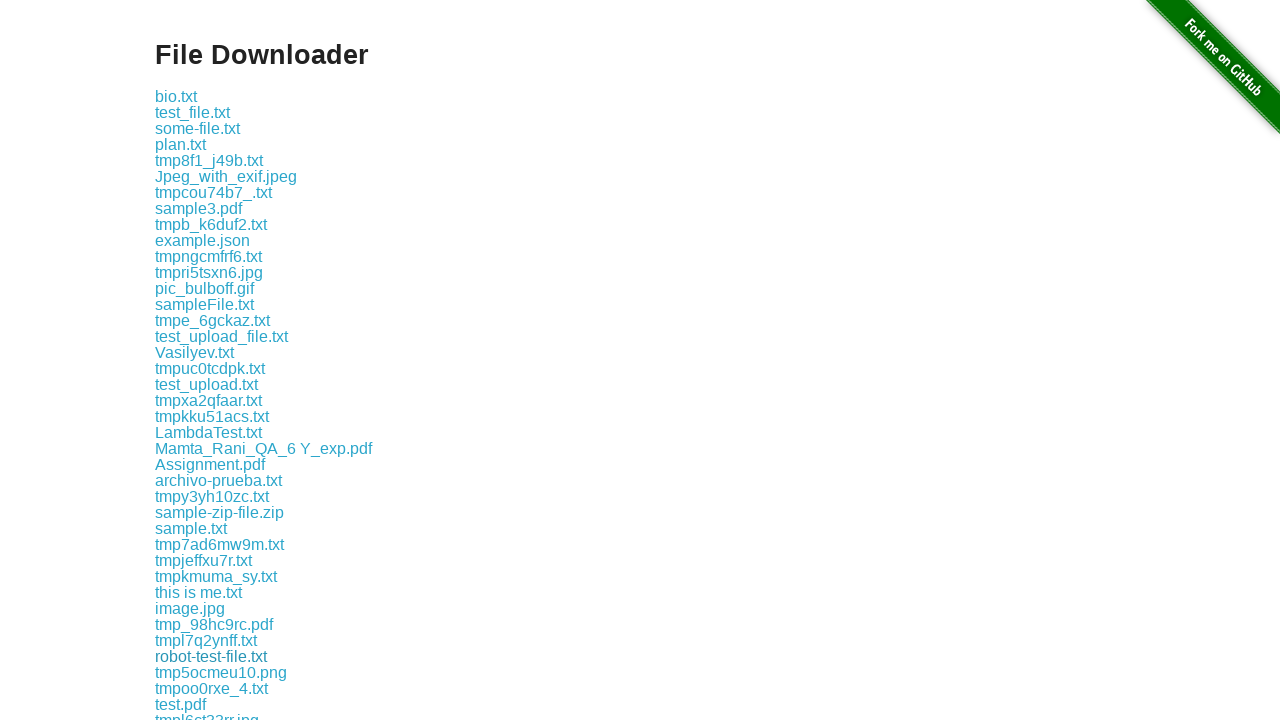

Clicked a download link and initiated file download
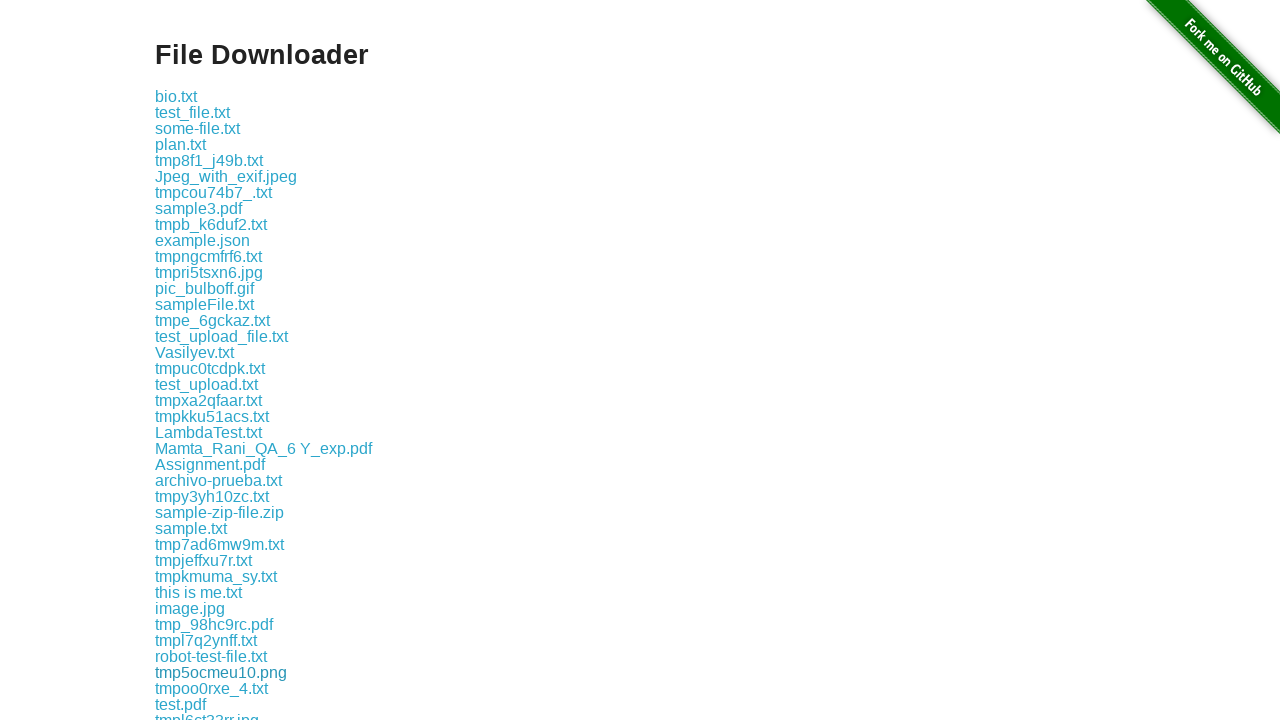

Captured download object from expected download
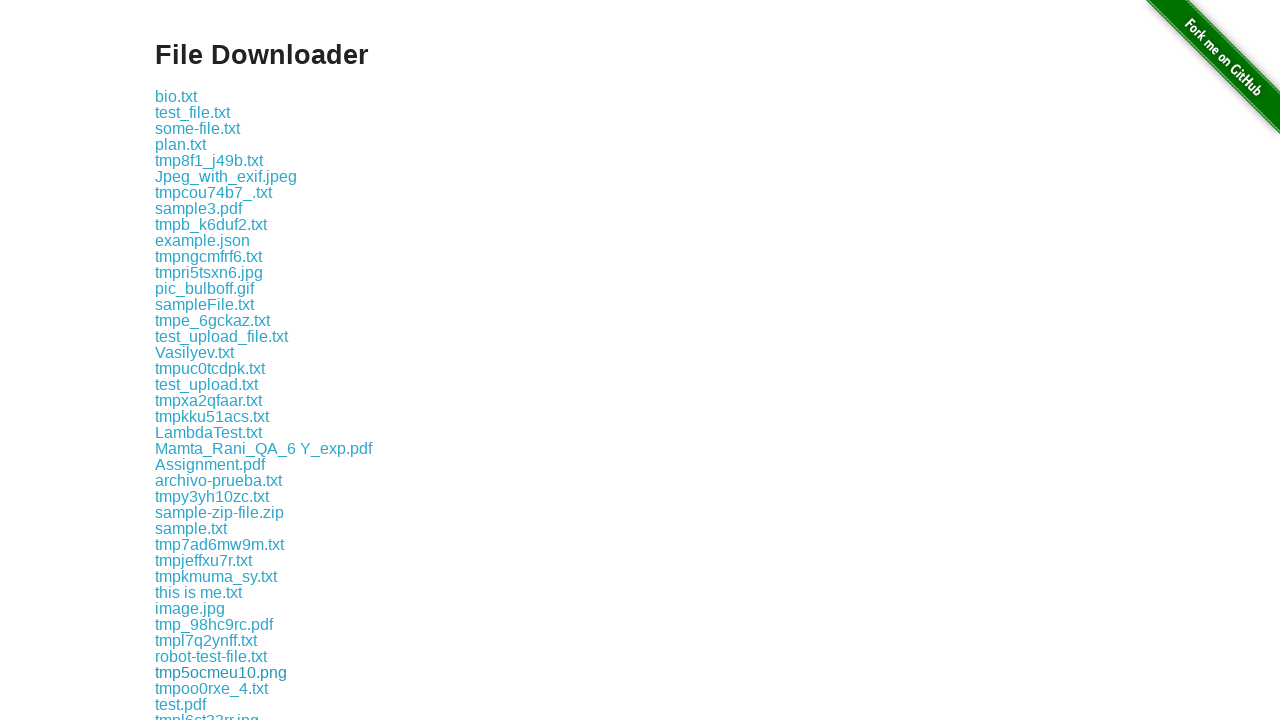

Clicked a download link and initiated file download
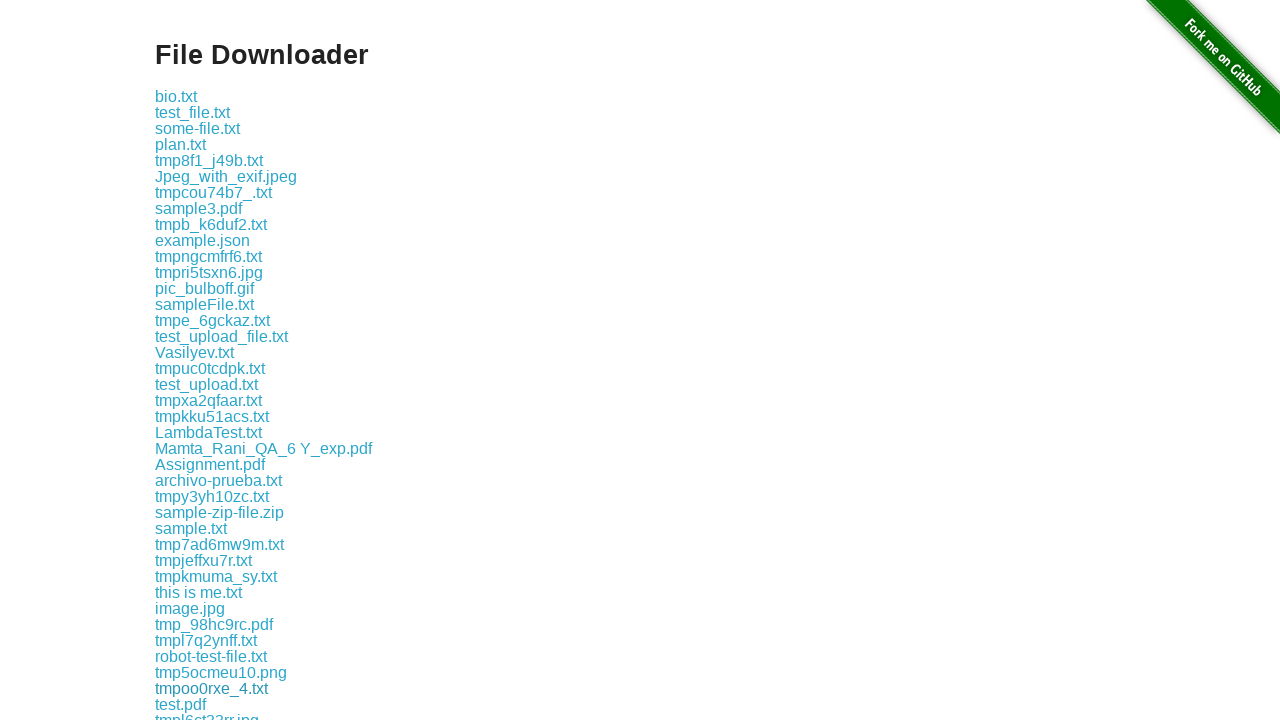

Captured download object from expected download
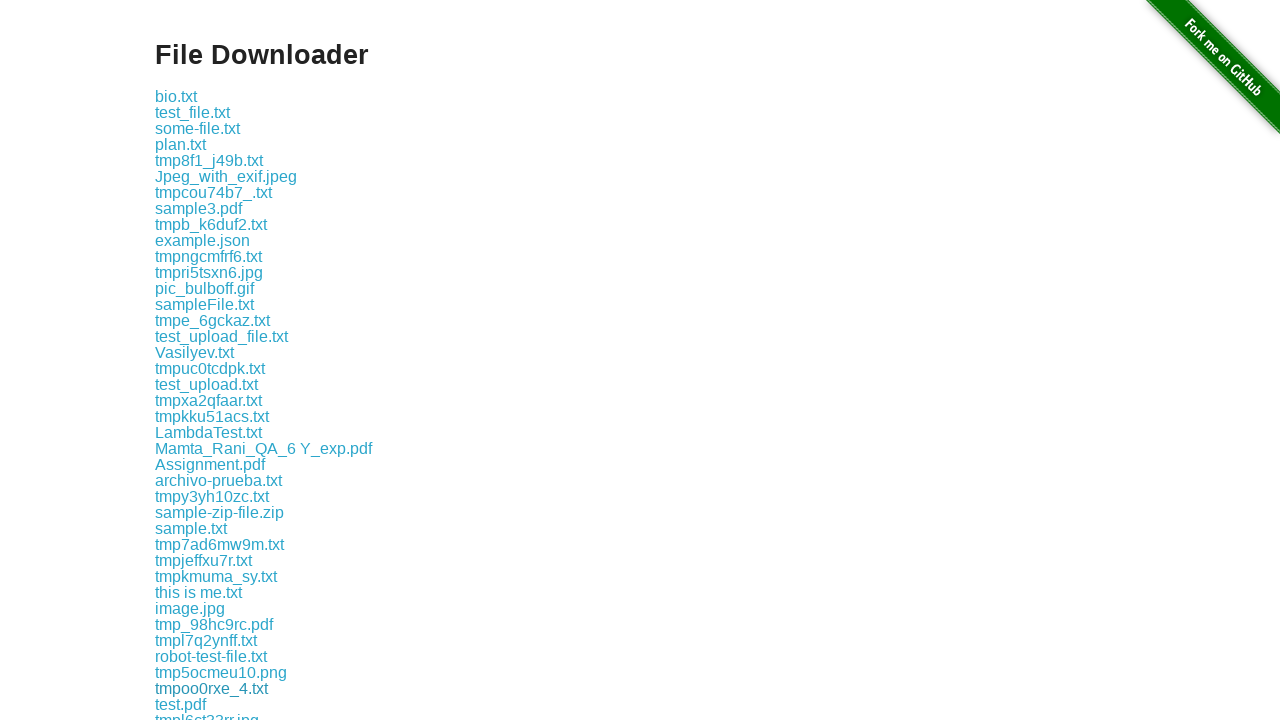

Clicked a download link and initiated file download
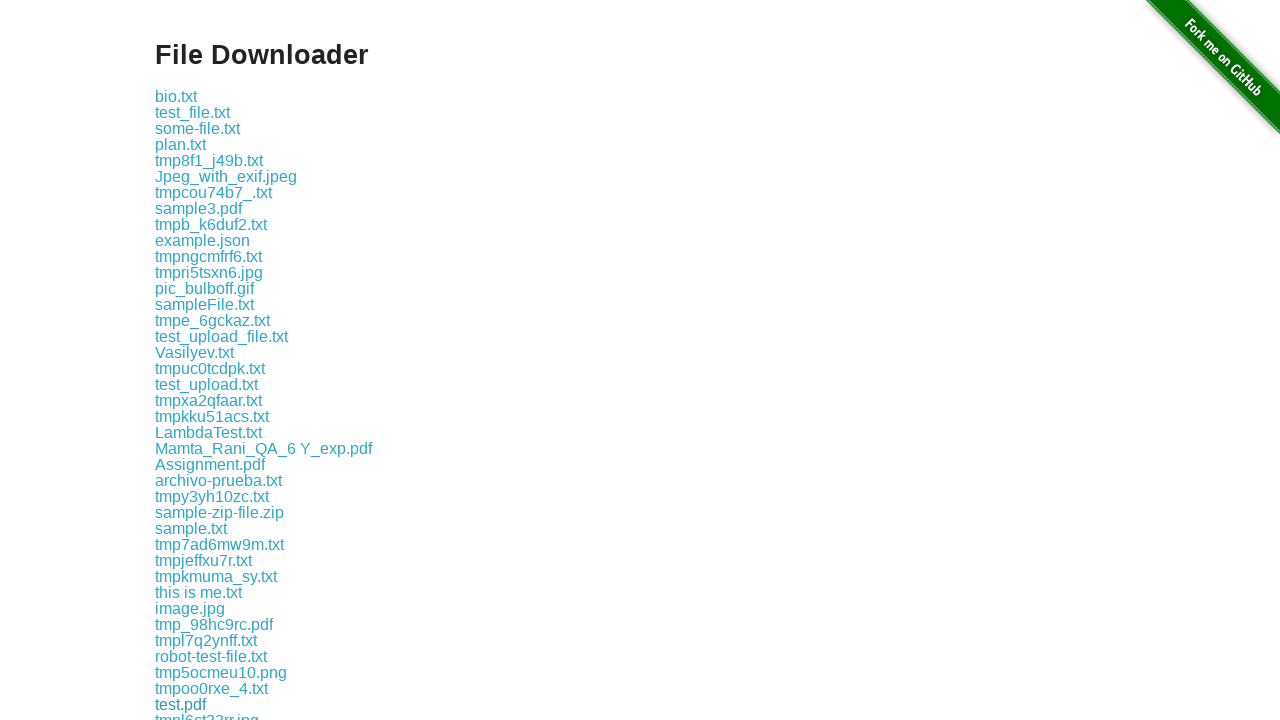

Captured download object from expected download
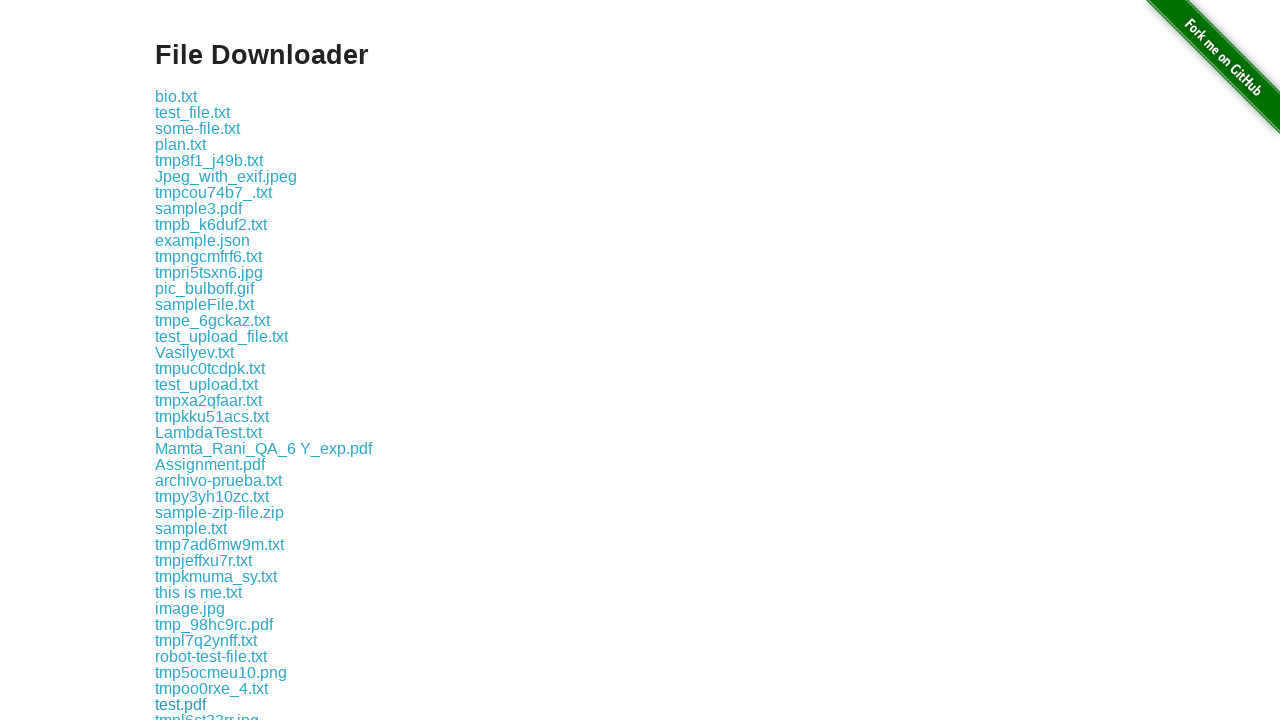

Clicked a download link and initiated file download
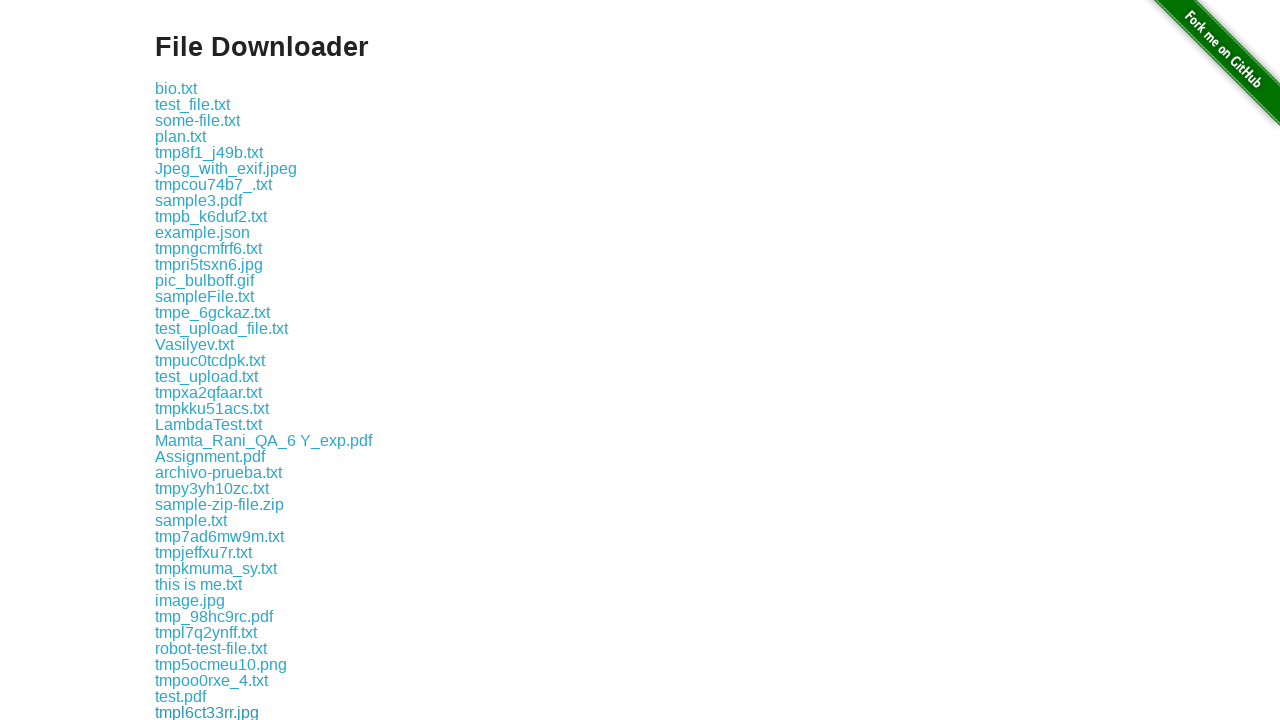

Captured download object from expected download
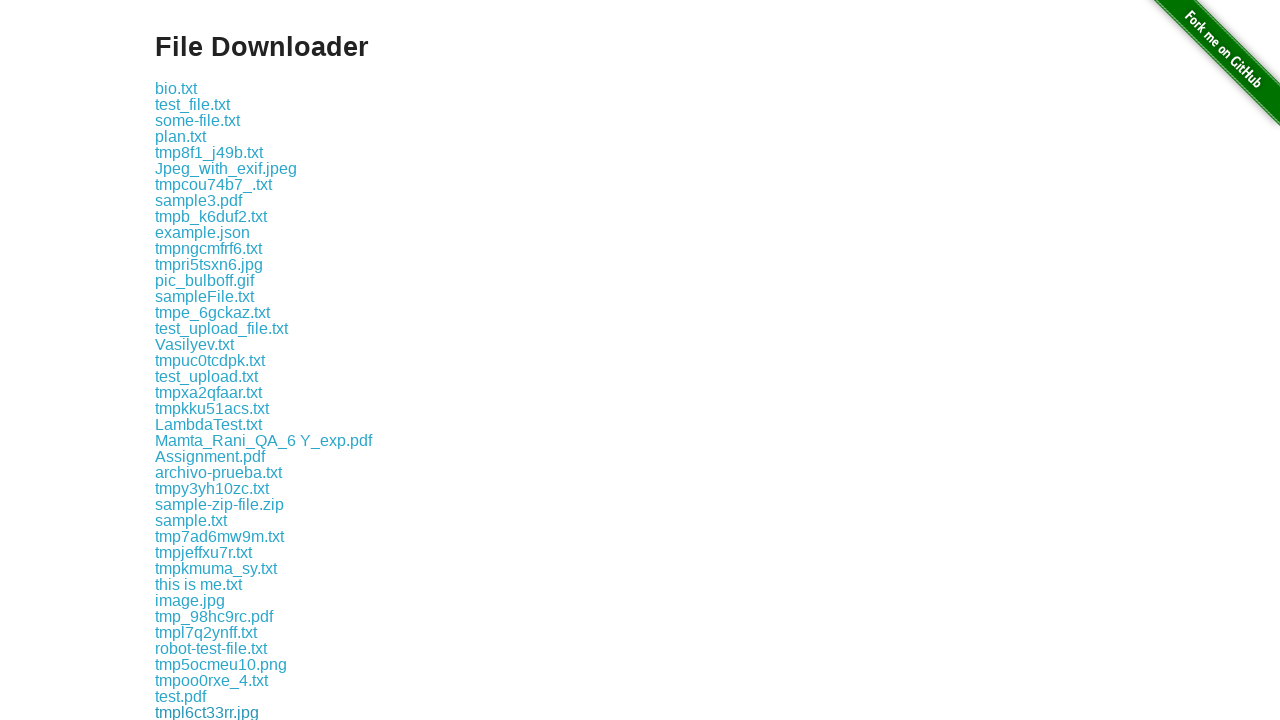

Clicked a download link and initiated file download
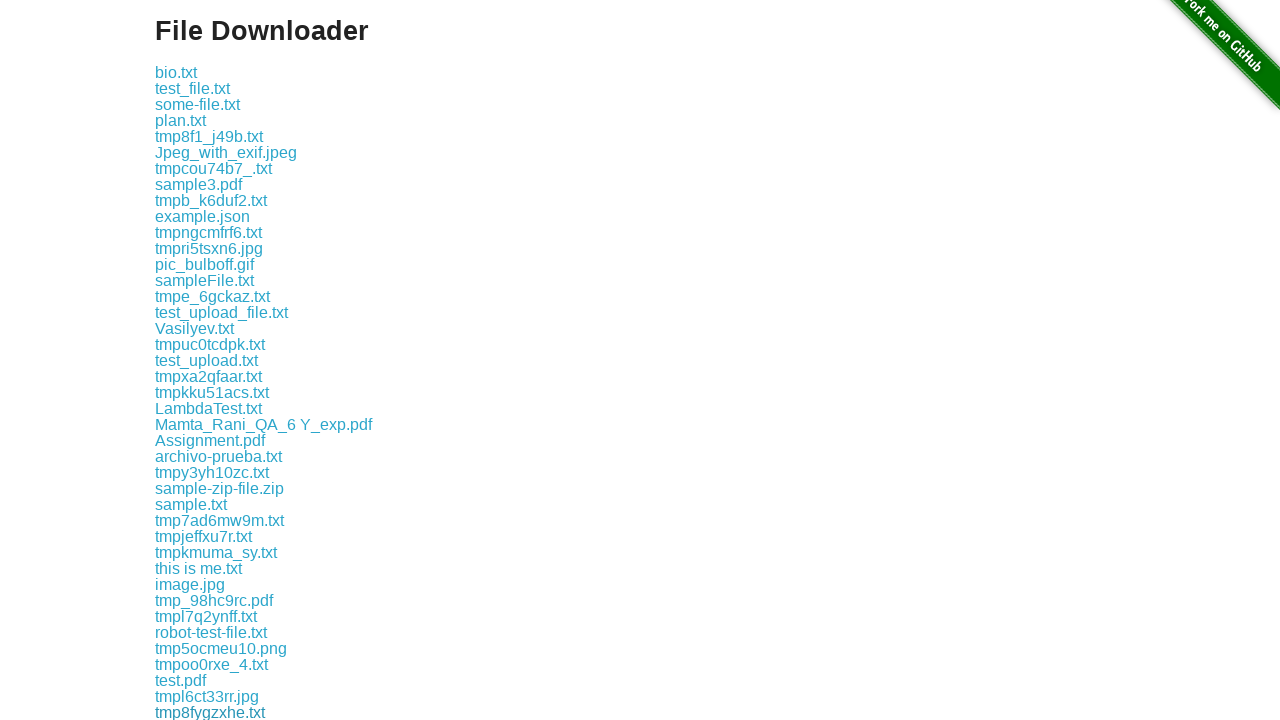

Captured download object from expected download
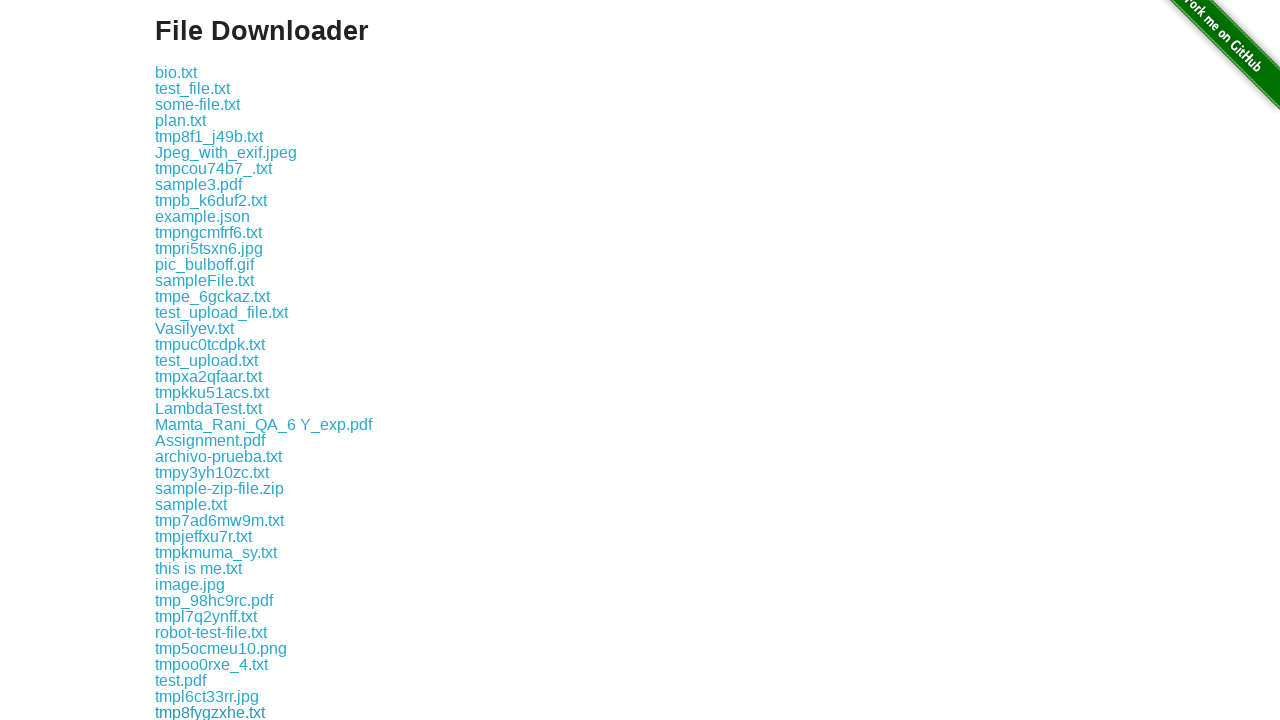

Clicked a download link and initiated file download
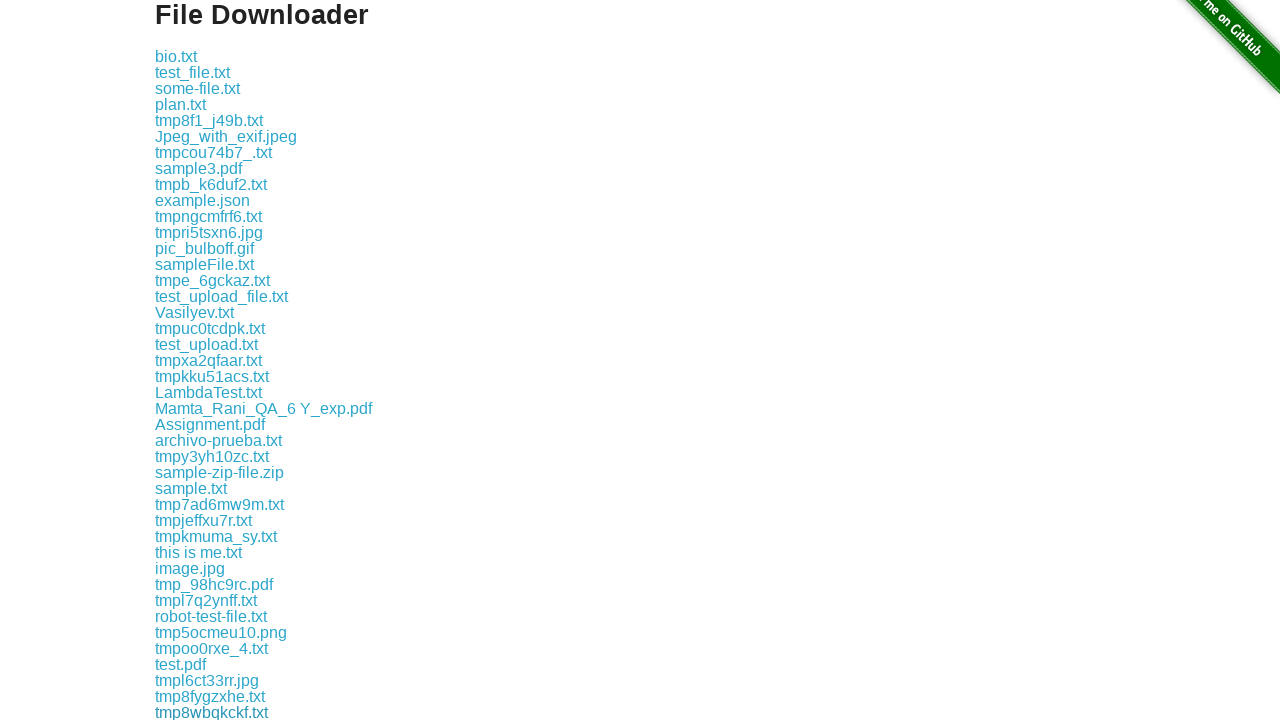

Captured download object from expected download
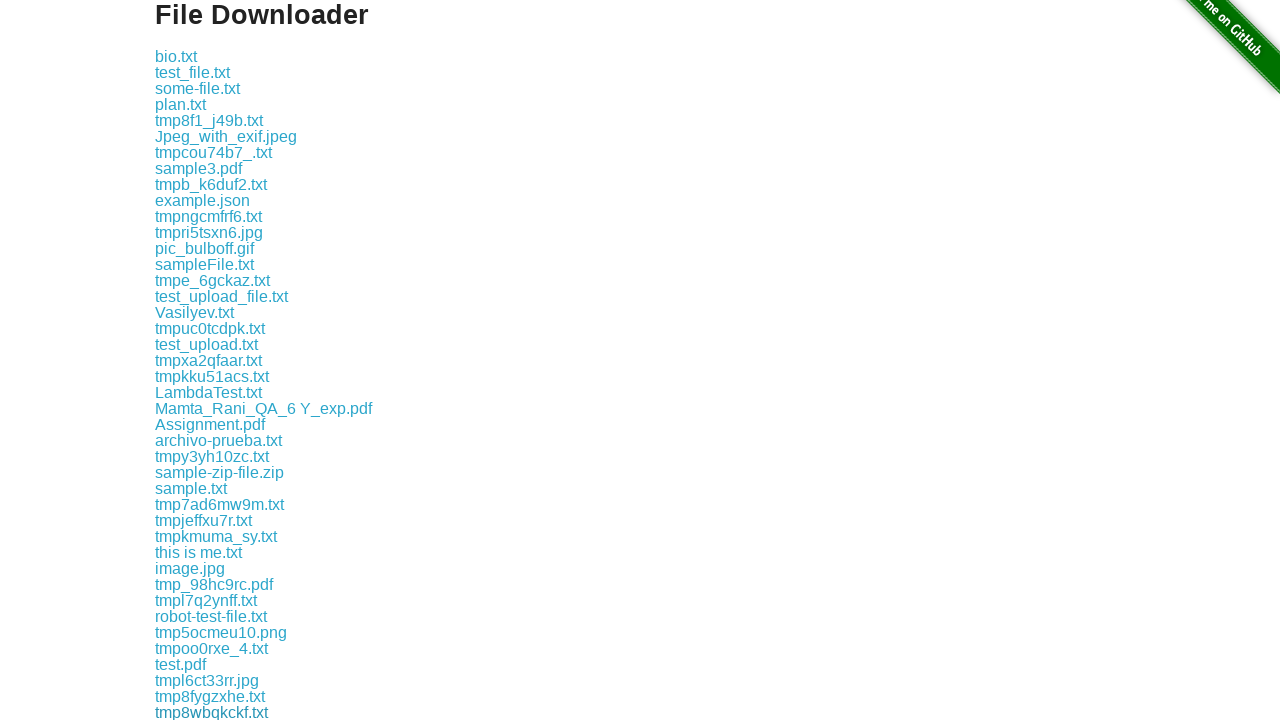

Clicked a download link and initiated file download
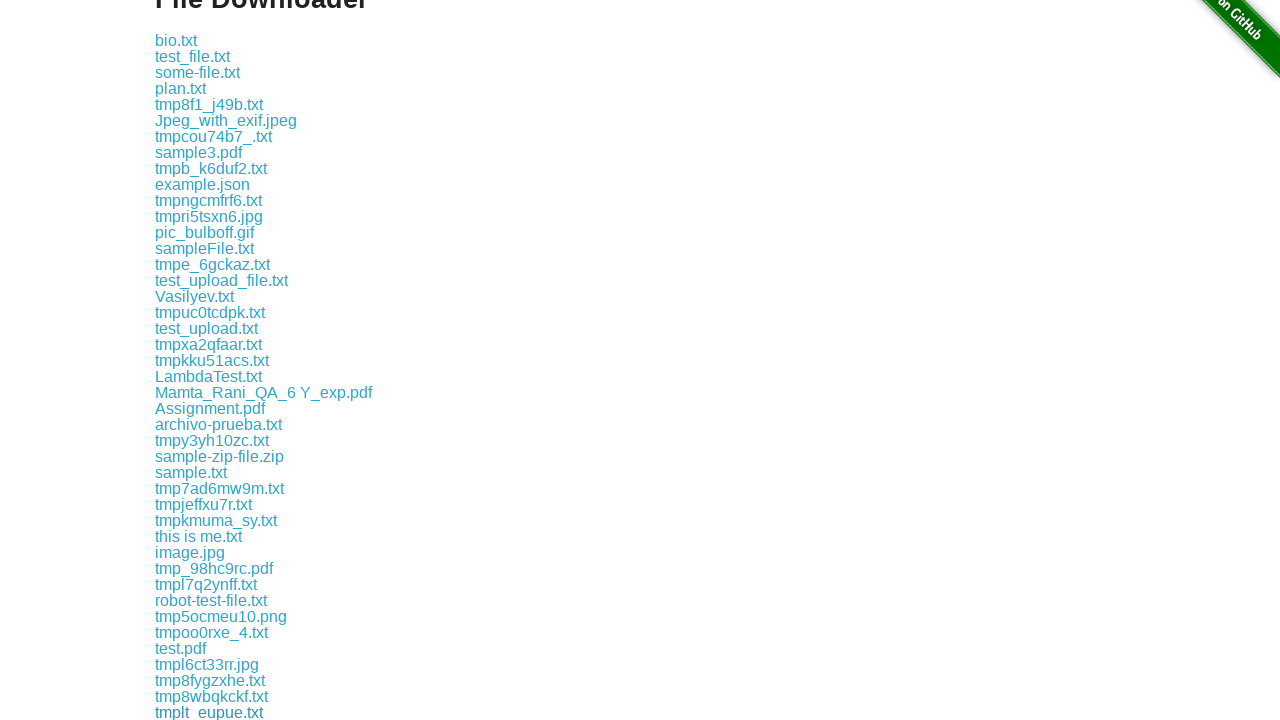

Captured download object from expected download
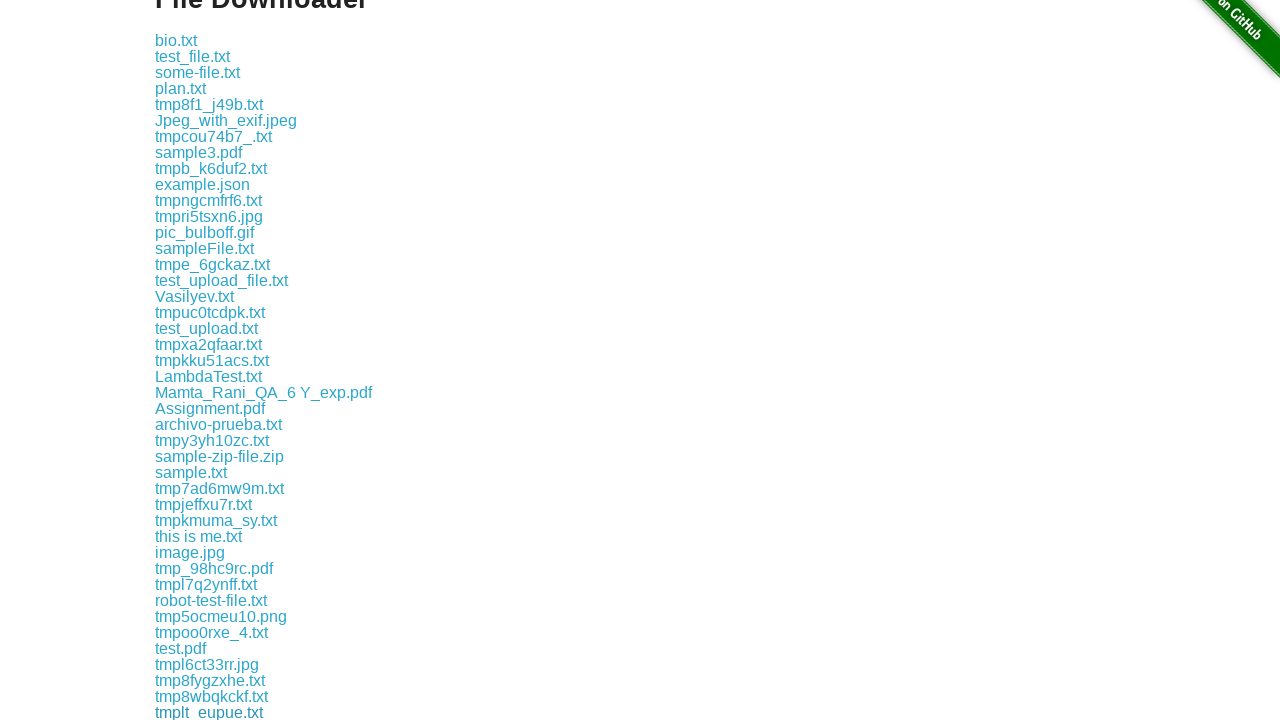

Clicked a download link and initiated file download
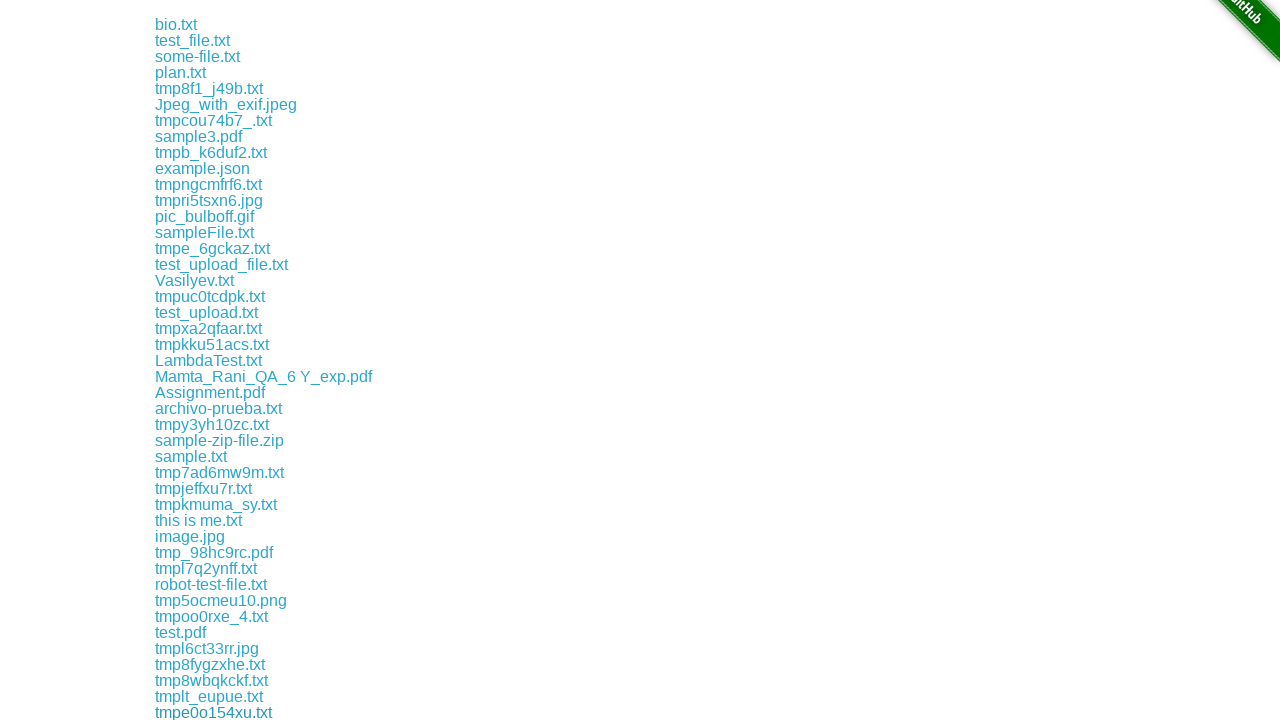

Captured download object from expected download
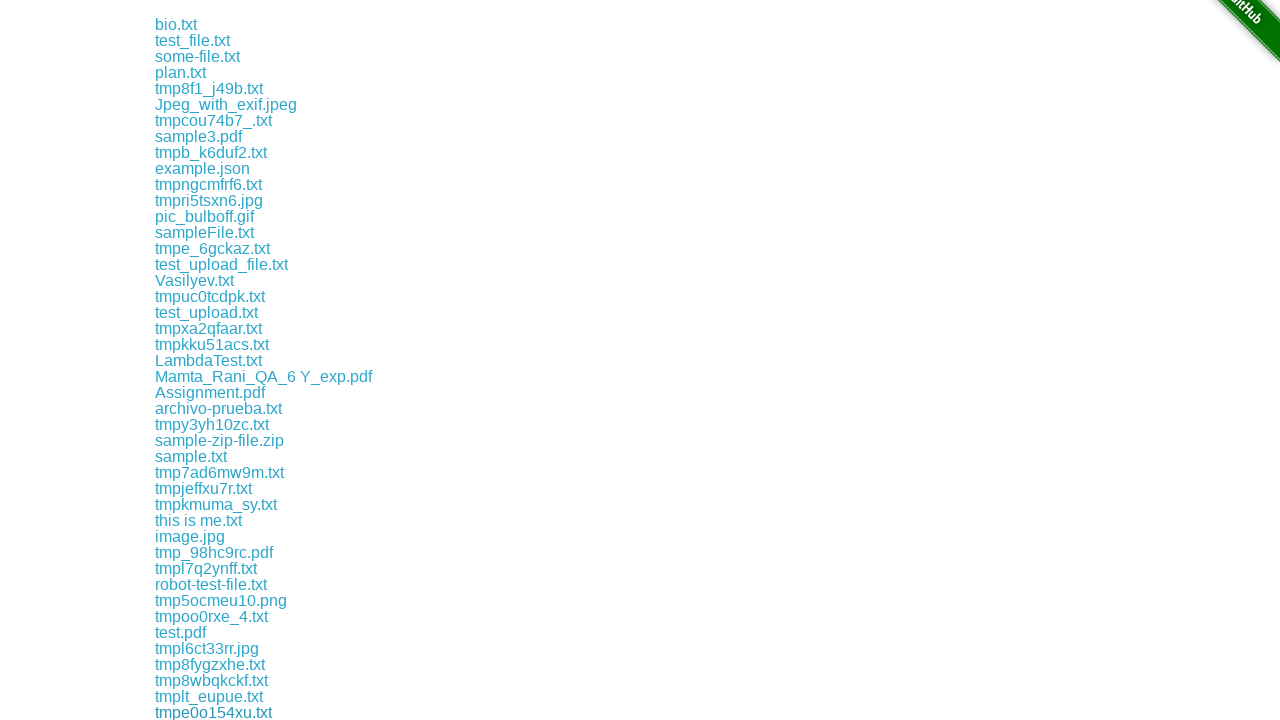

Clicked a download link and initiated file download
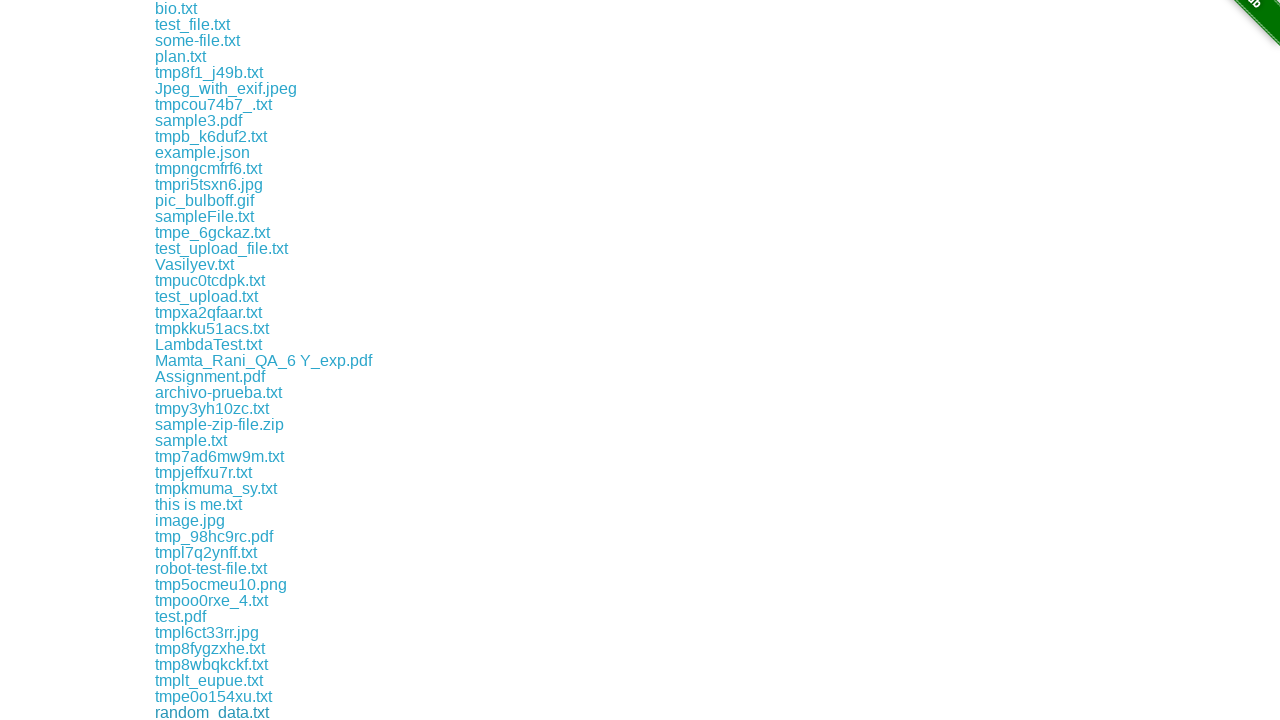

Captured download object from expected download
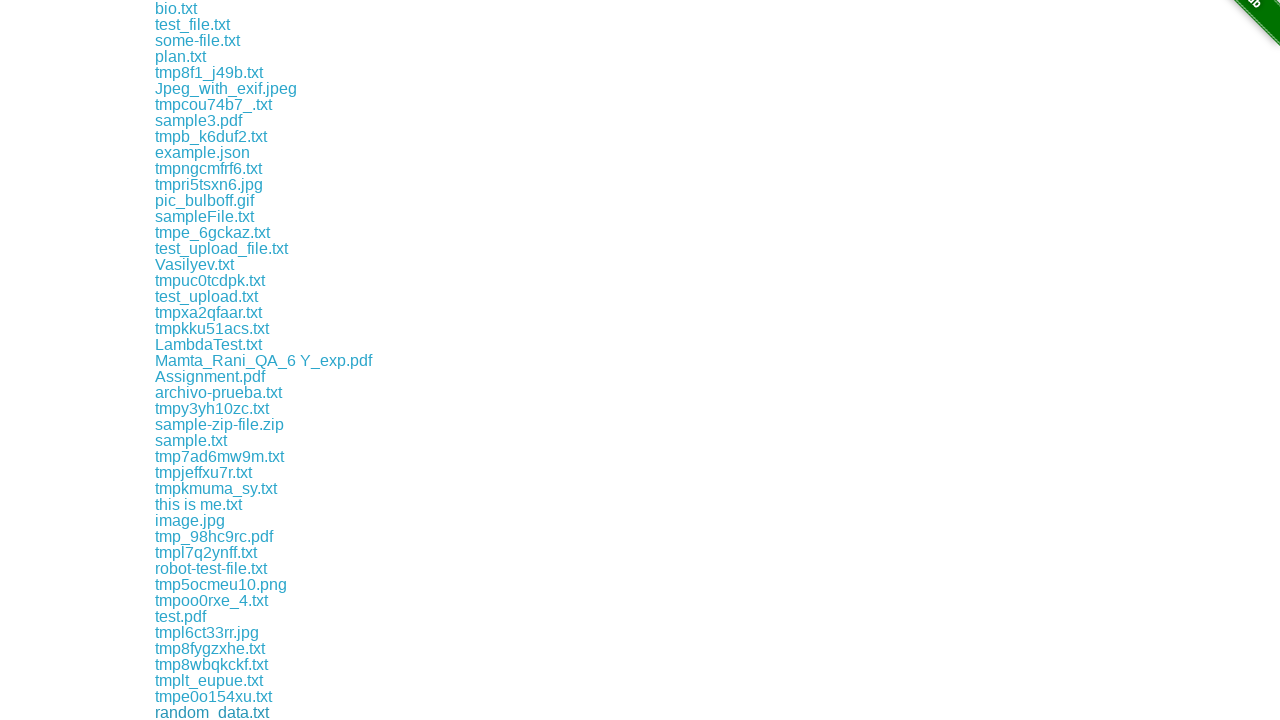

Clicked a download link and initiated file download
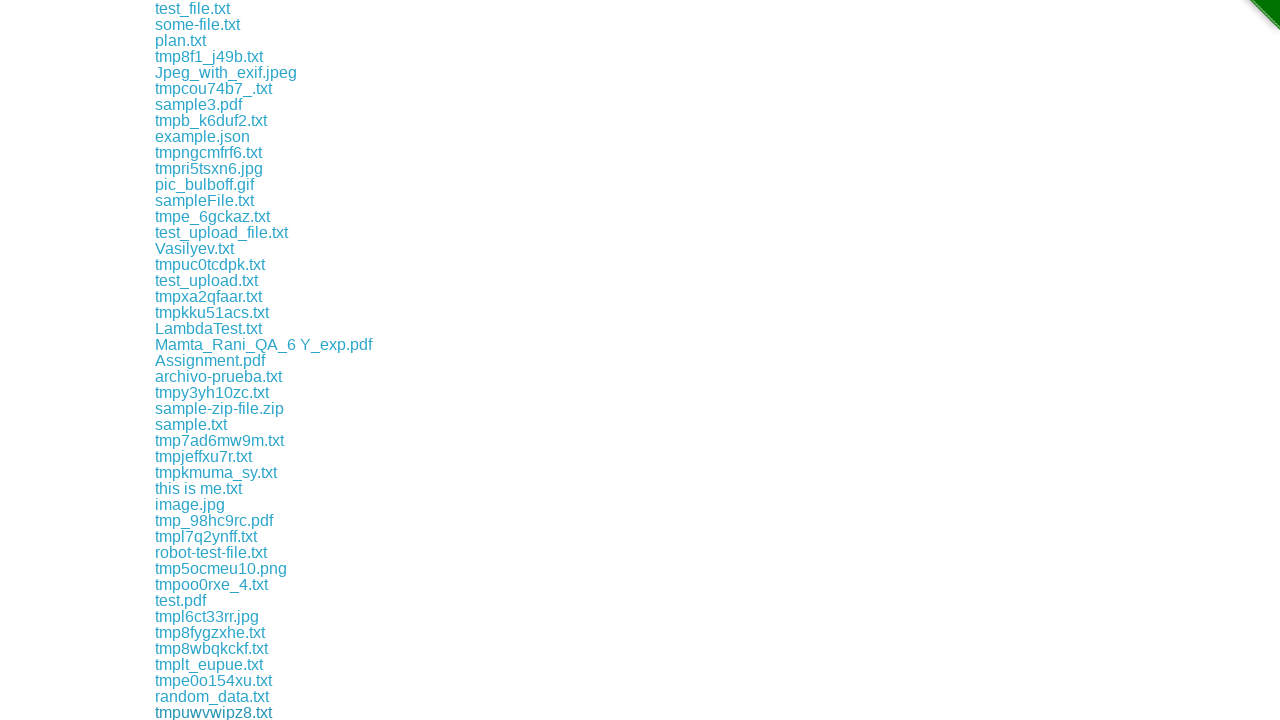

Captured download object from expected download
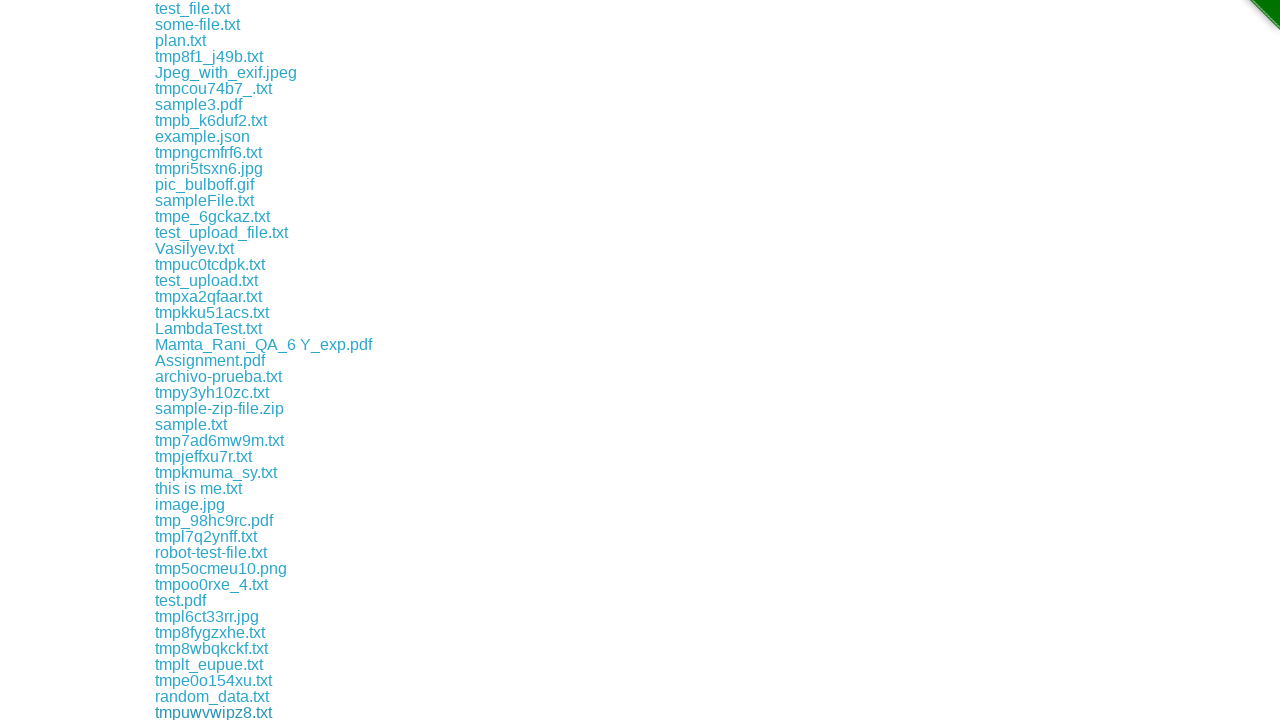

Clicked a download link and initiated file download
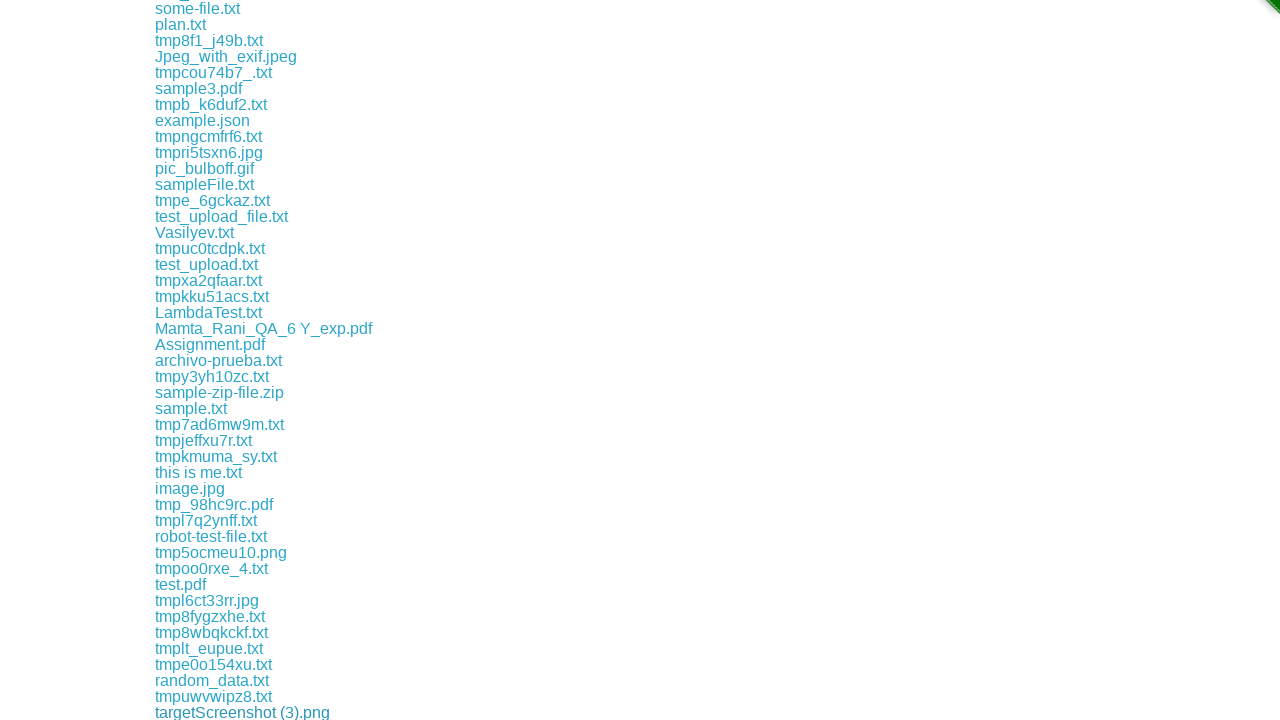

Captured download object from expected download
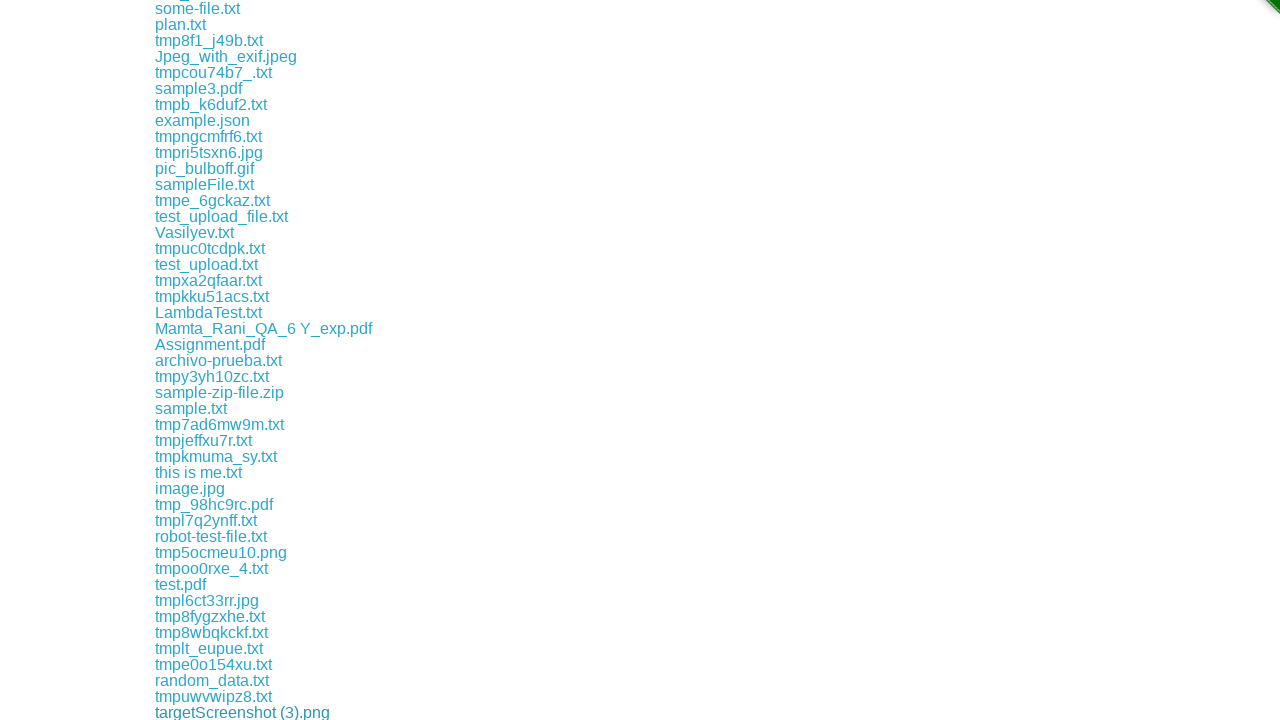

Clicked a download link and initiated file download
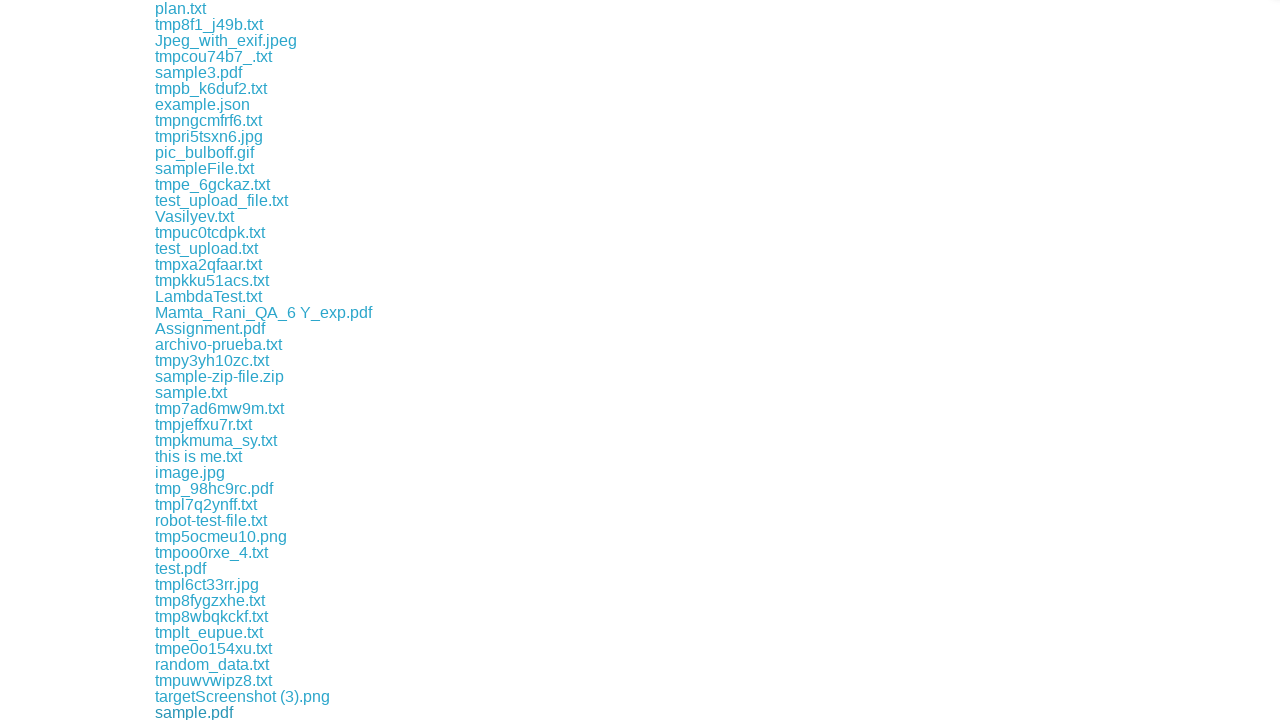

Captured download object from expected download
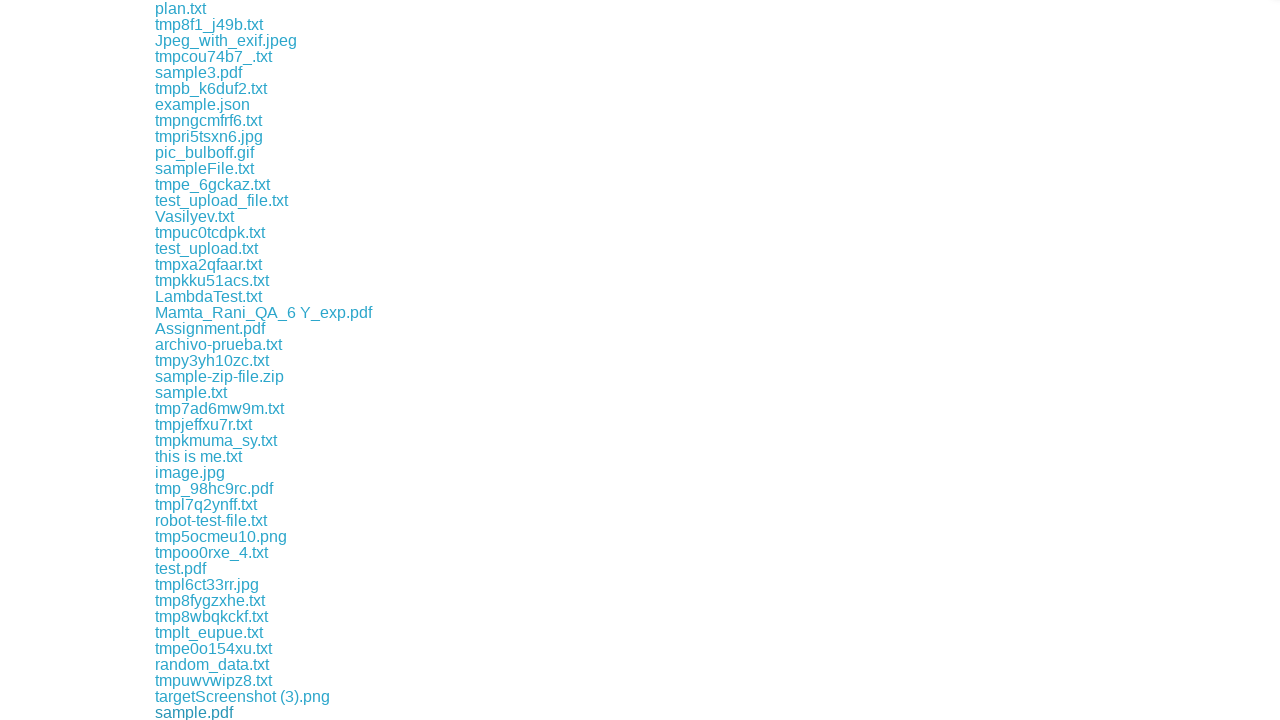

Clicked a download link and initiated file download
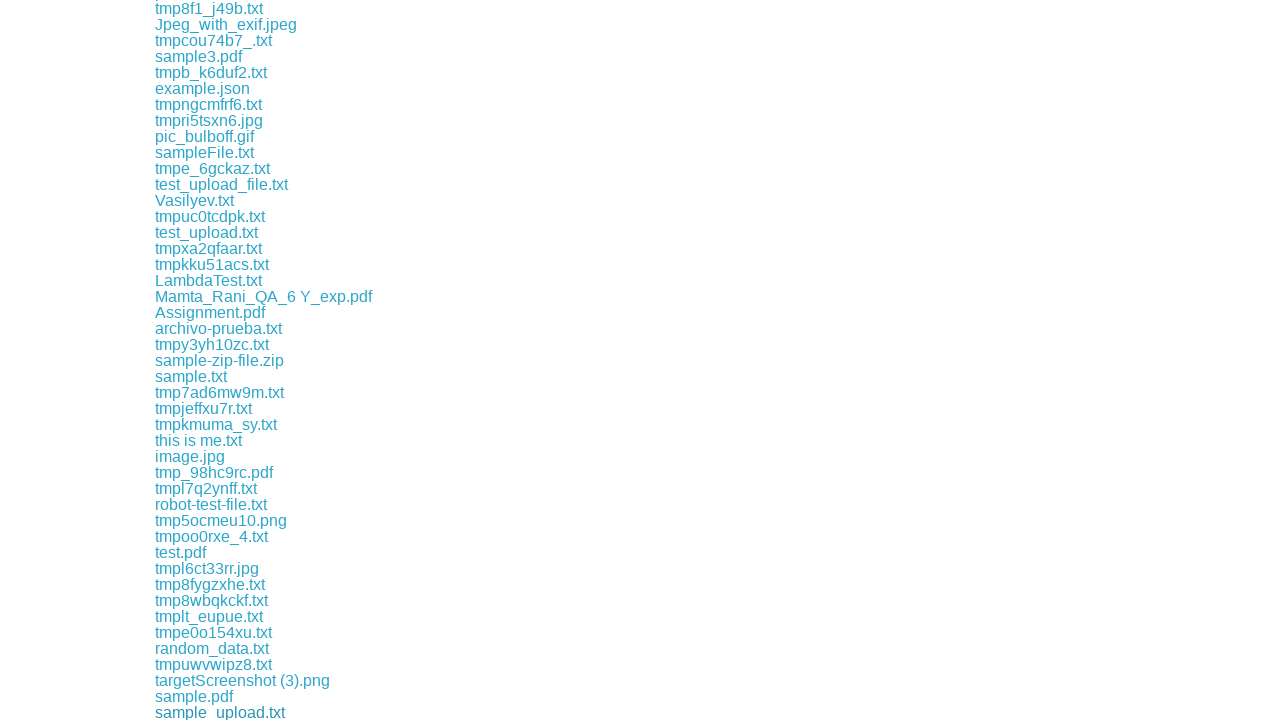

Captured download object from expected download
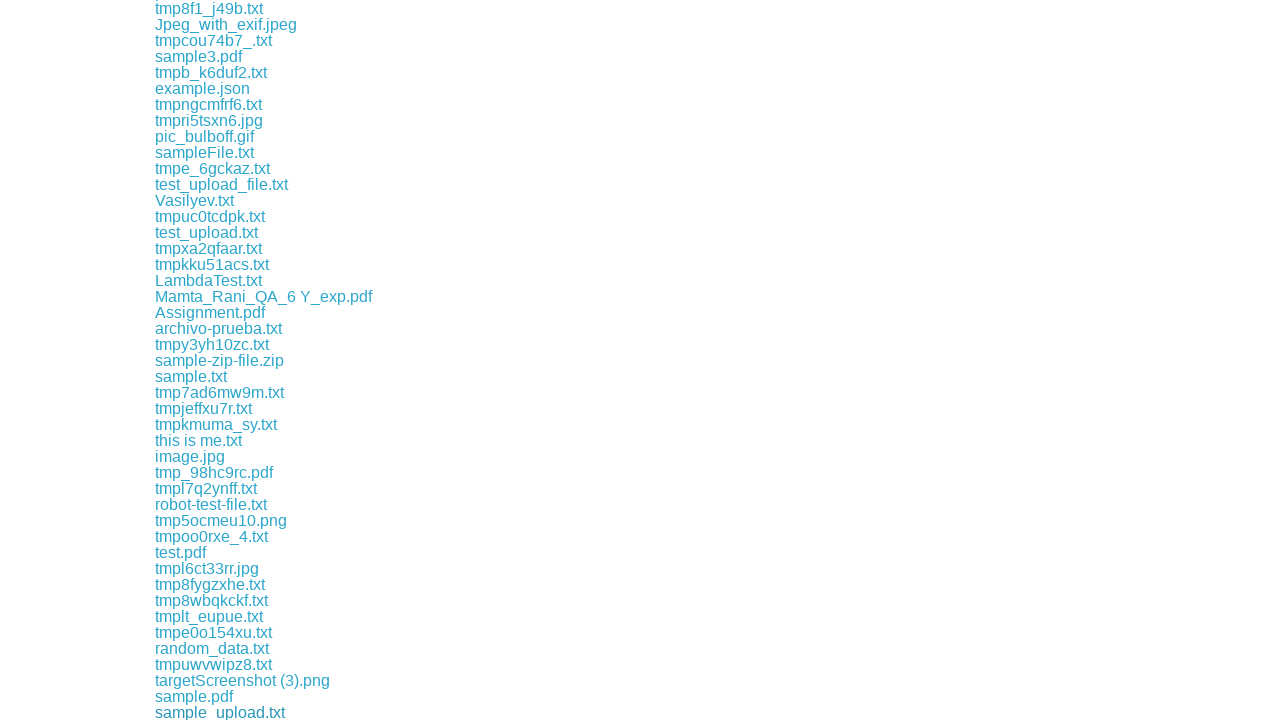

Clicked a download link and initiated file download
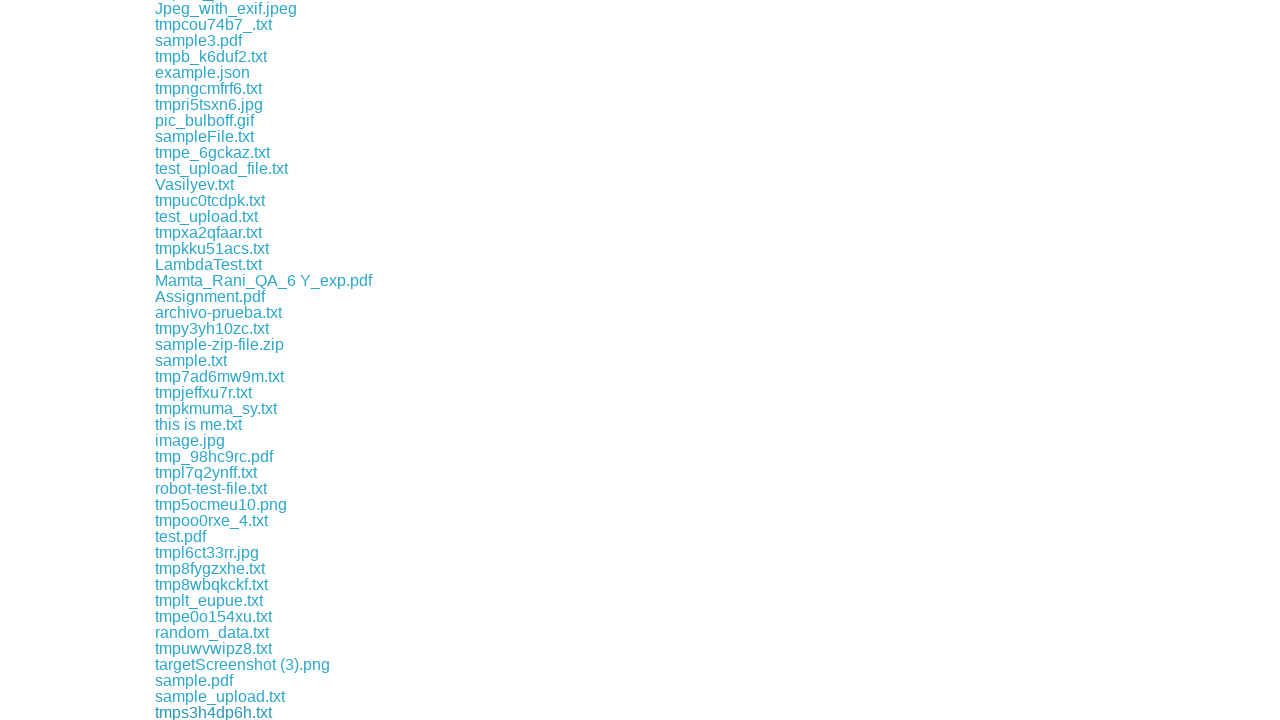

Captured download object from expected download
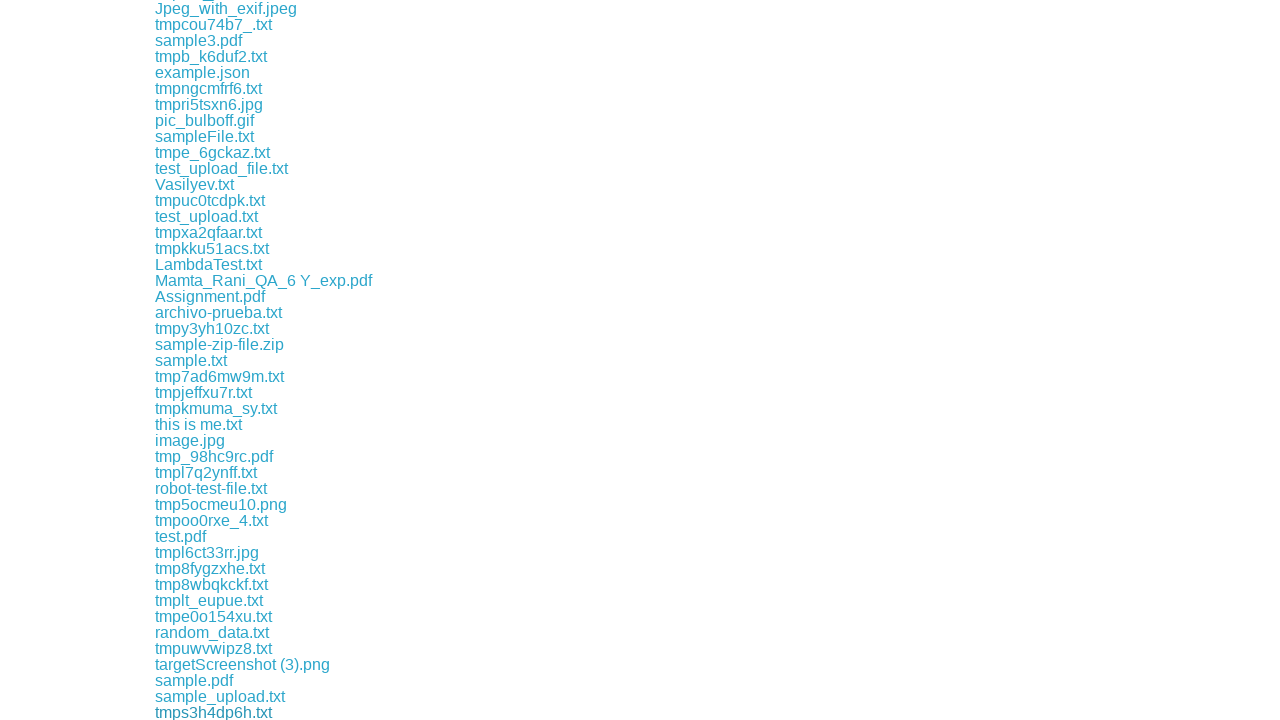

Clicked a download link and initiated file download
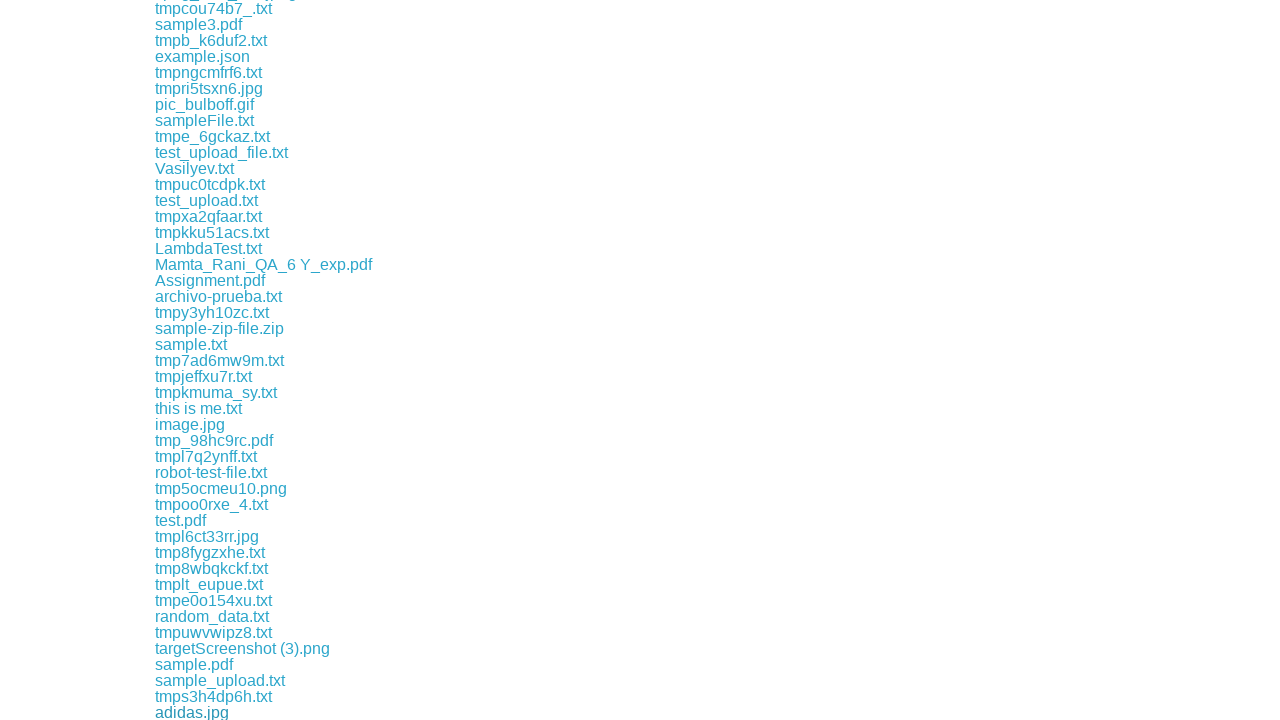

Captured download object from expected download
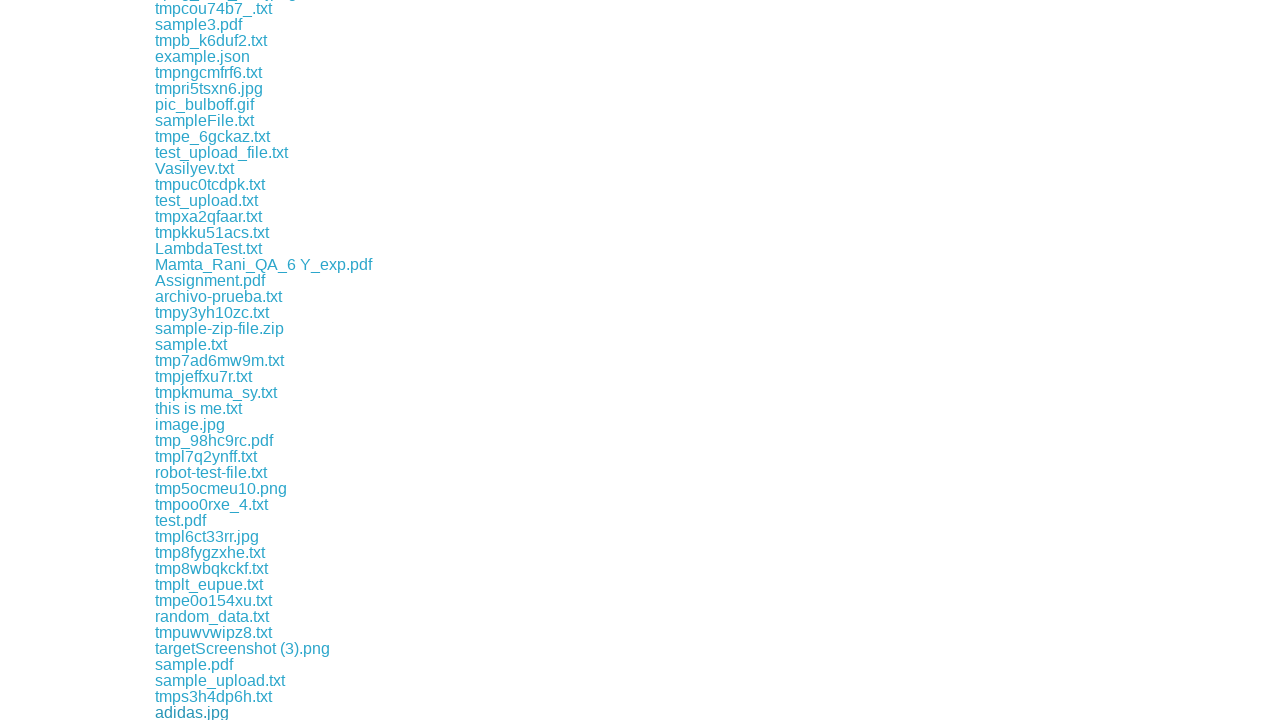

Clicked a download link and initiated file download
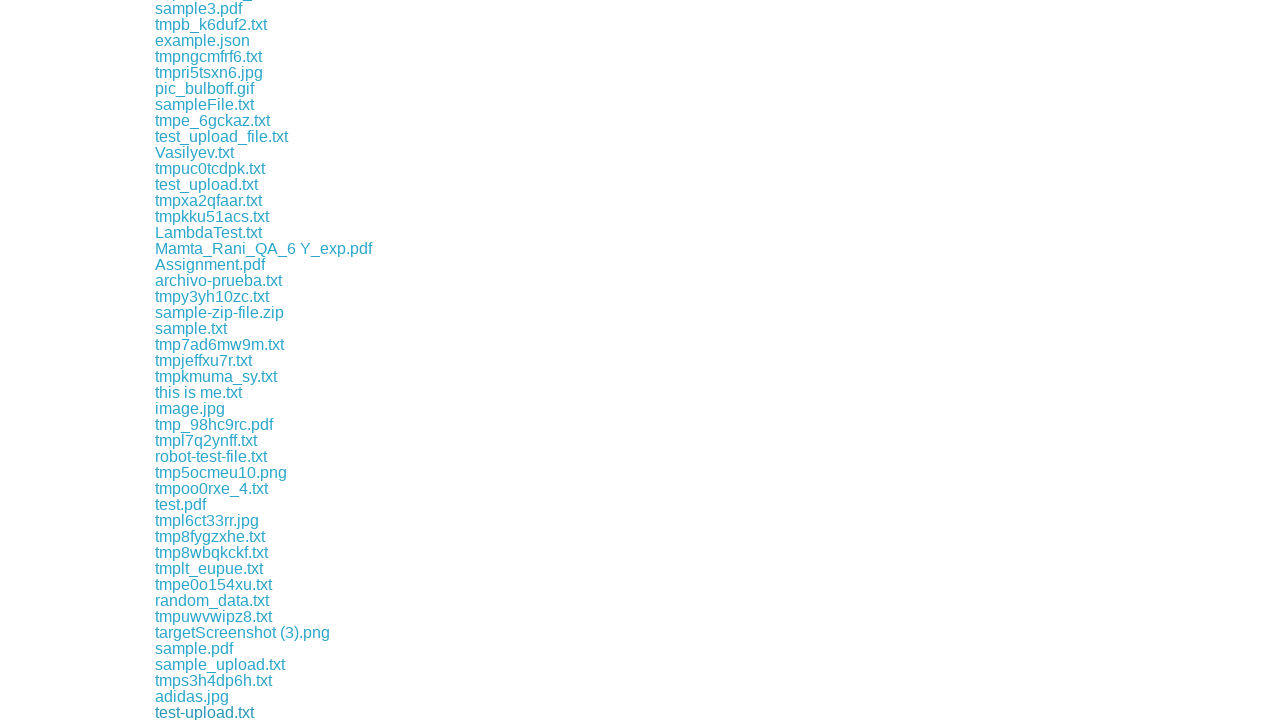

Captured download object from expected download
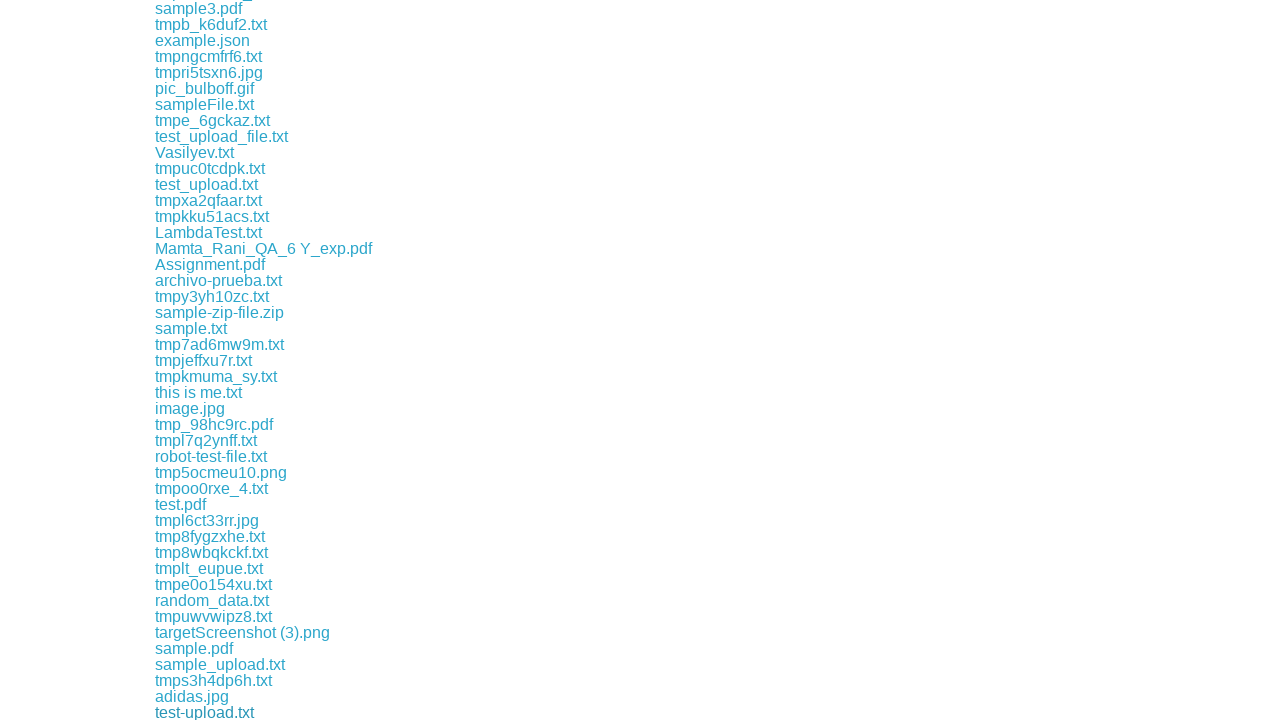

Clicked a download link and initiated file download
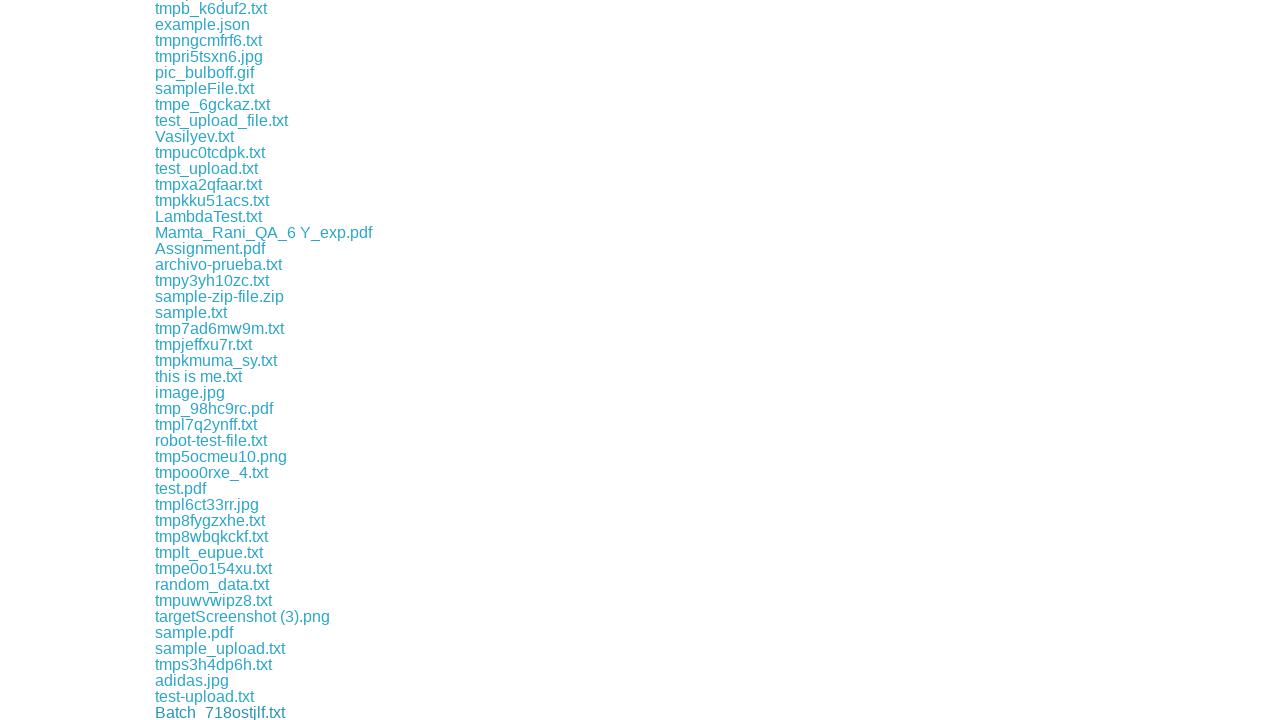

Captured download object from expected download
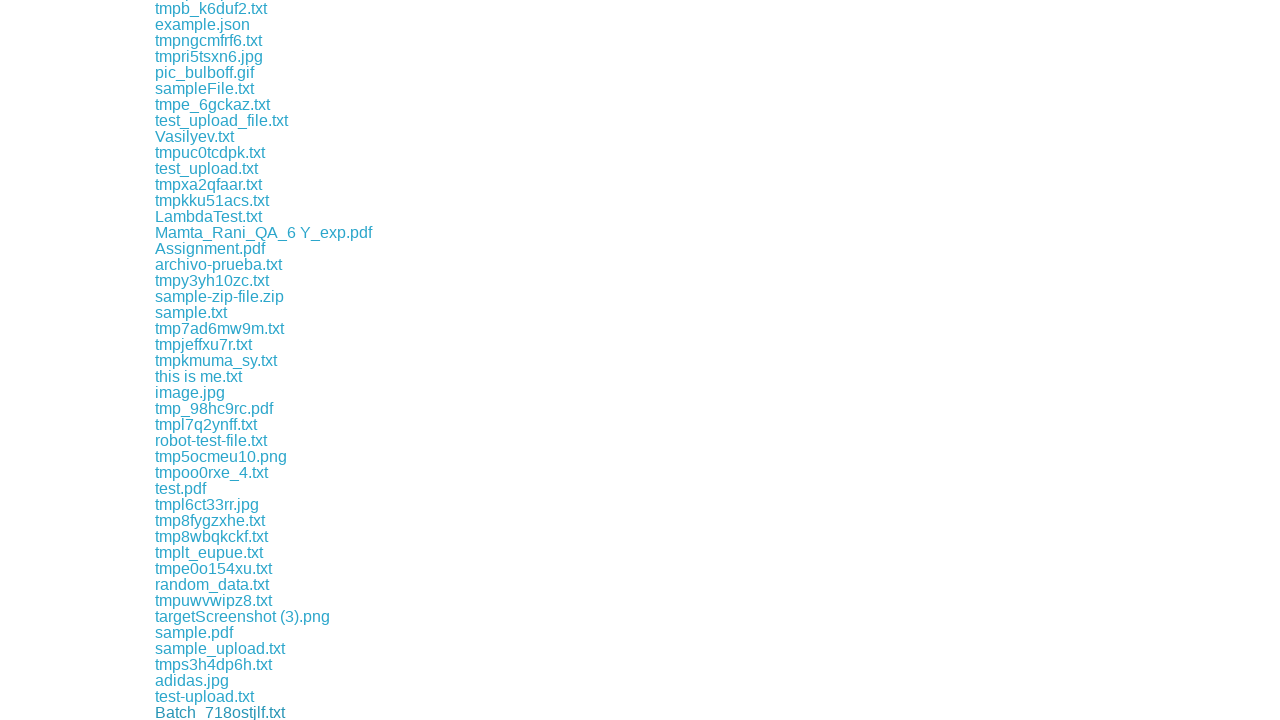

Clicked a download link and initiated file download
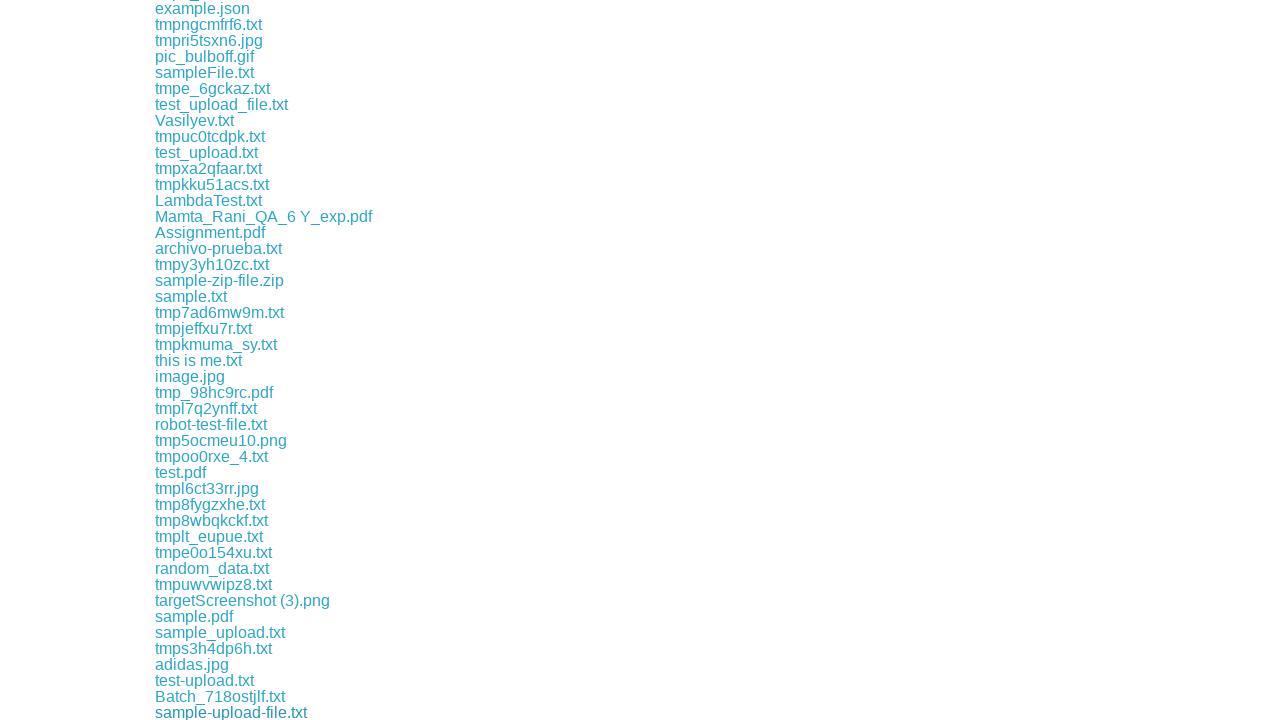

Captured download object from expected download
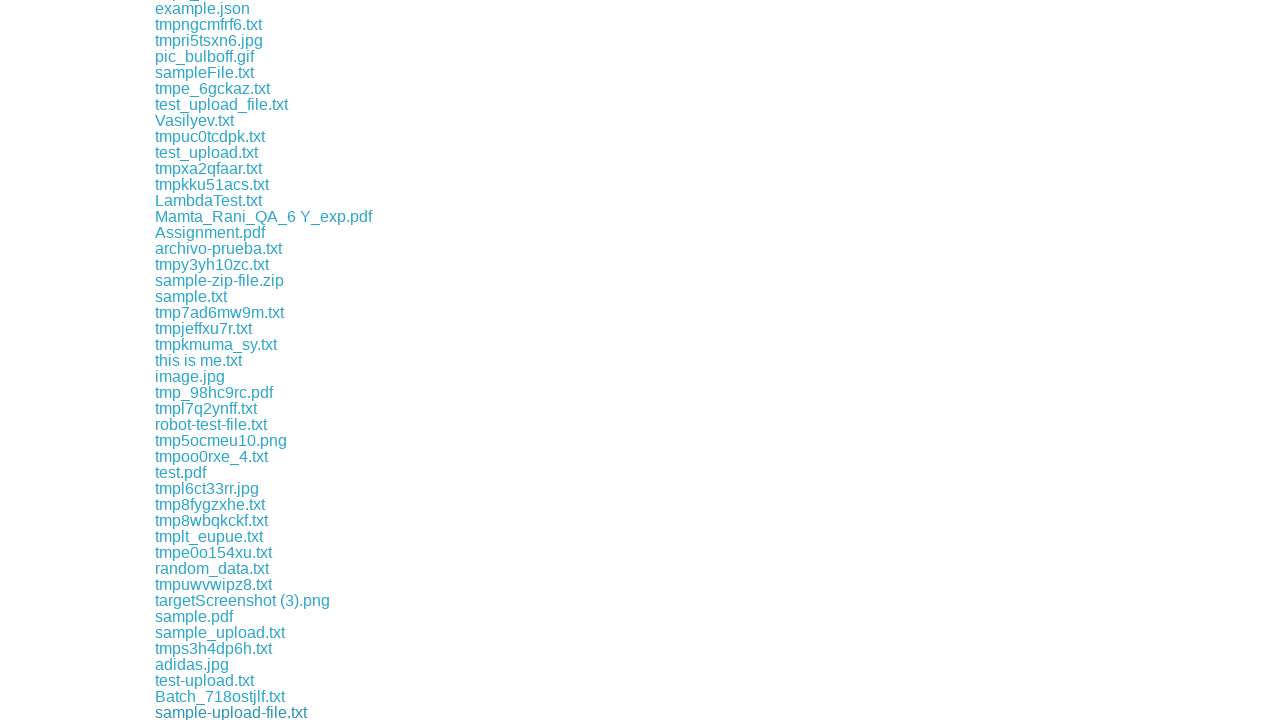

Clicked a download link and initiated file download
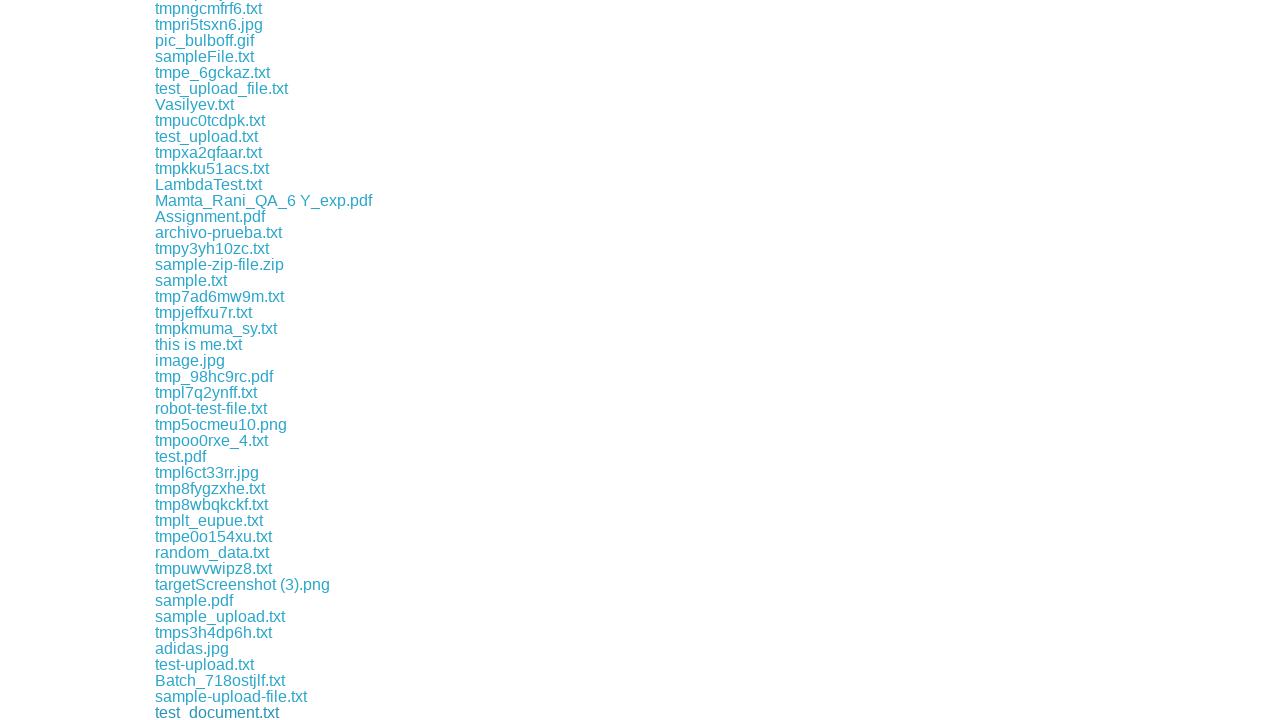

Captured download object from expected download
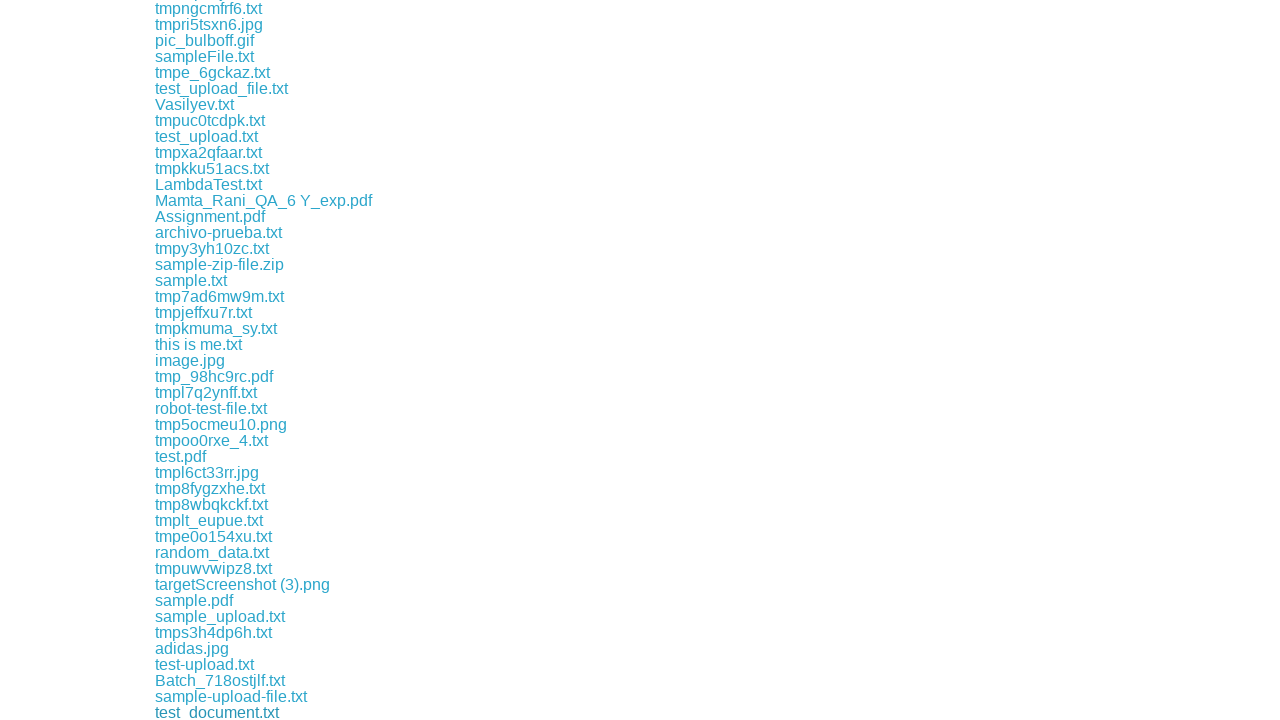

Clicked a download link and initiated file download
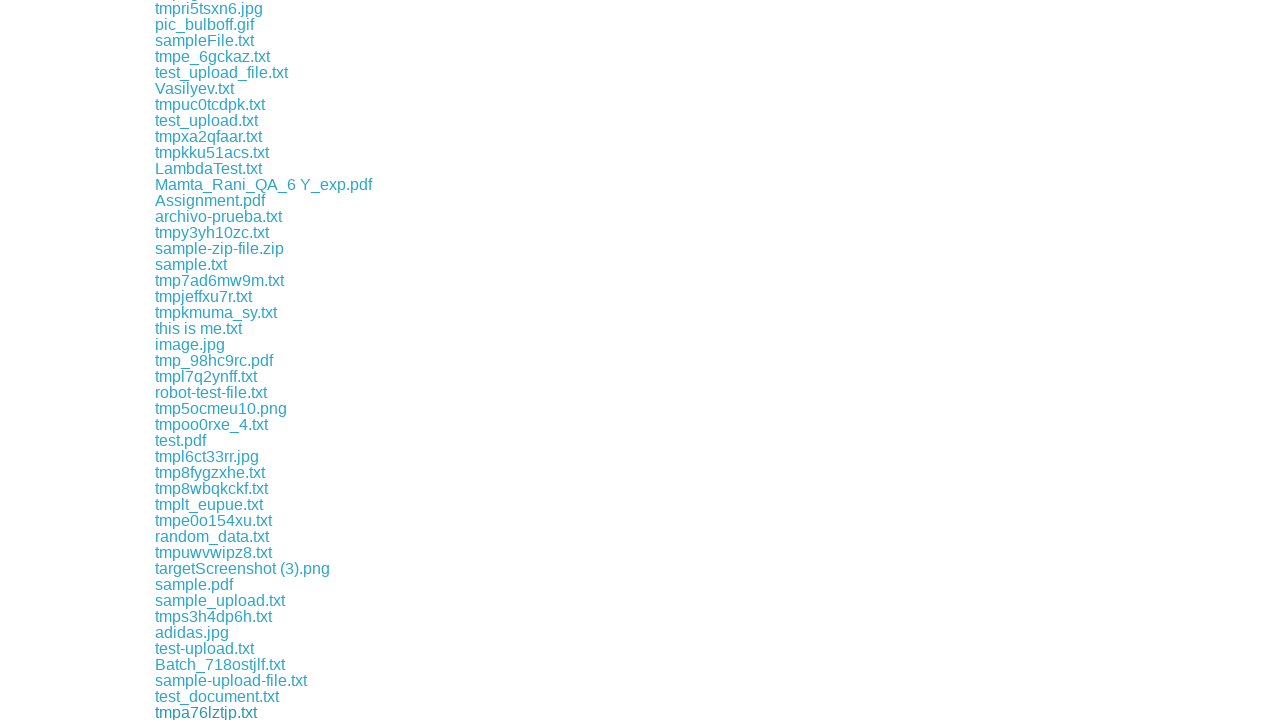

Captured download object from expected download
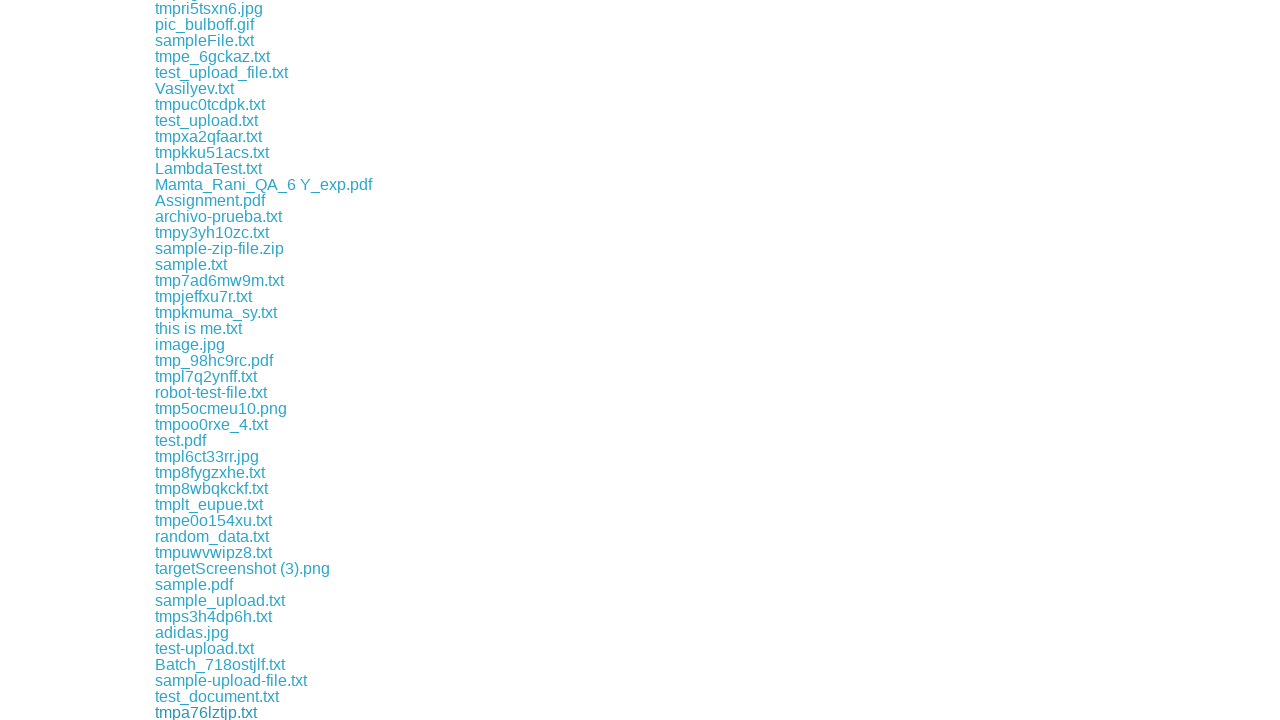

Clicked a download link and initiated file download
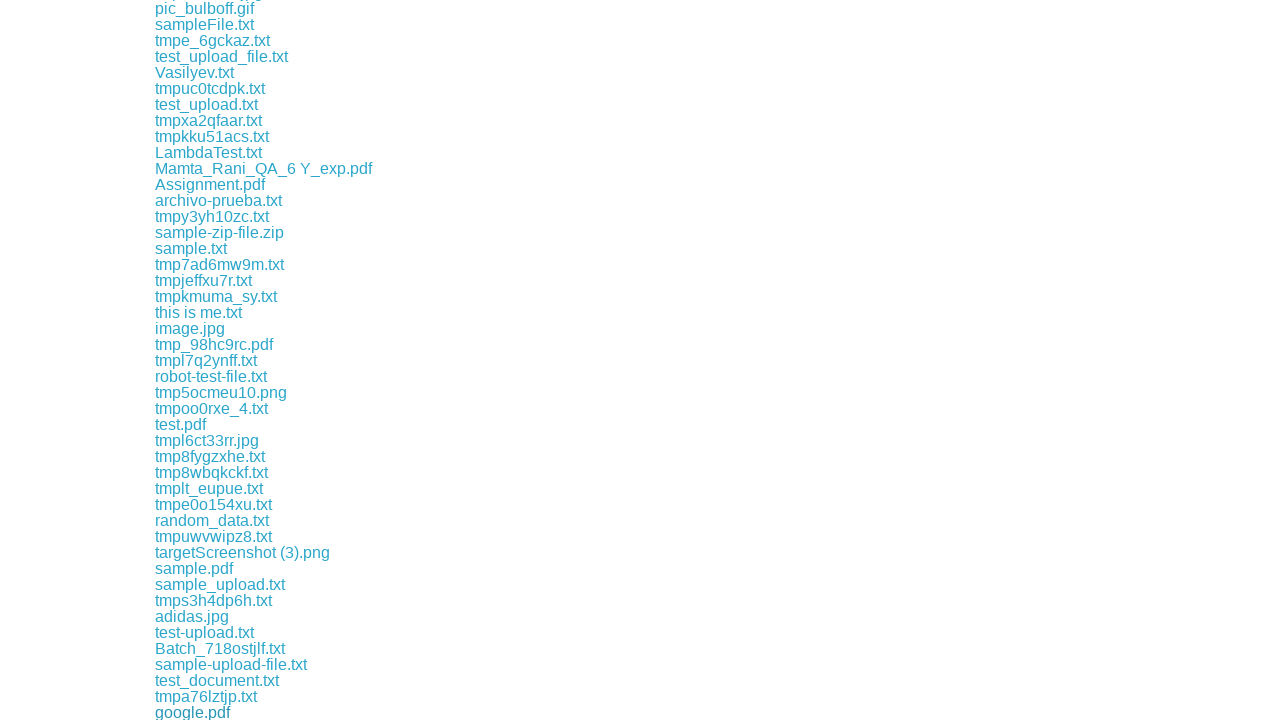

Captured download object from expected download
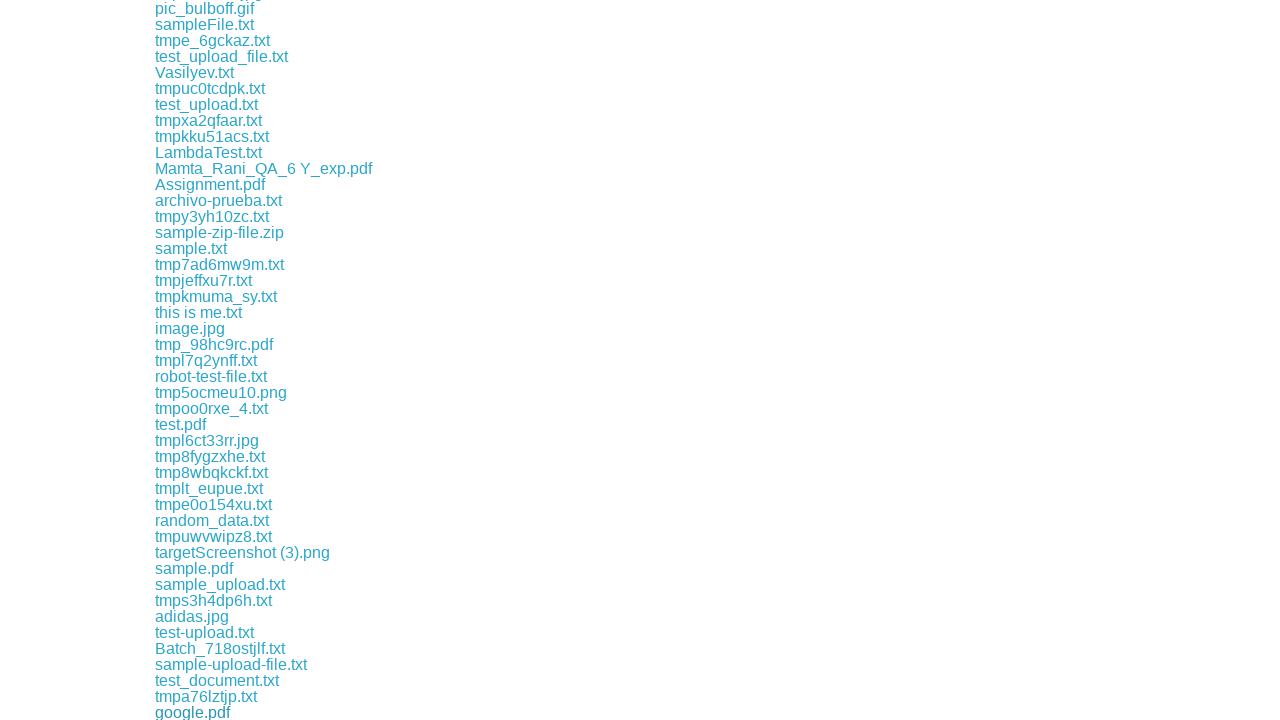

Clicked a download link and initiated file download
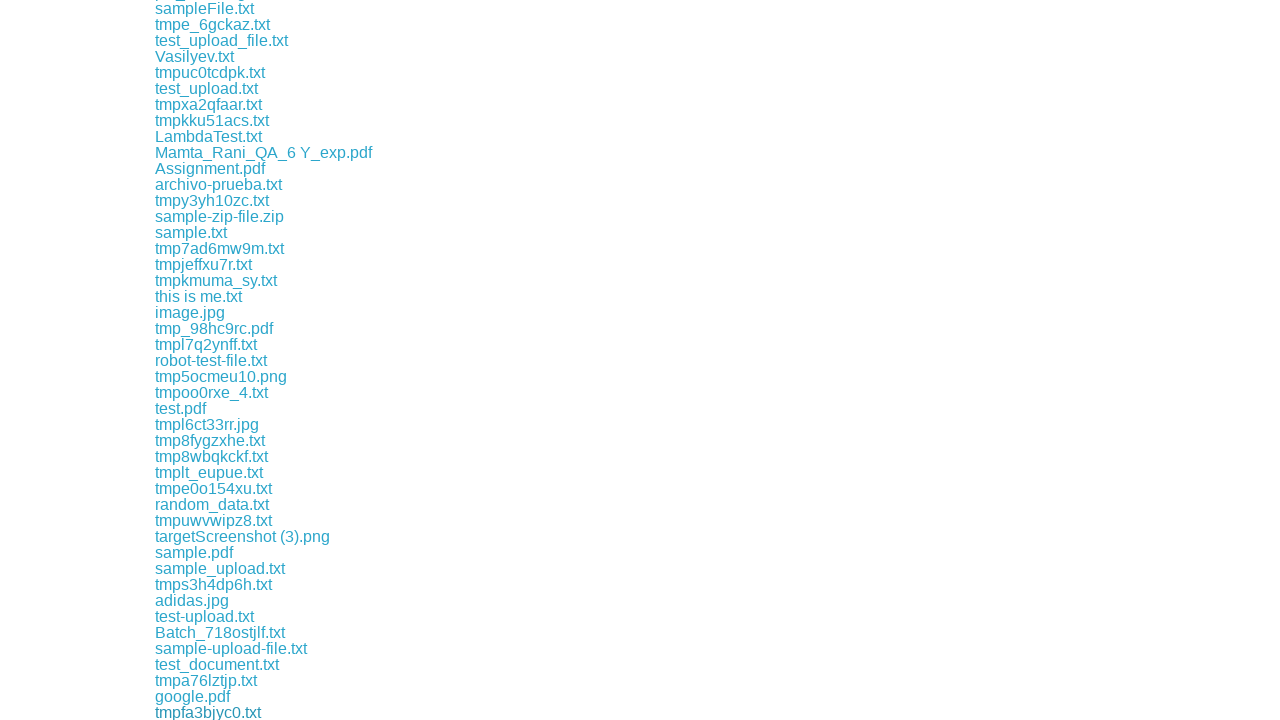

Captured download object from expected download
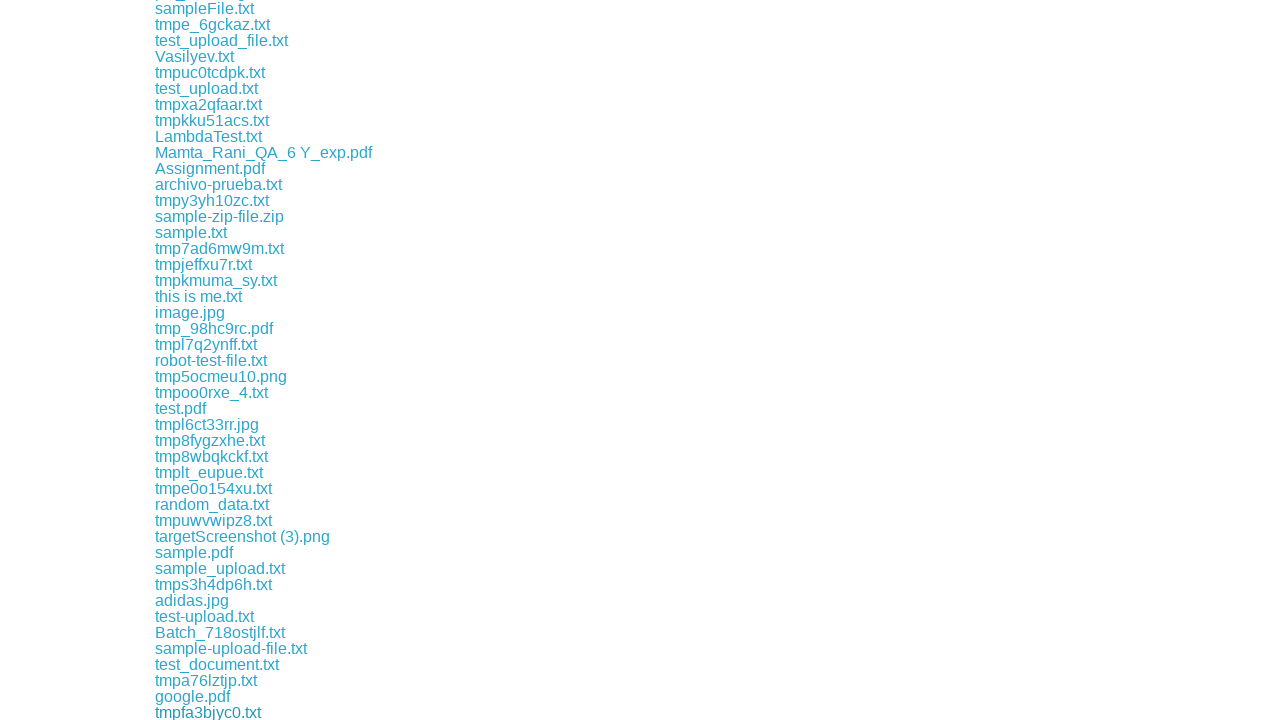

Clicked a download link and initiated file download
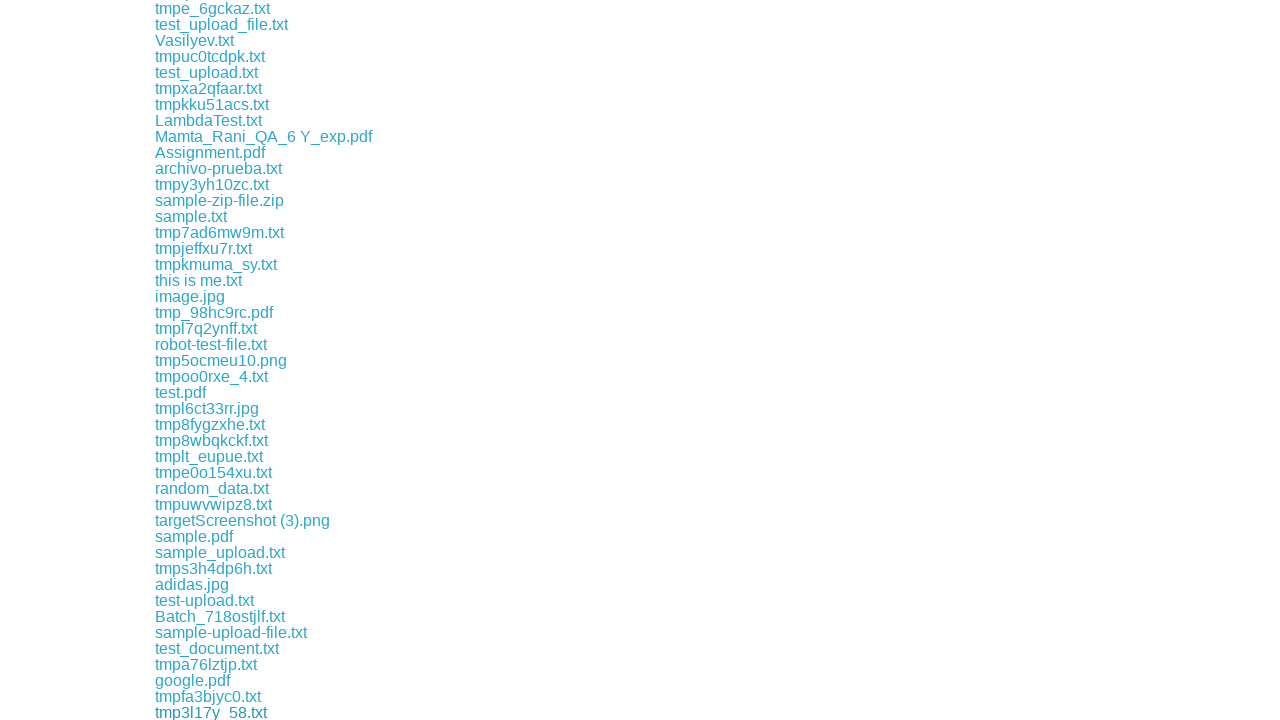

Captured download object from expected download
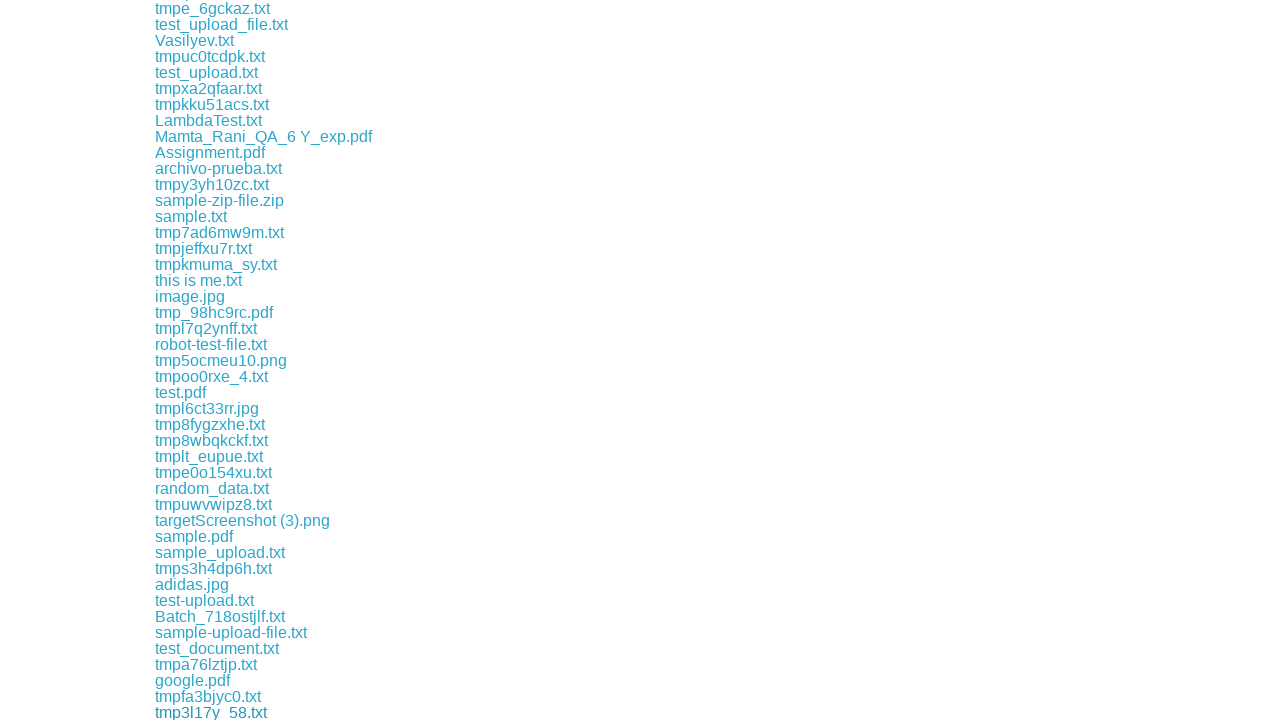

Clicked a download link and initiated file download
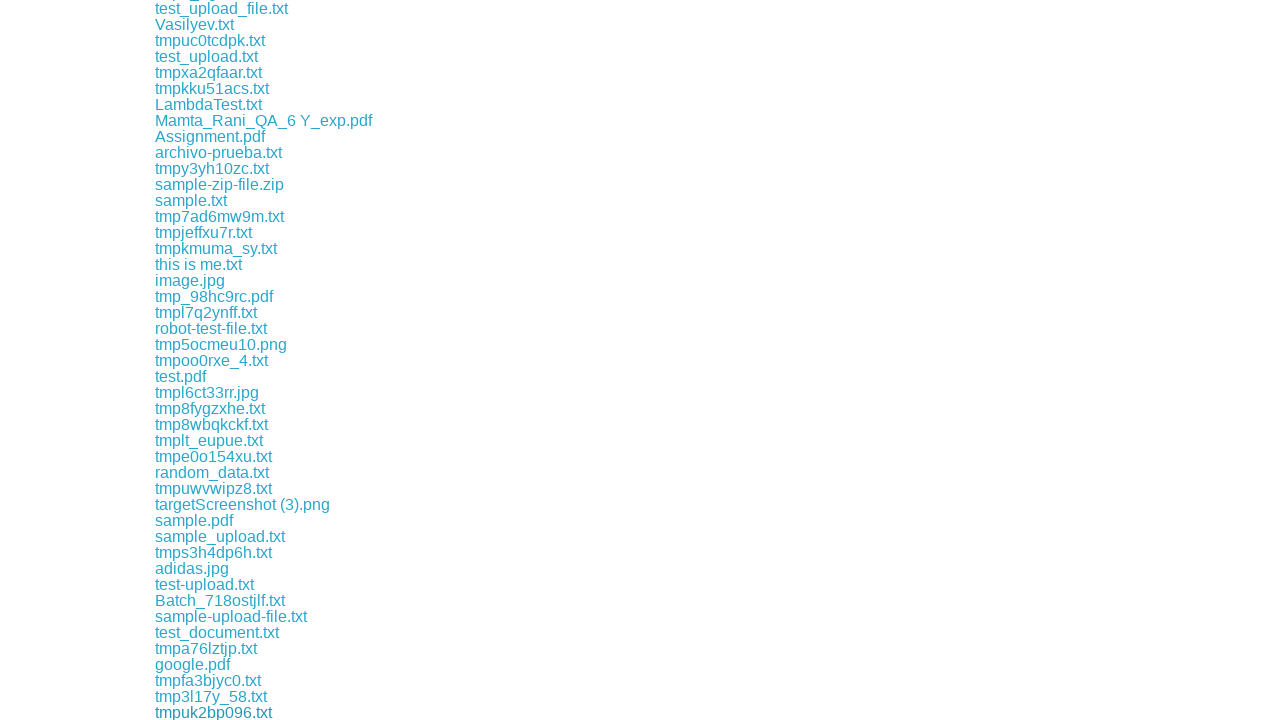

Captured download object from expected download
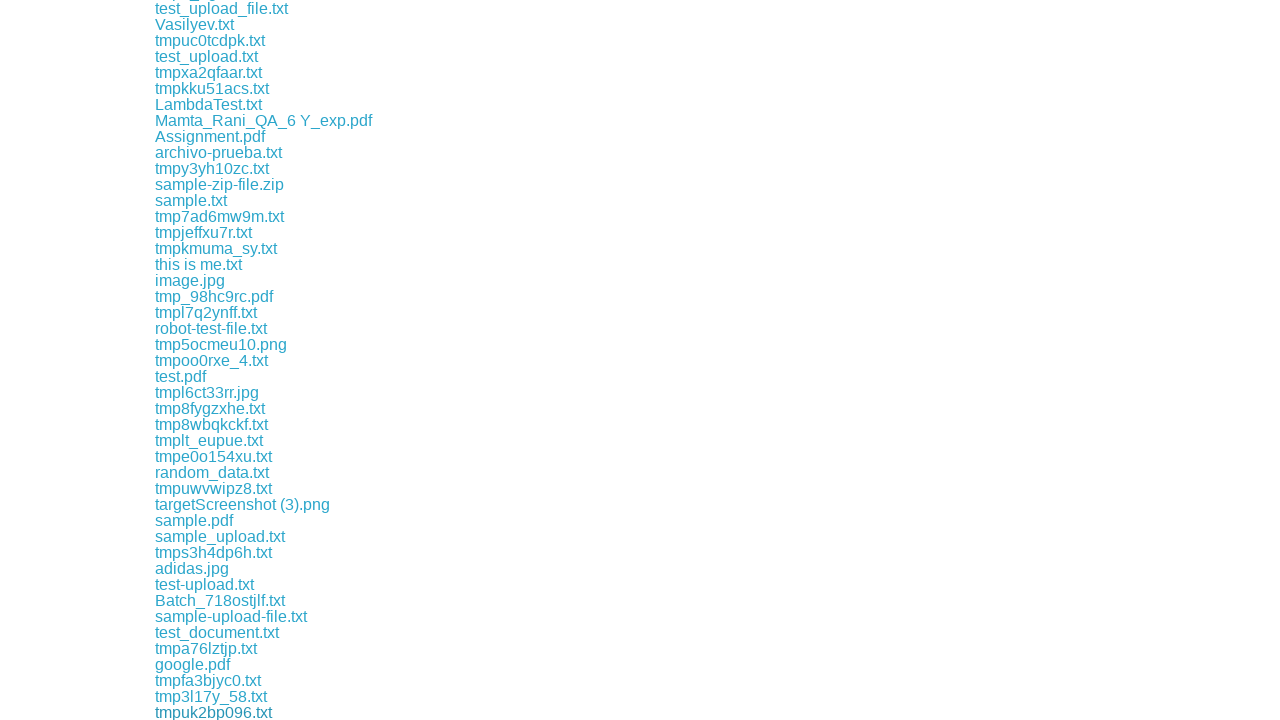

Clicked a download link and initiated file download
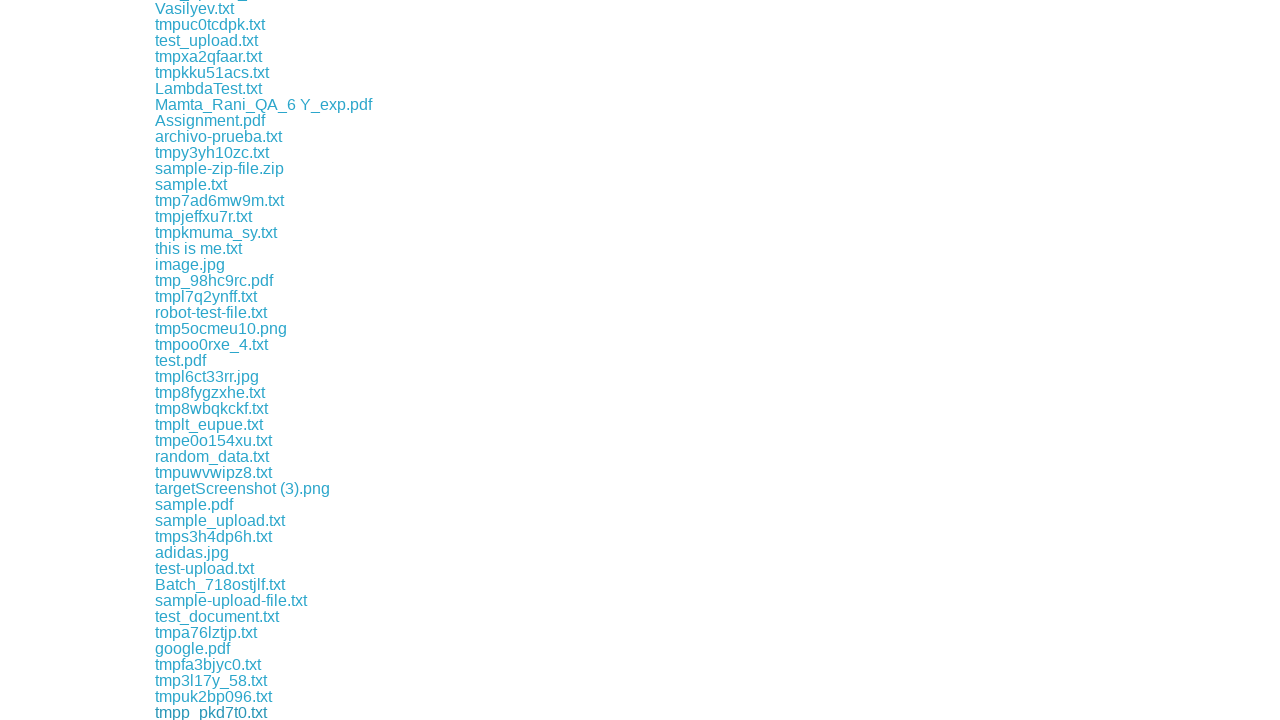

Captured download object from expected download
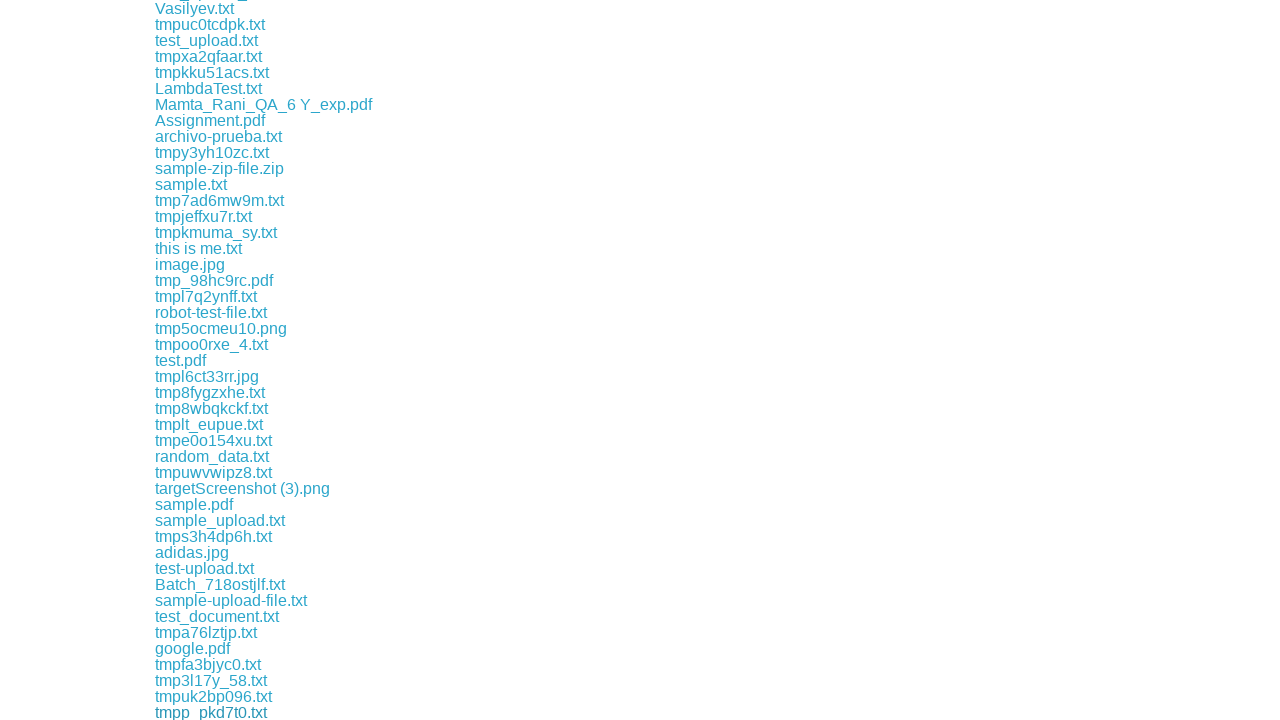

Clicked a download link and initiated file download
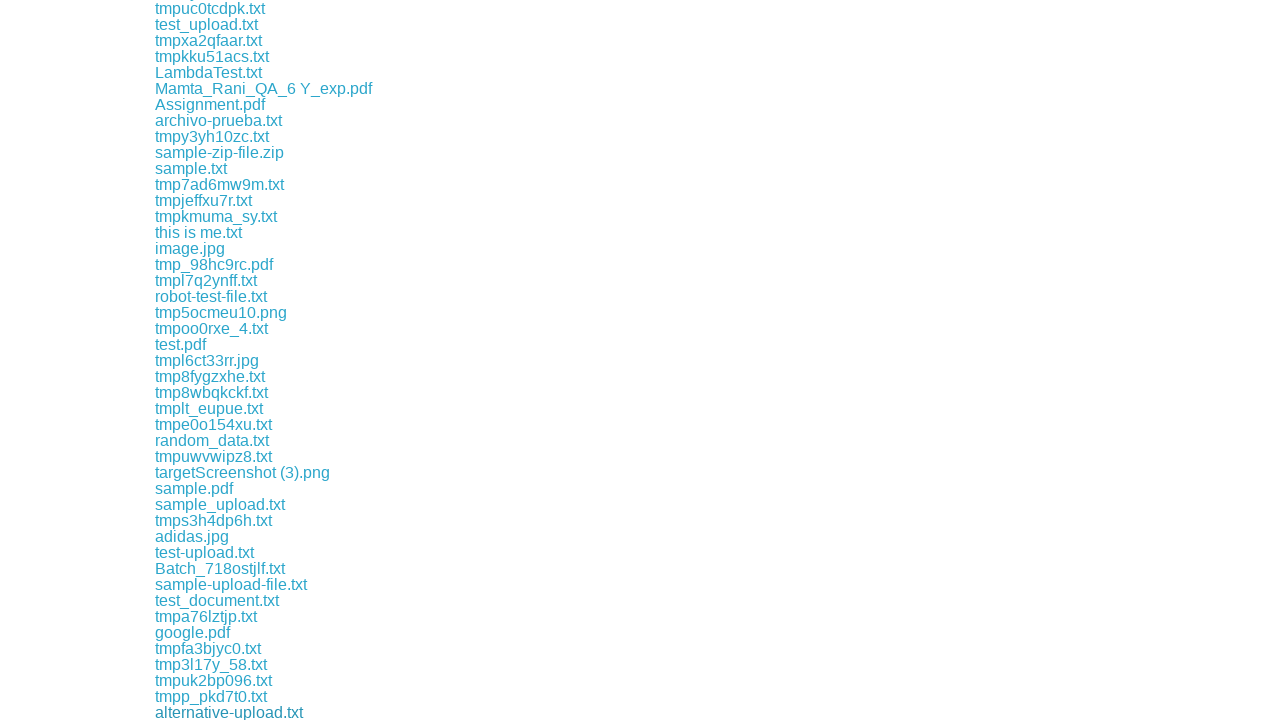

Captured download object from expected download
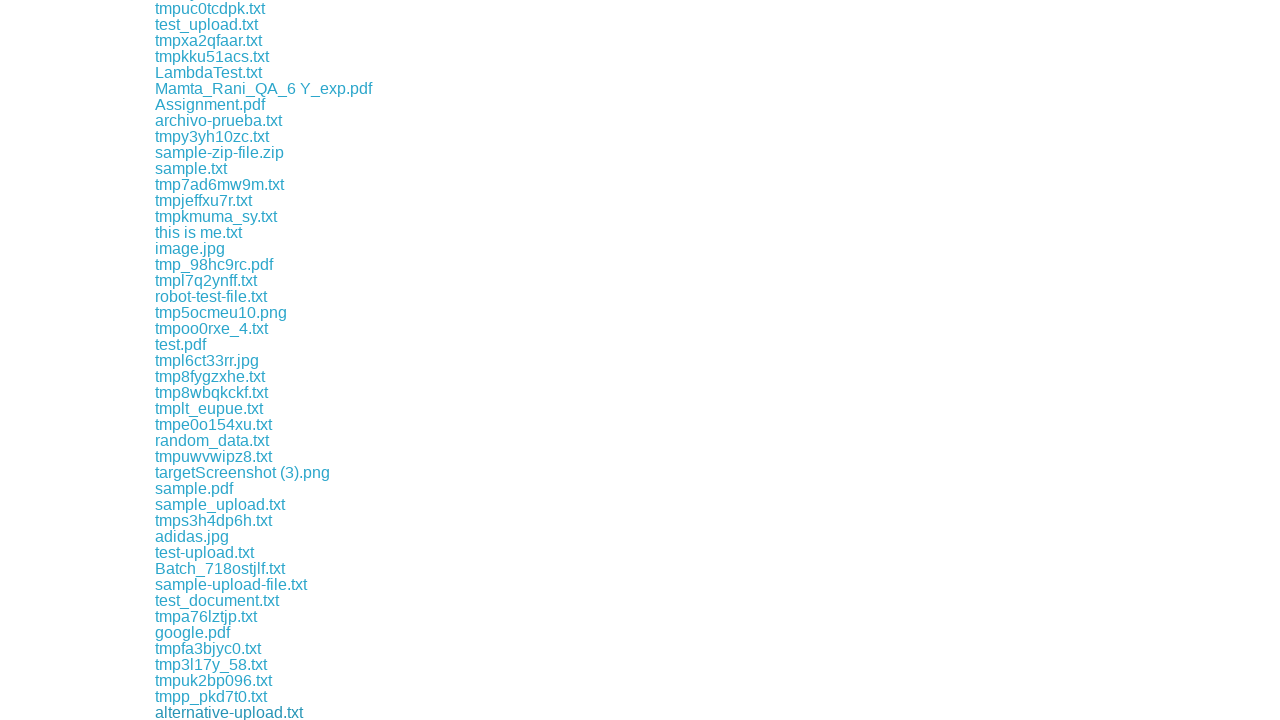

Clicked a download link and initiated file download
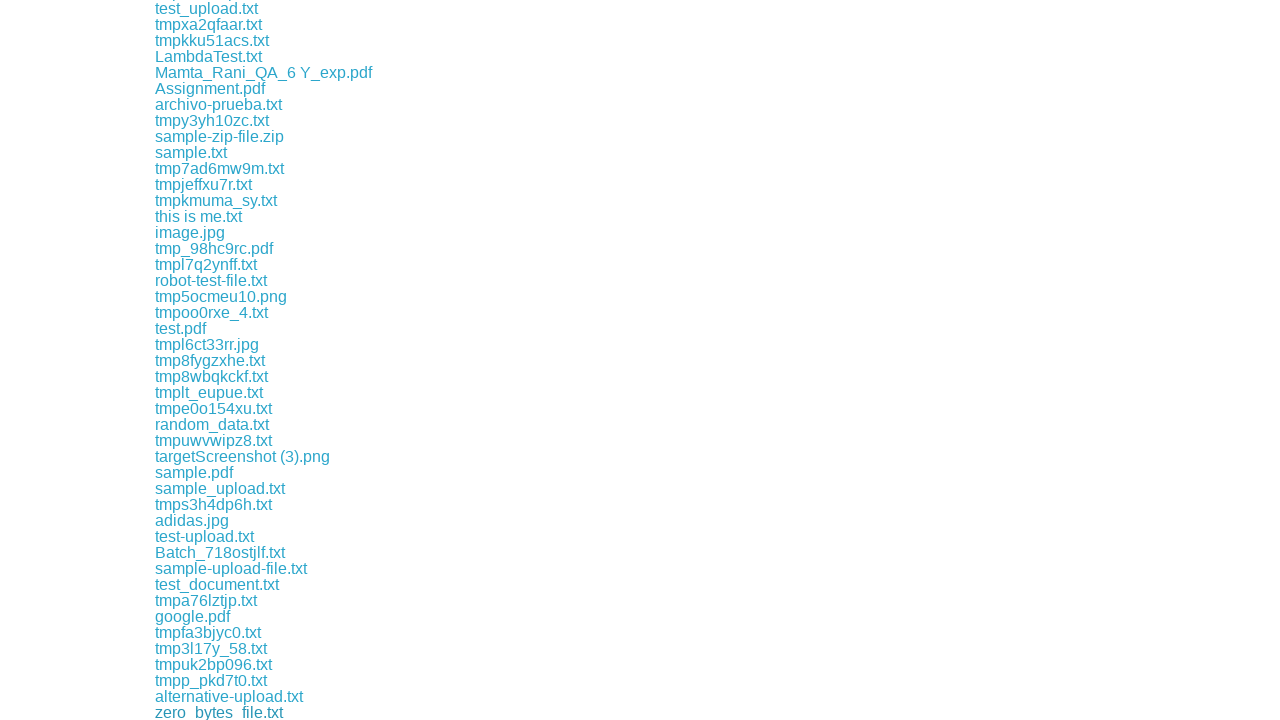

Captured download object from expected download
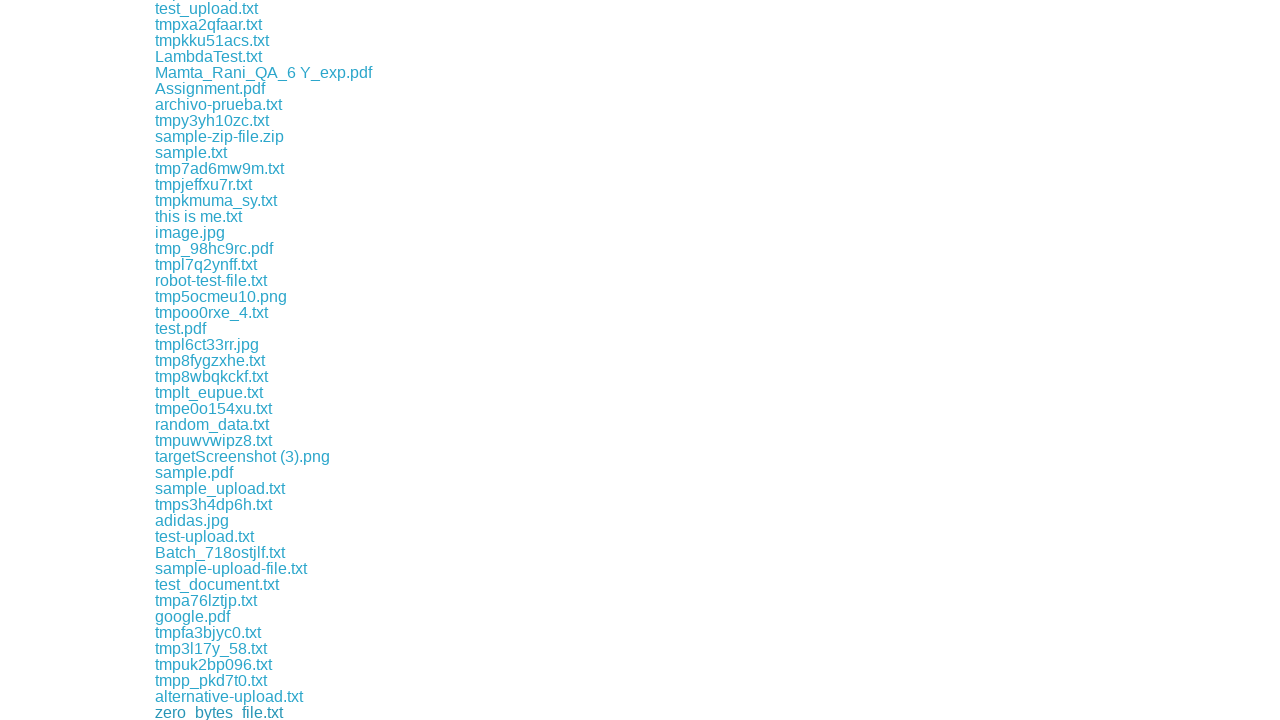

Clicked a download link and initiated file download
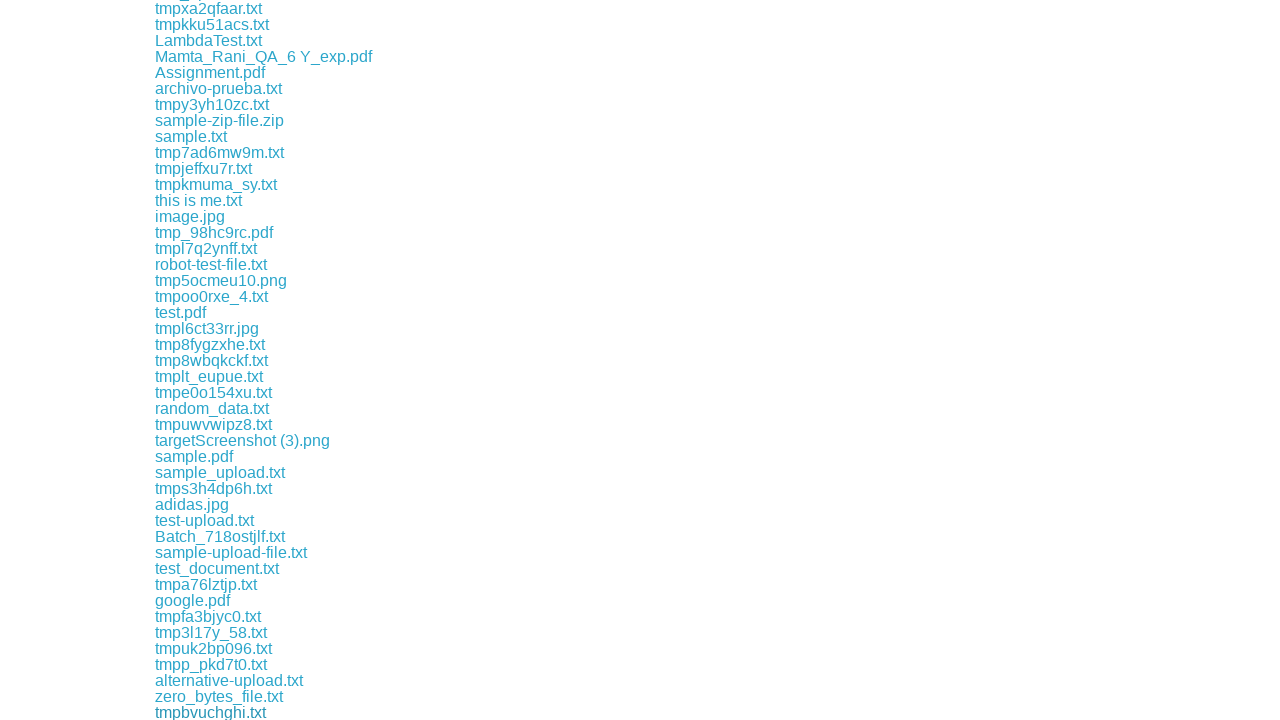

Captured download object from expected download
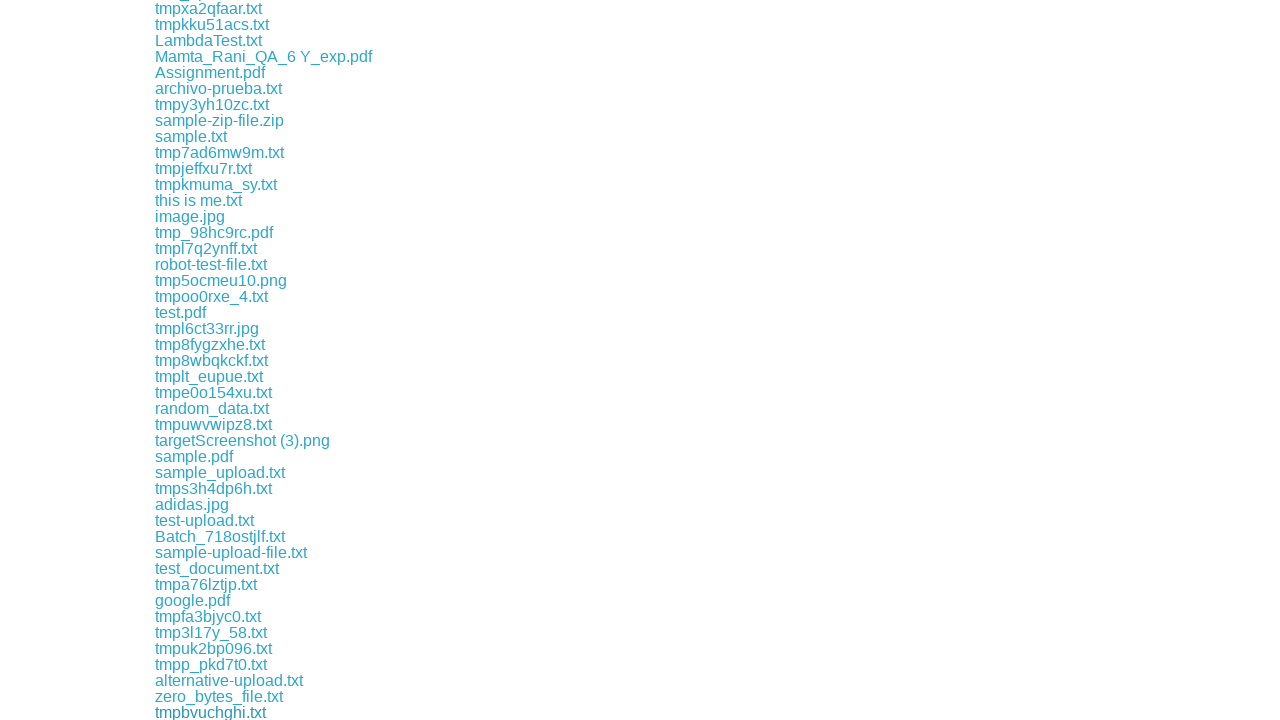

Clicked a download link and initiated file download
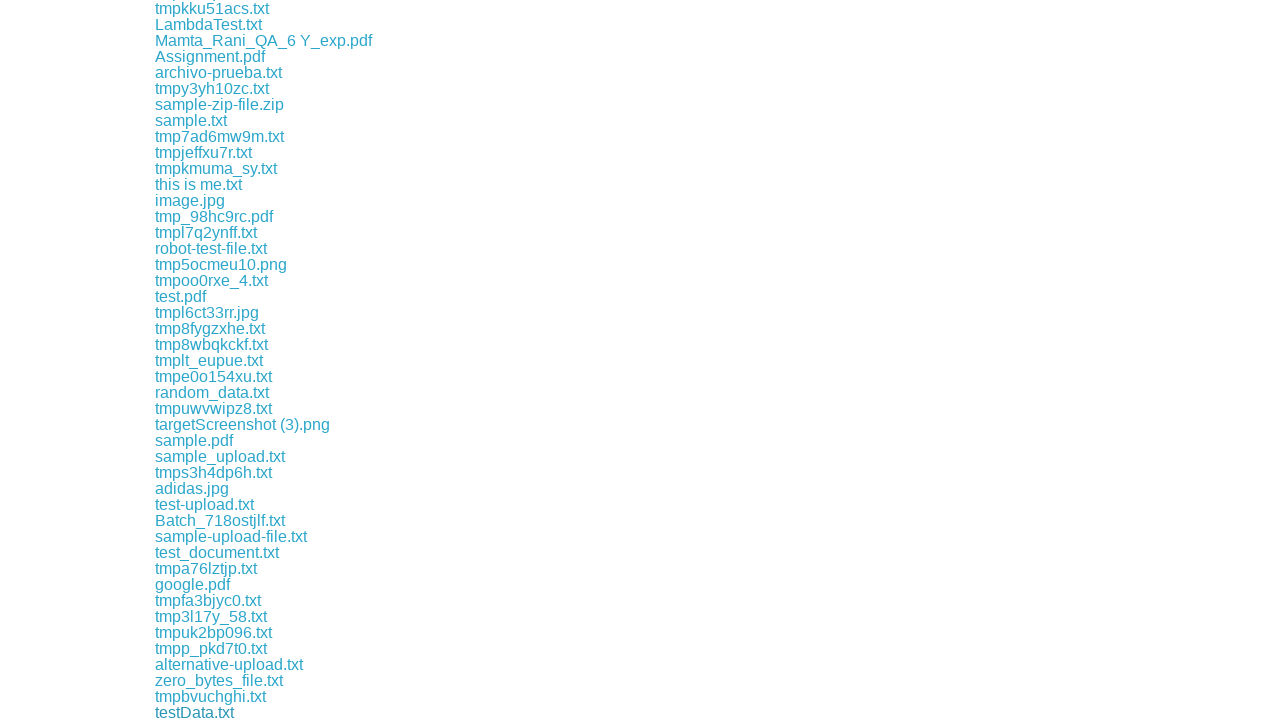

Captured download object from expected download
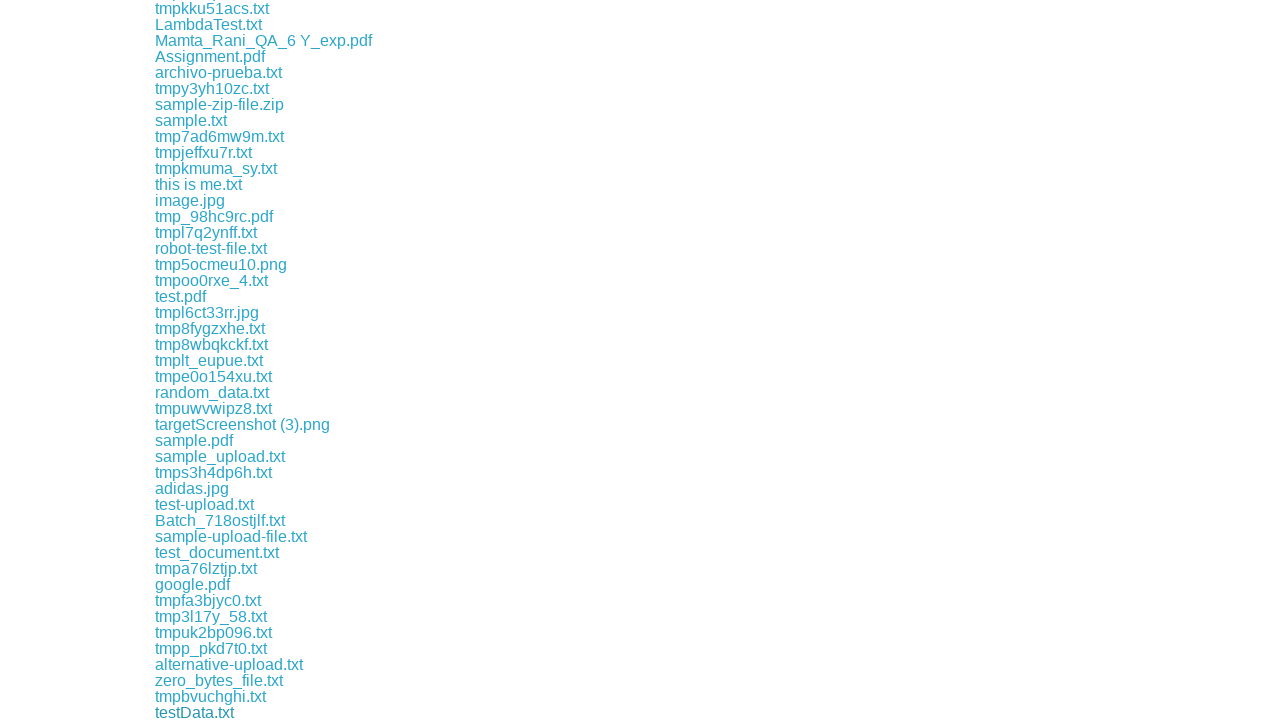

Clicked a download link and initiated file download
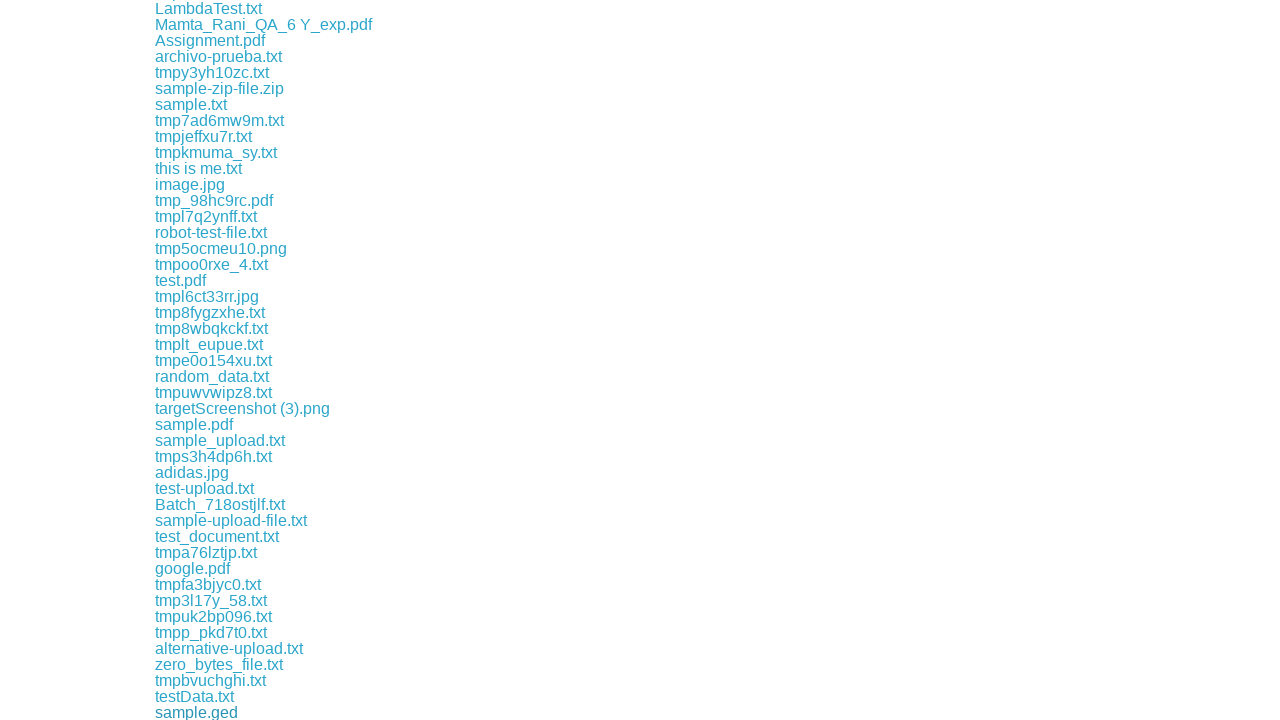

Captured download object from expected download
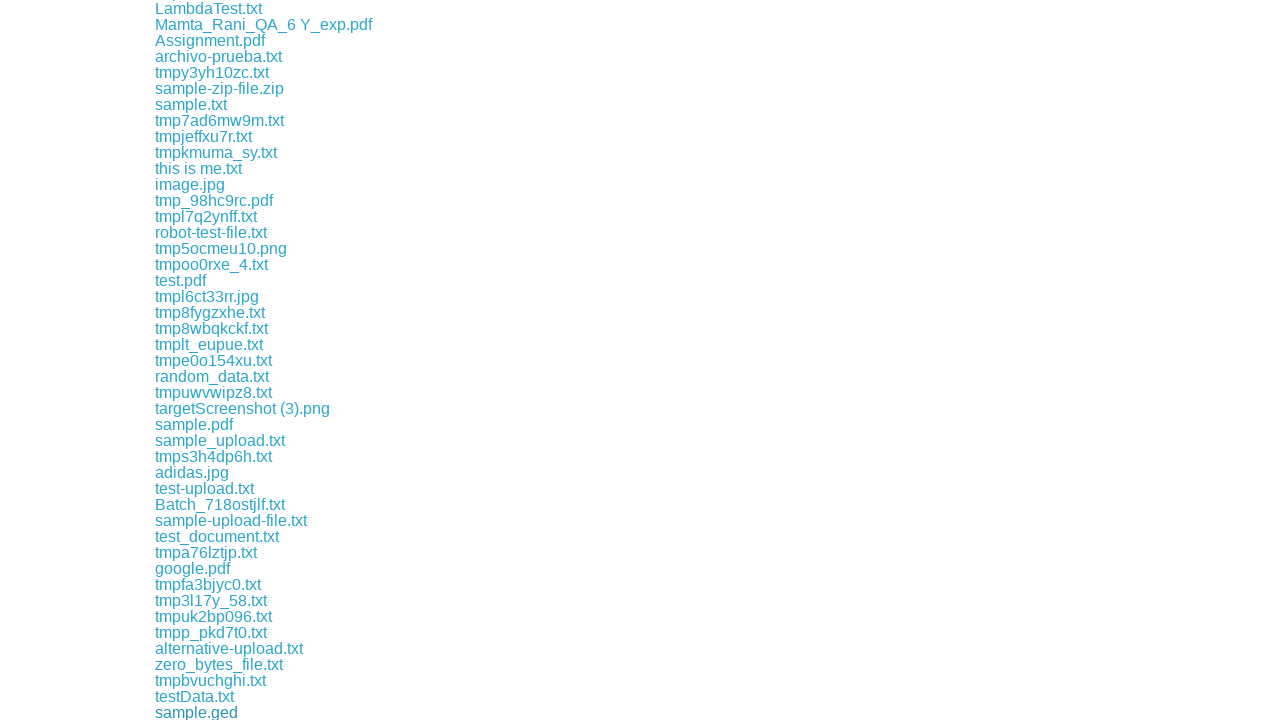

Clicked a download link and initiated file download
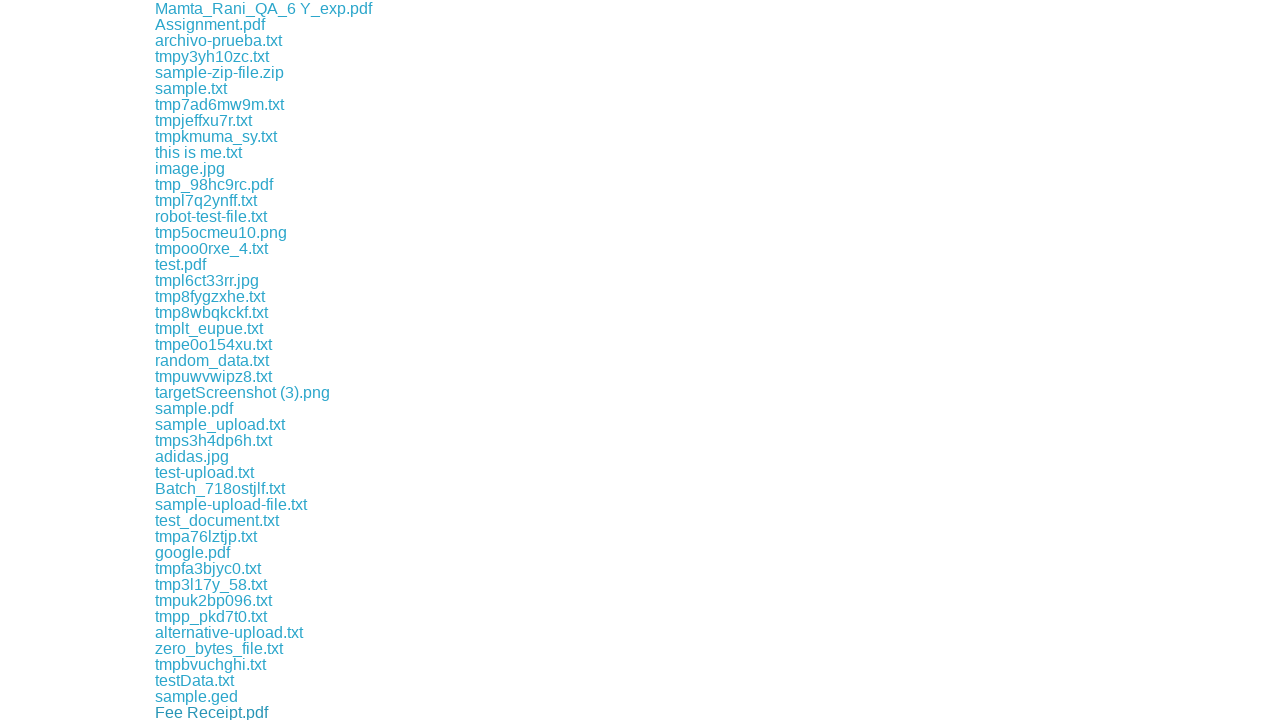

Captured download object from expected download
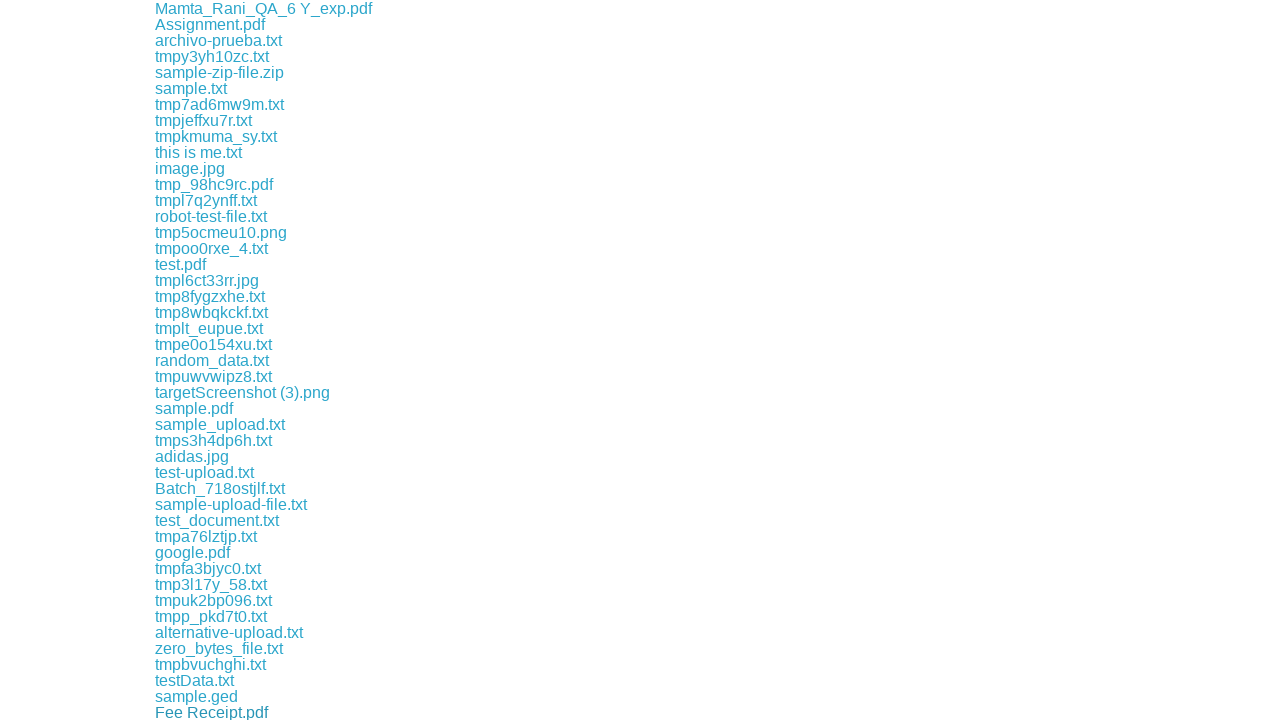

Clicked a download link and initiated file download
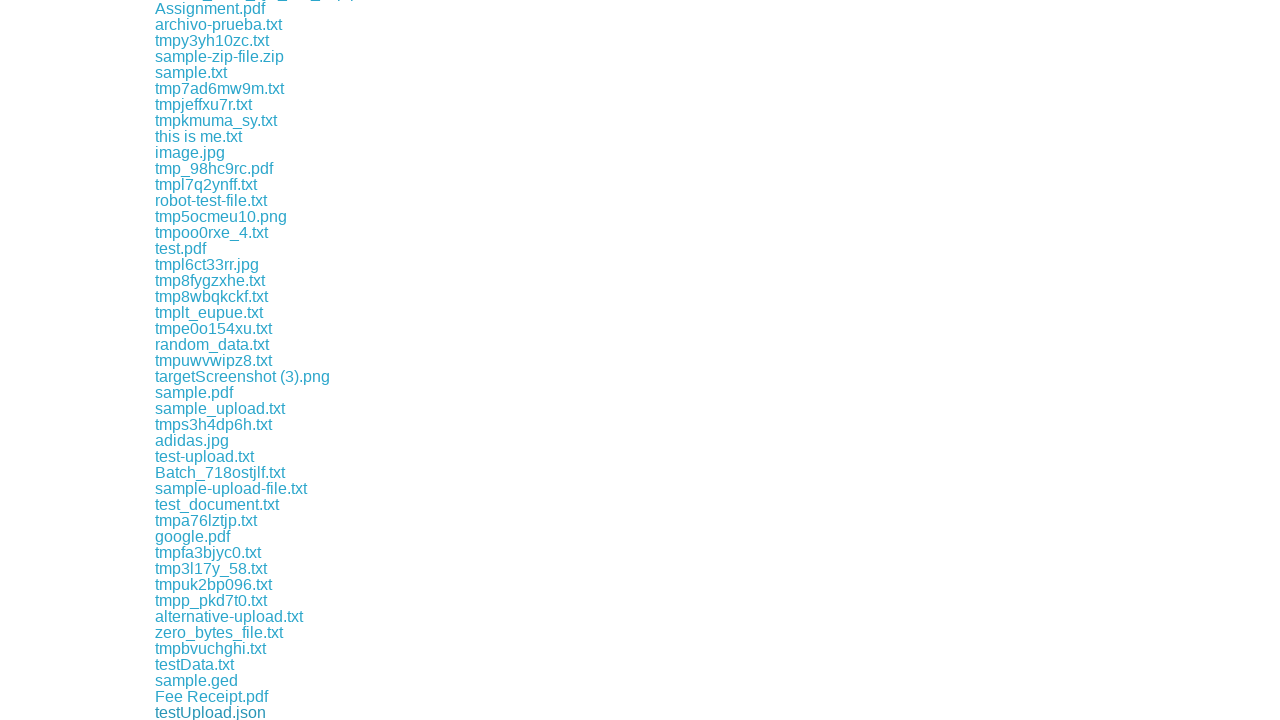

Captured download object from expected download
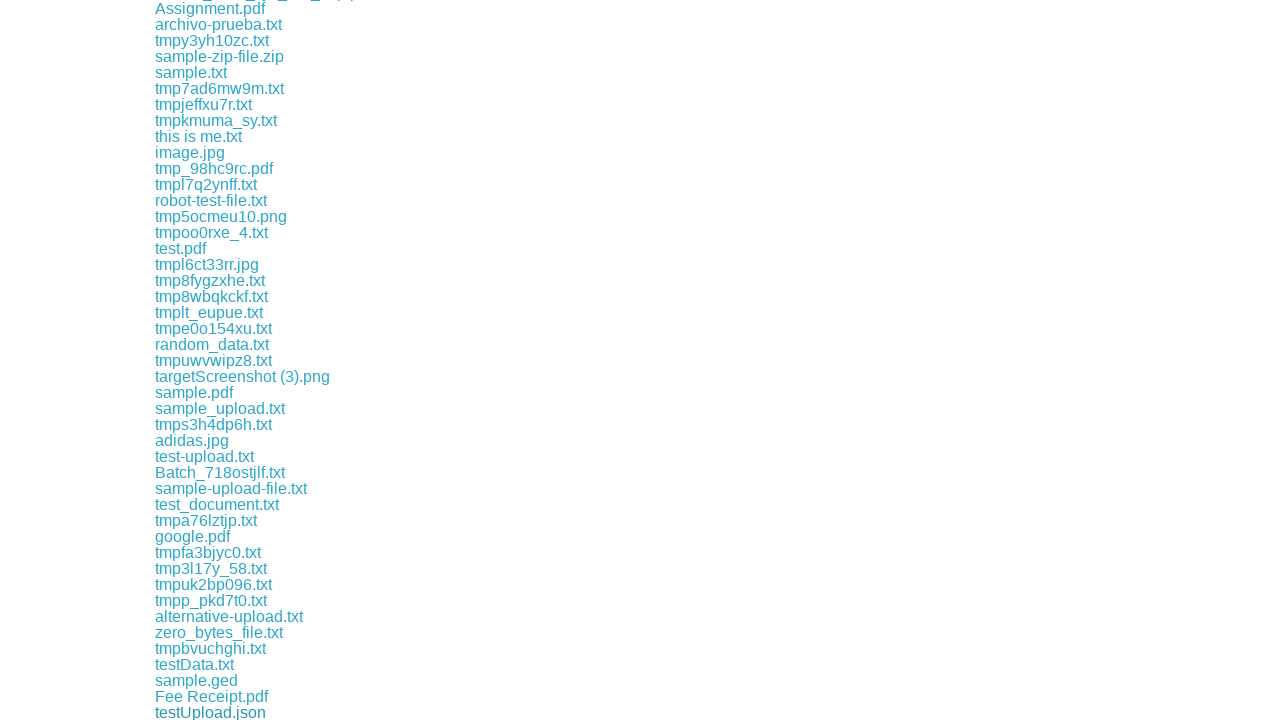

Clicked a download link and initiated file download
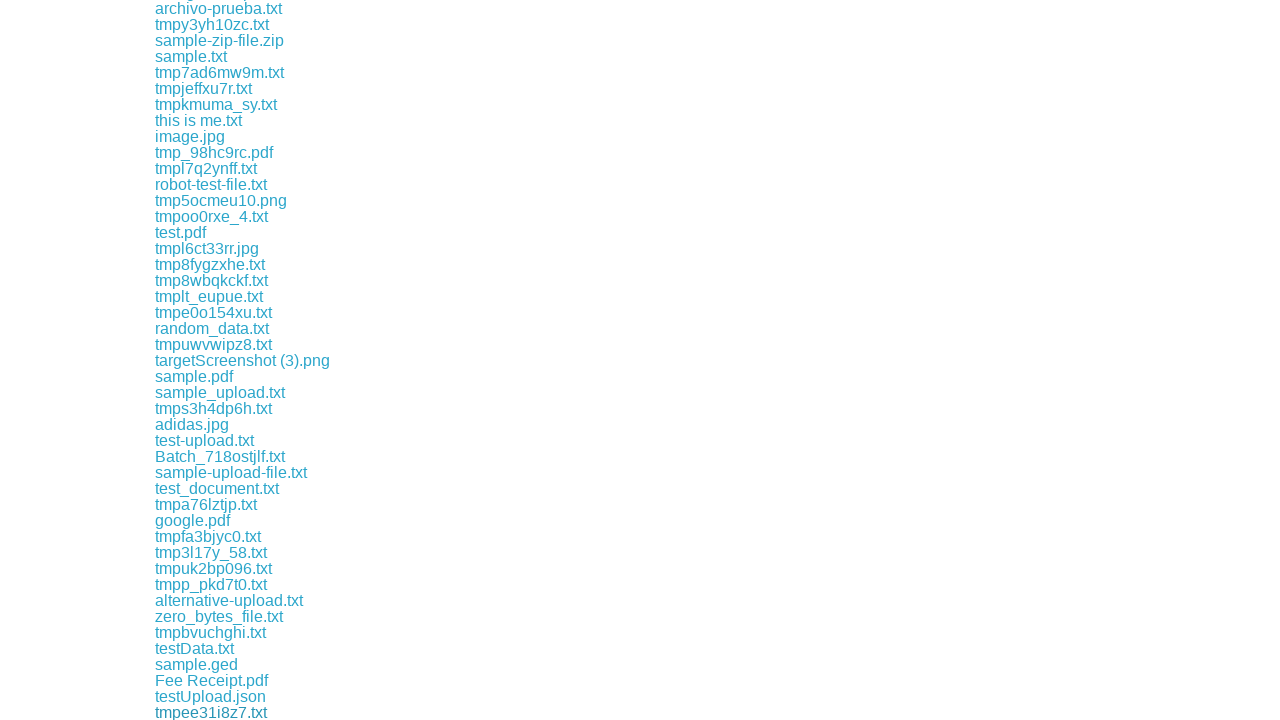

Captured download object from expected download
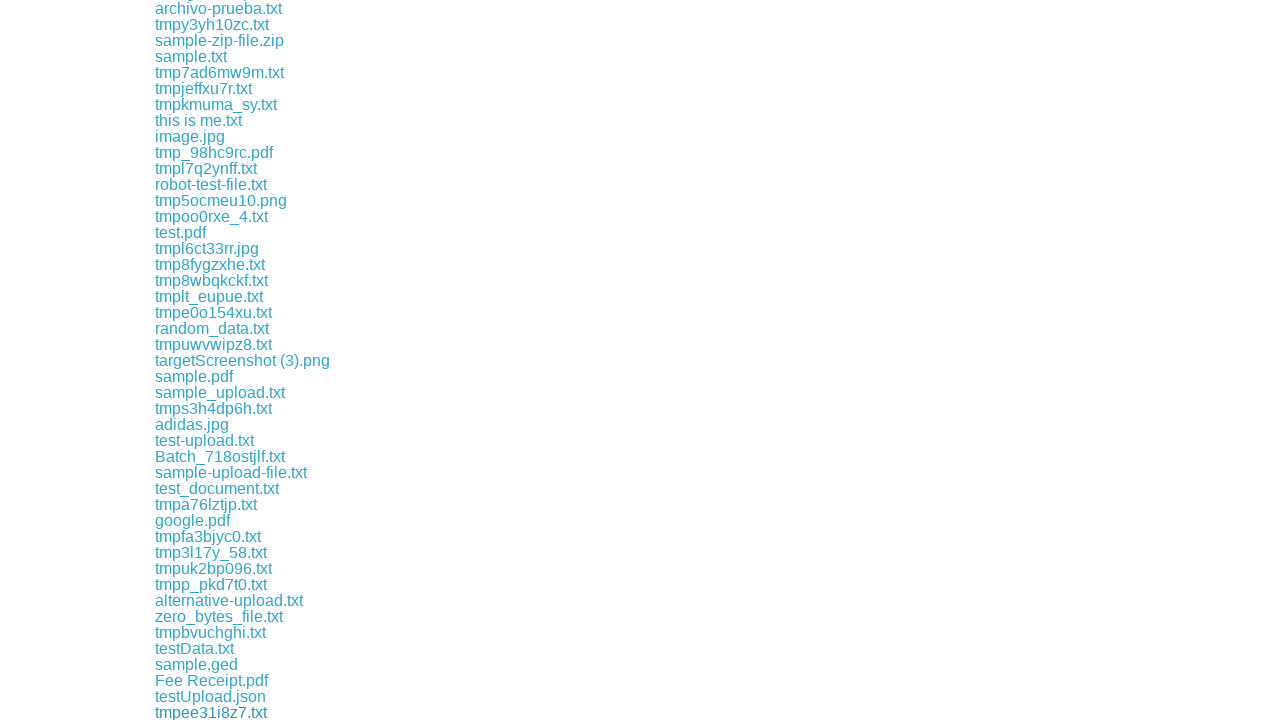

Clicked a download link and initiated file download
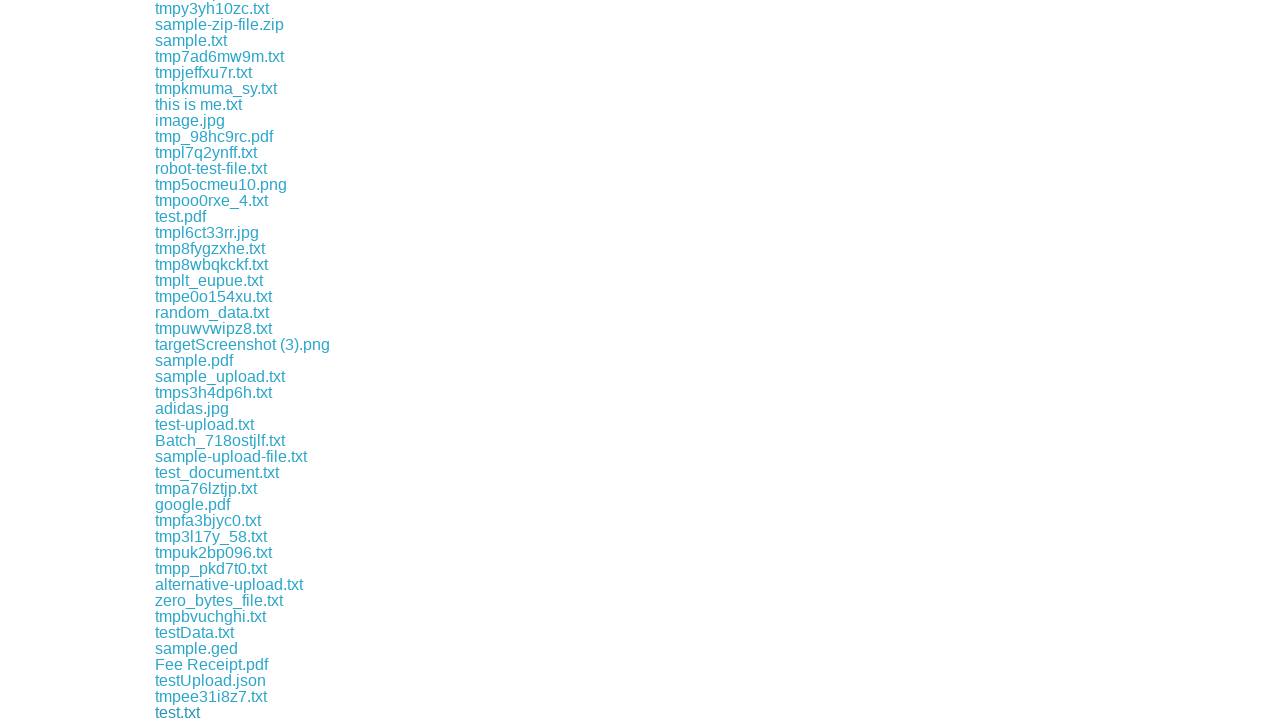

Captured download object from expected download
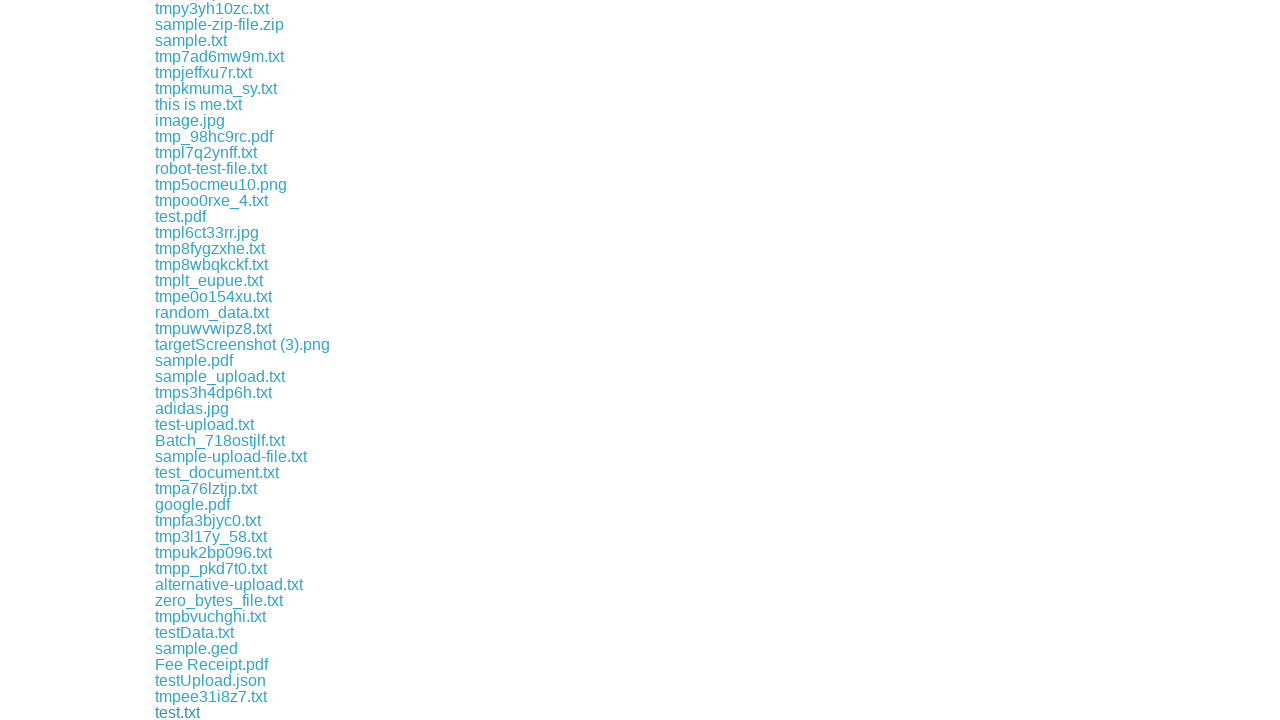

Clicked a download link and initiated file download
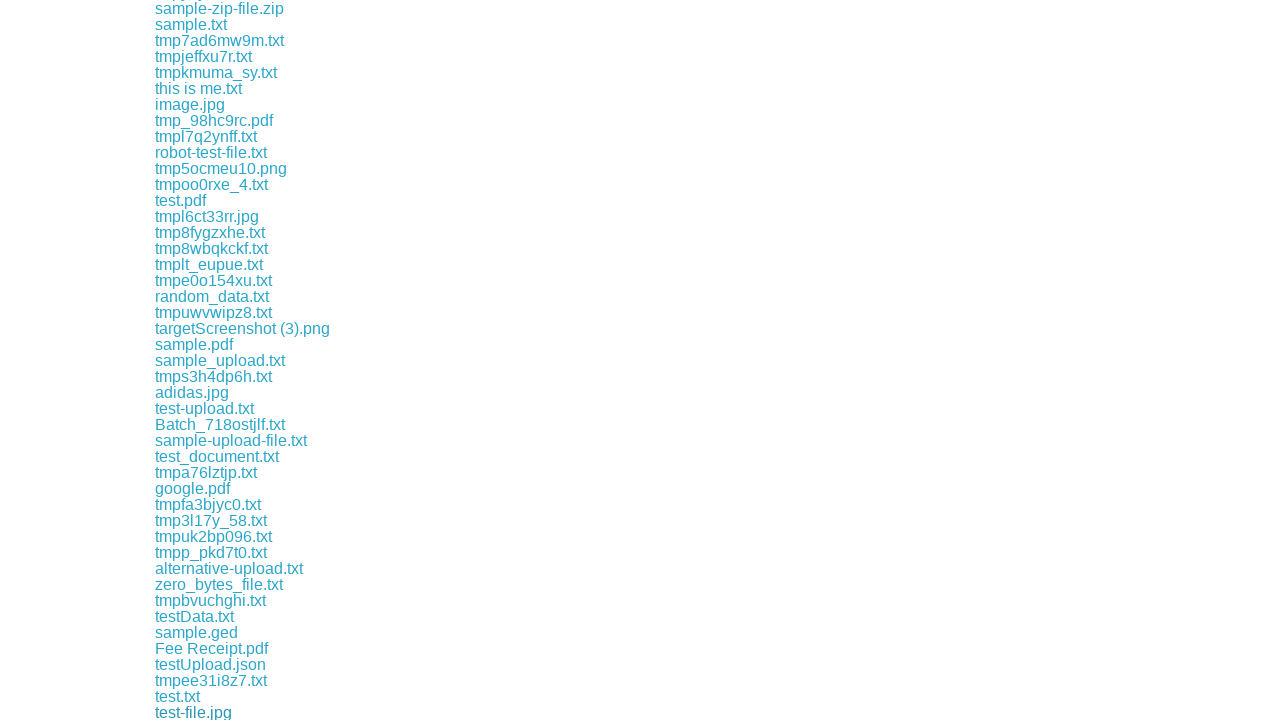

Captured download object from expected download
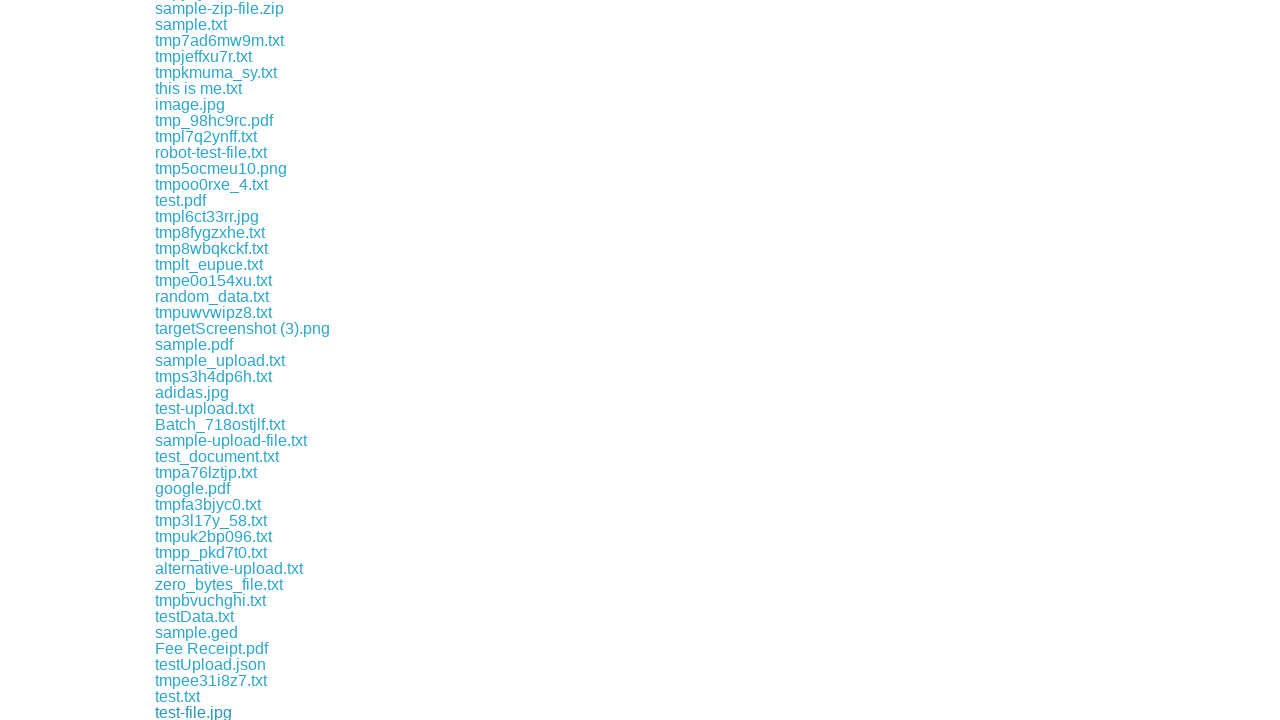

Clicked a download link and initiated file download
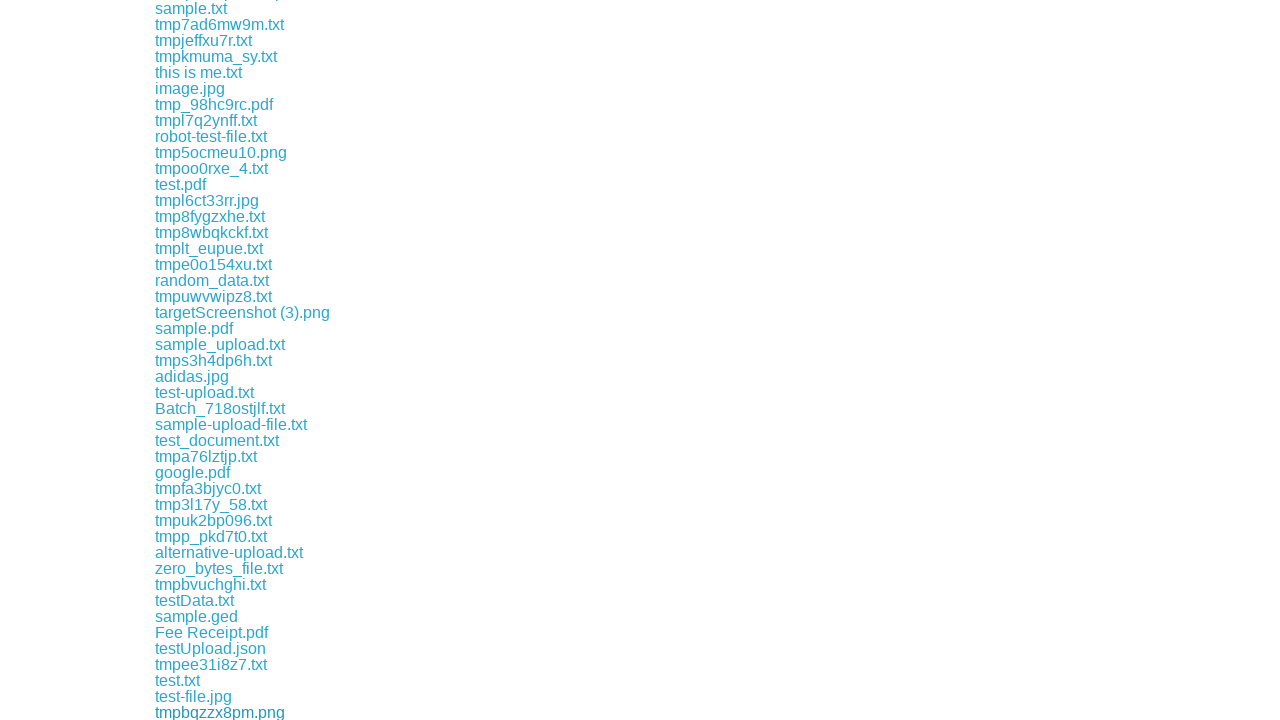

Captured download object from expected download
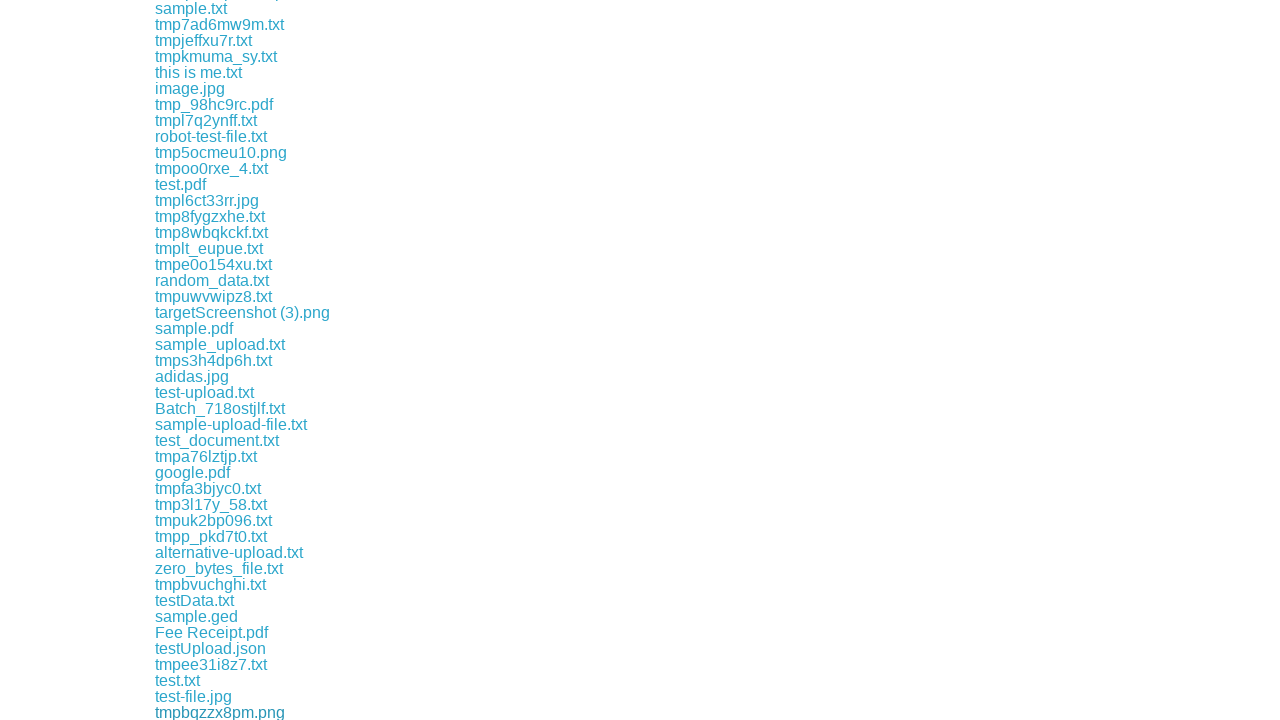

Clicked a download link and initiated file download
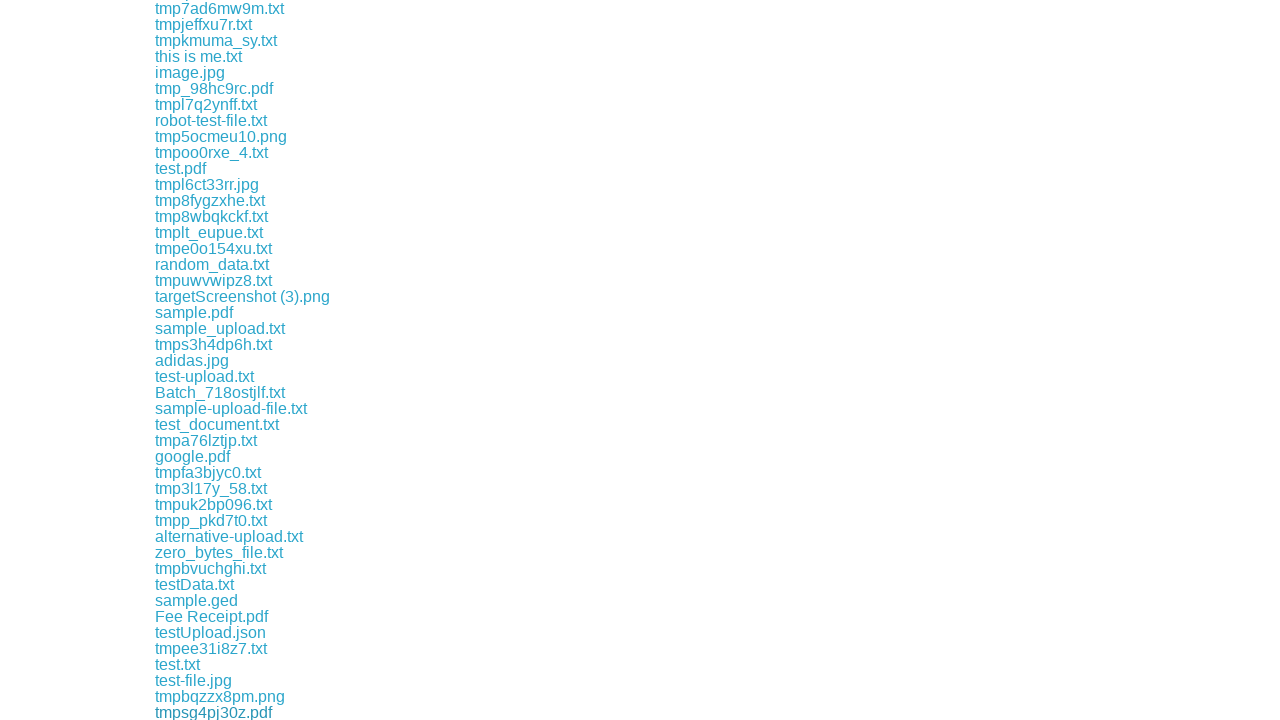

Captured download object from expected download
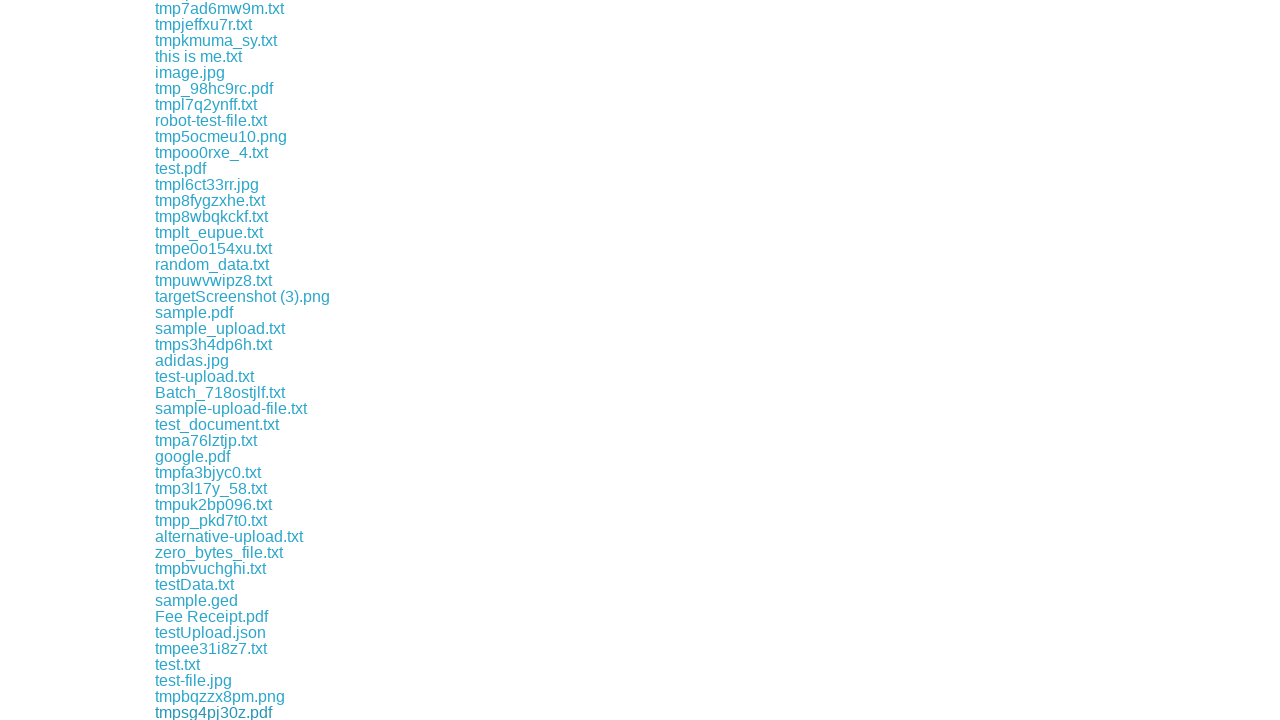

Clicked a download link and initiated file download
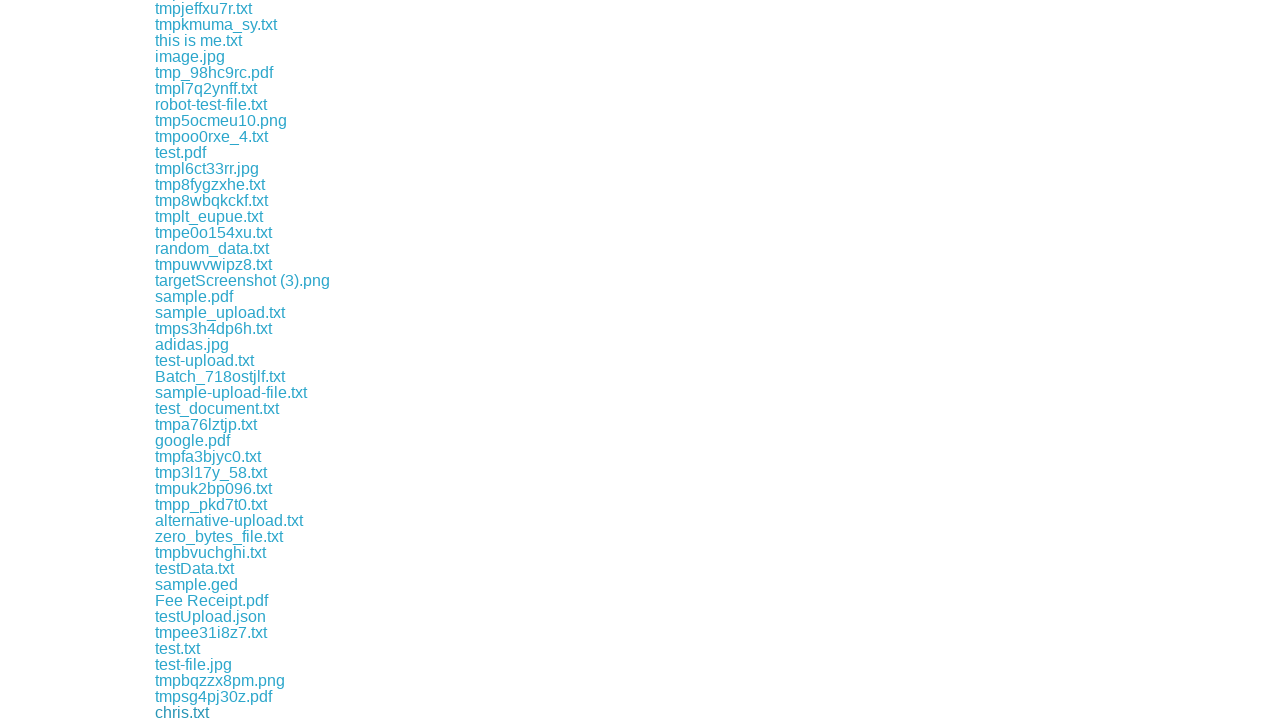

Captured download object from expected download
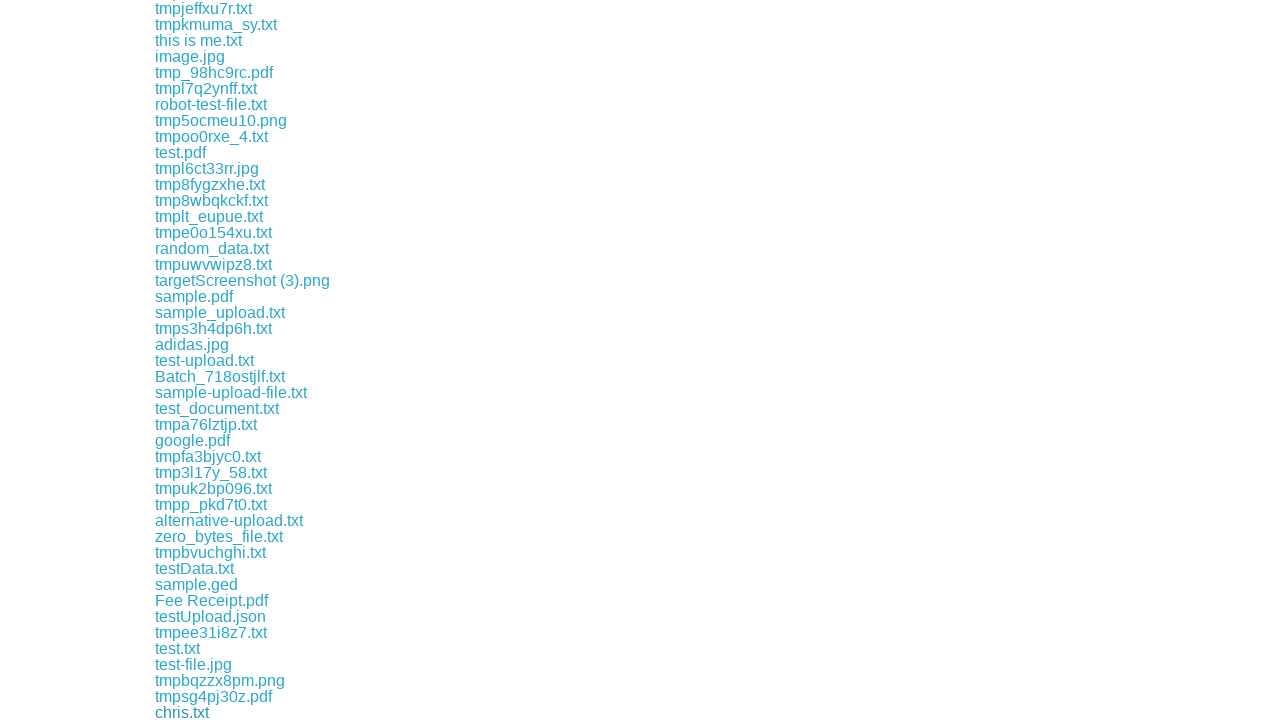

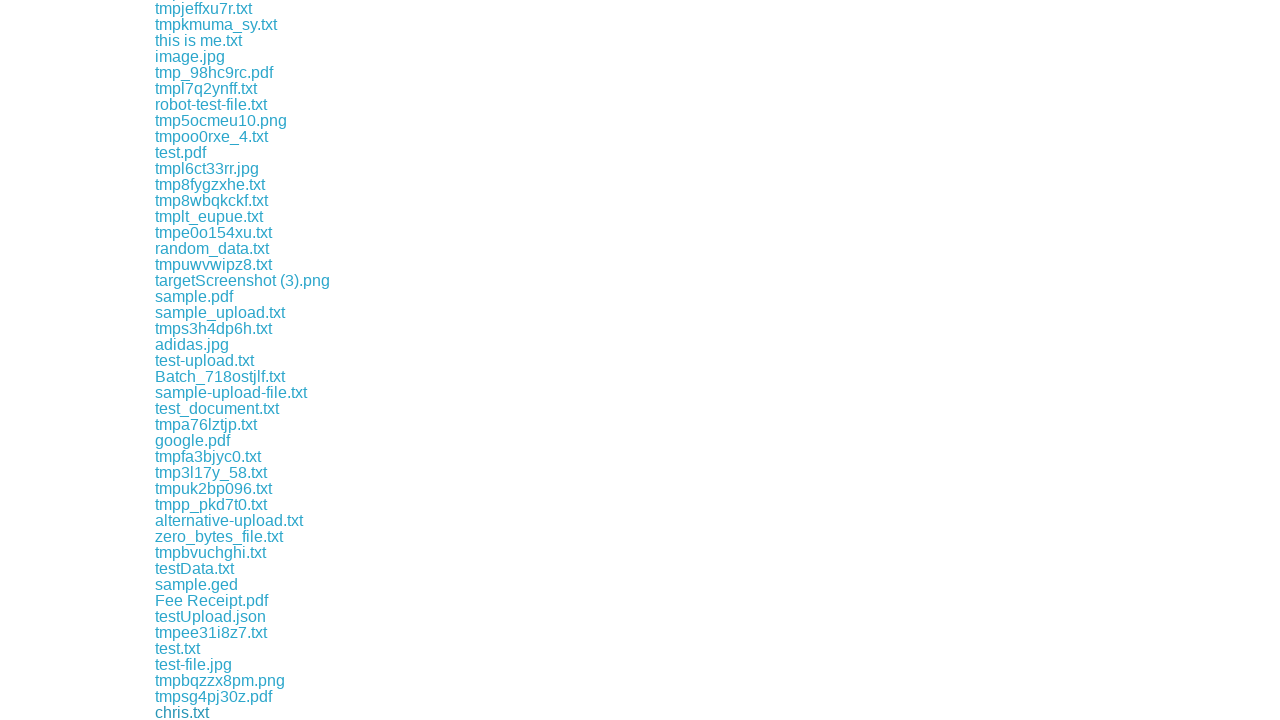